Tests selecting all checkboxes on a page by iterating through and clicking each unselected checkbox

Starting URL: https://automationfc.github.io/multiple-fields/

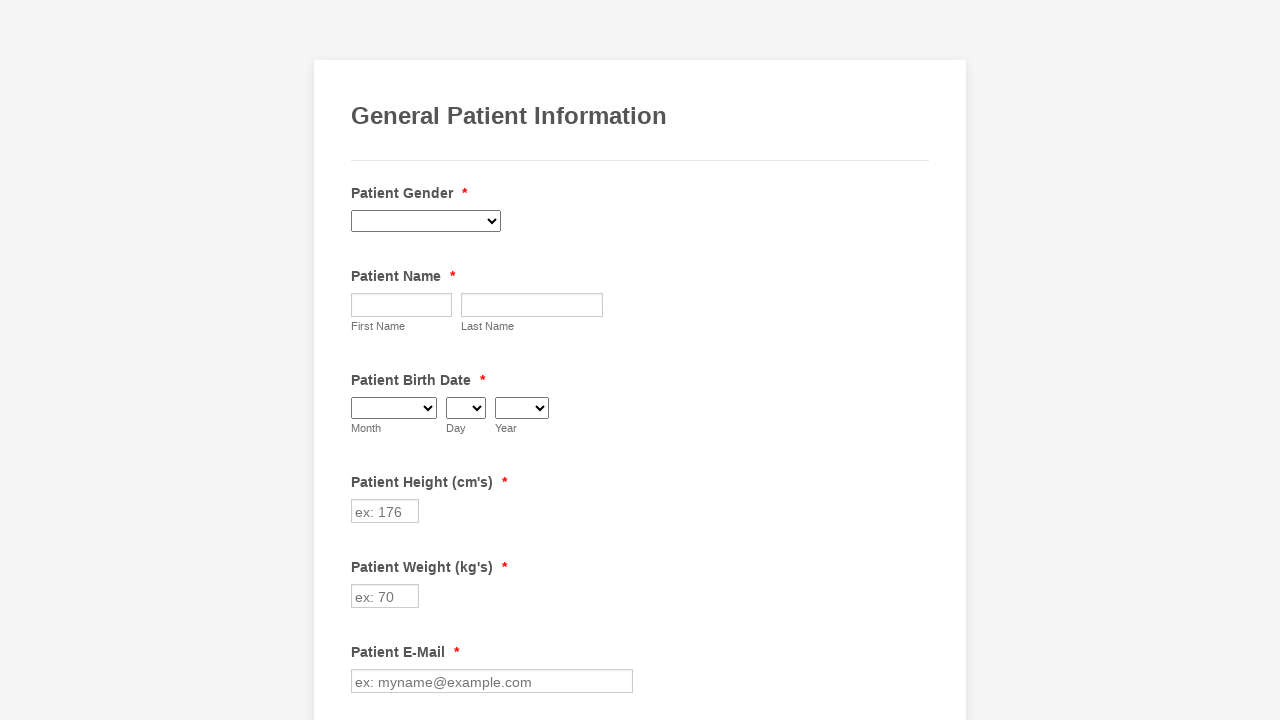

Located all checkboxes on the page
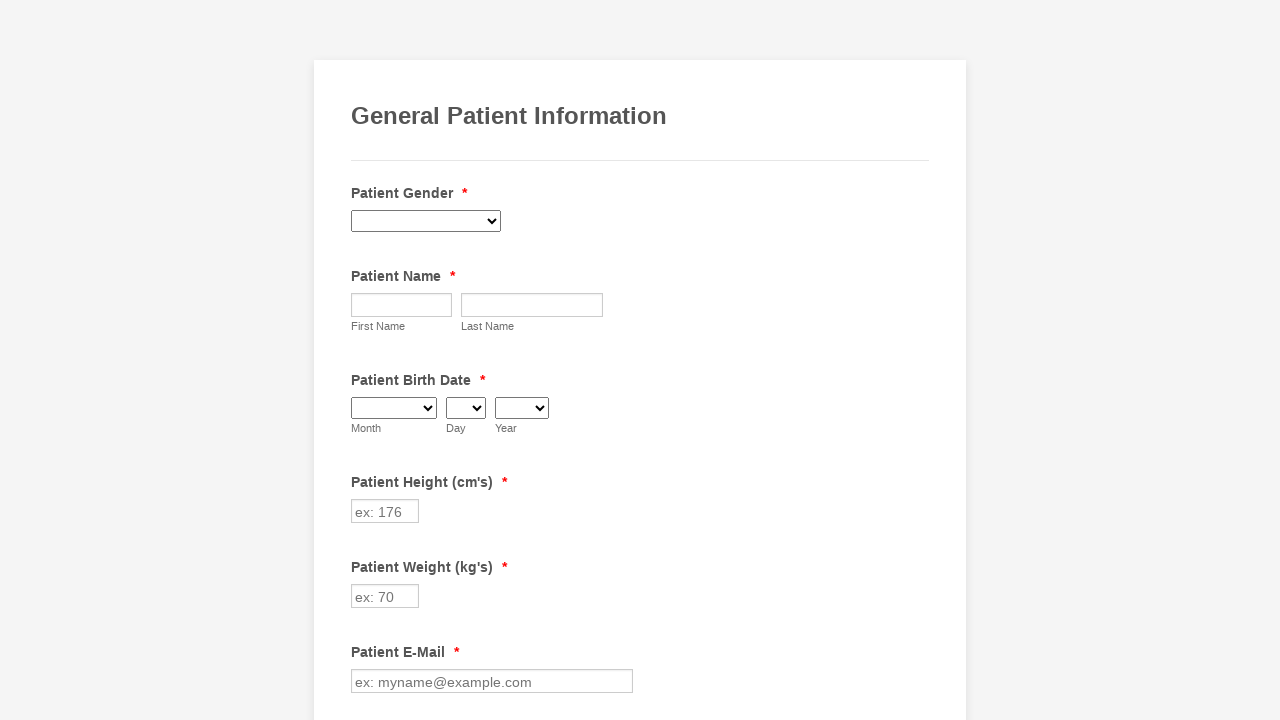

Found 29 checkboxes total
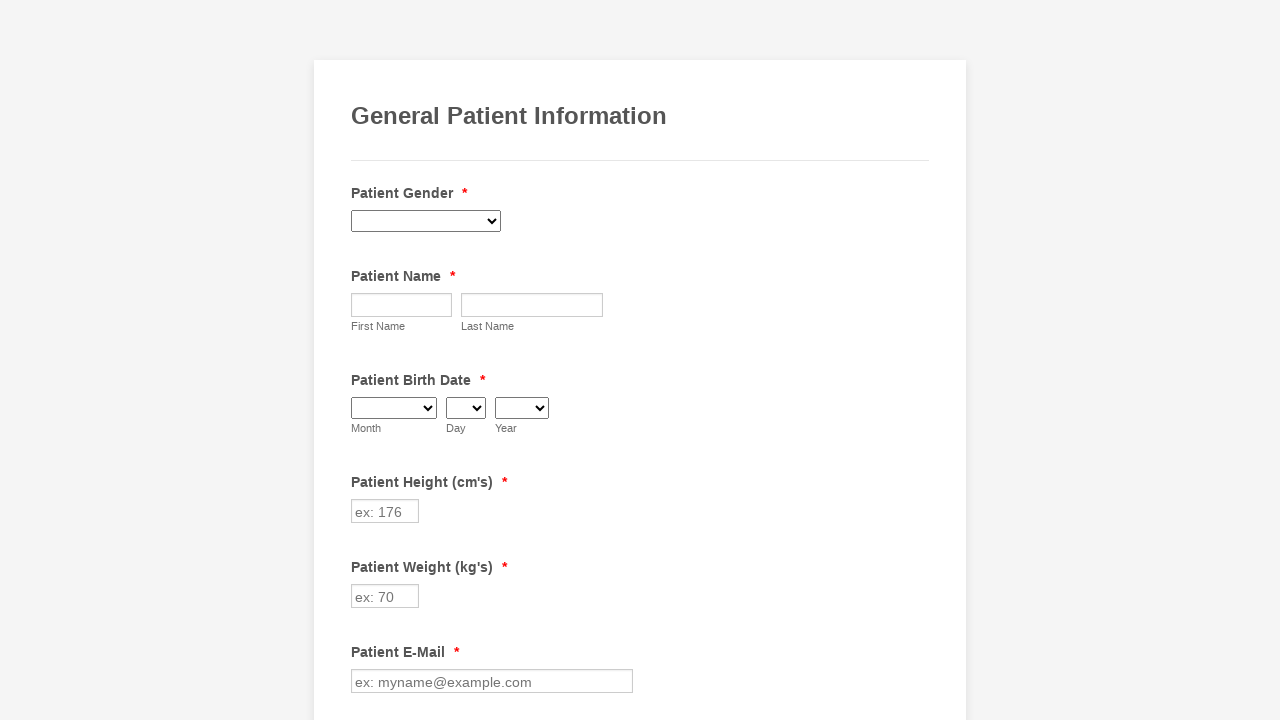

Selected checkbox at index 0
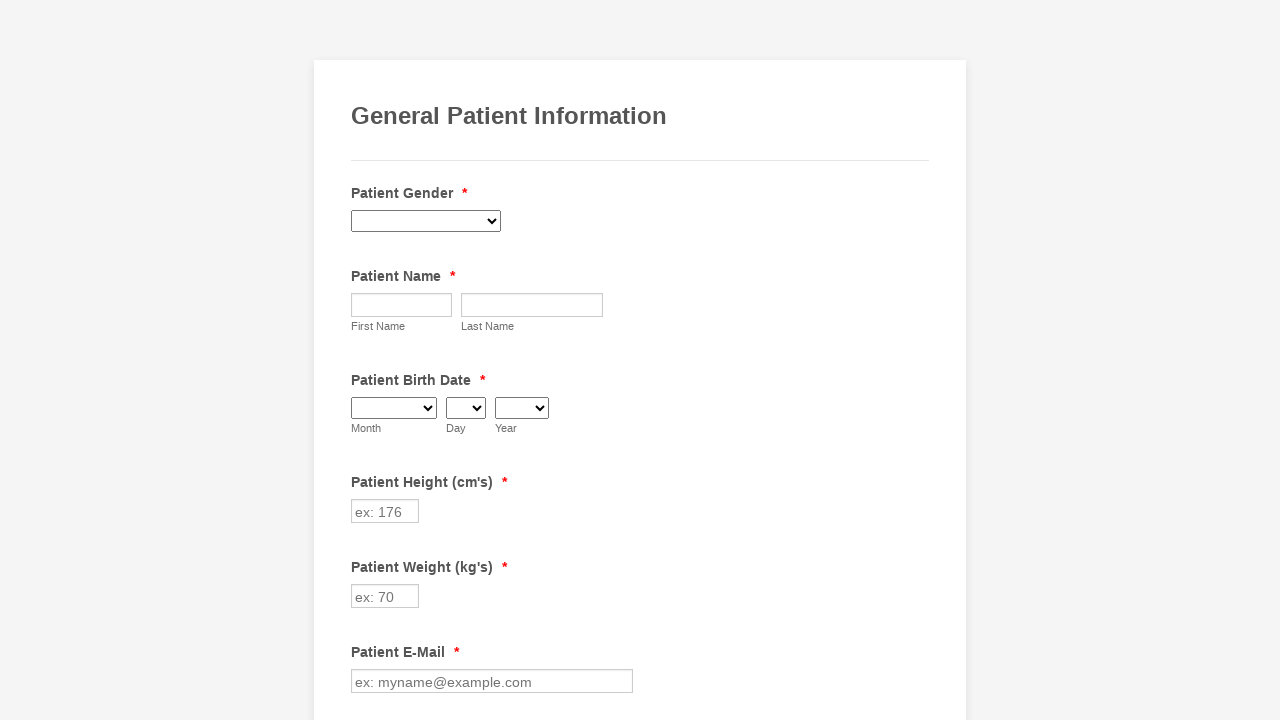

Verified checkbox 0 is unchecked
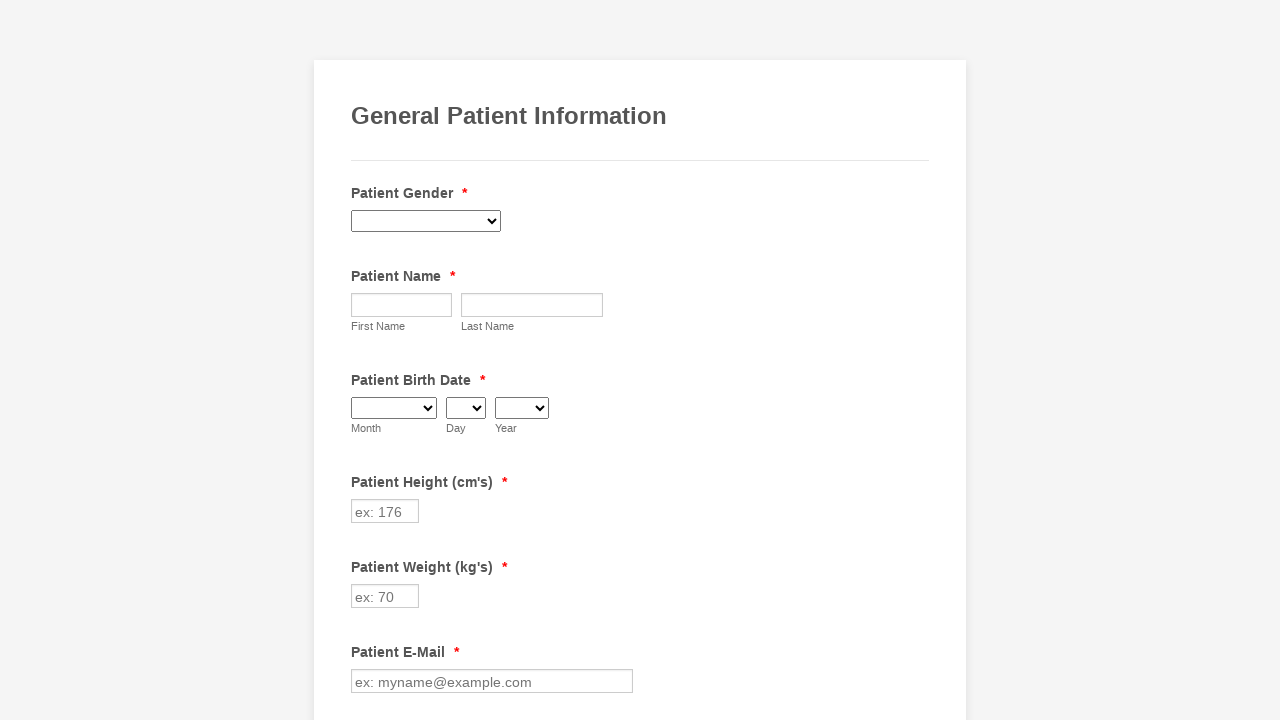

Clicked checkbox 0 to select it at (362, 360) on input[type='checkbox'] >> nth=0
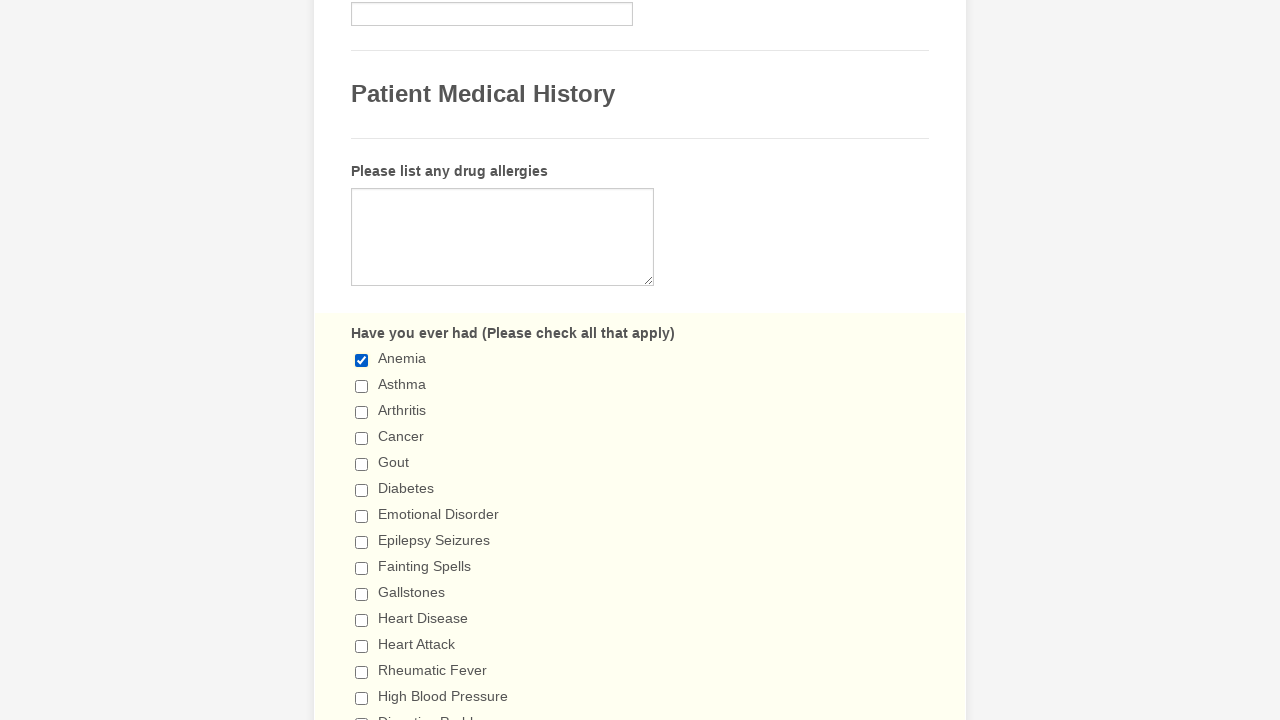

Selected checkbox at index 1
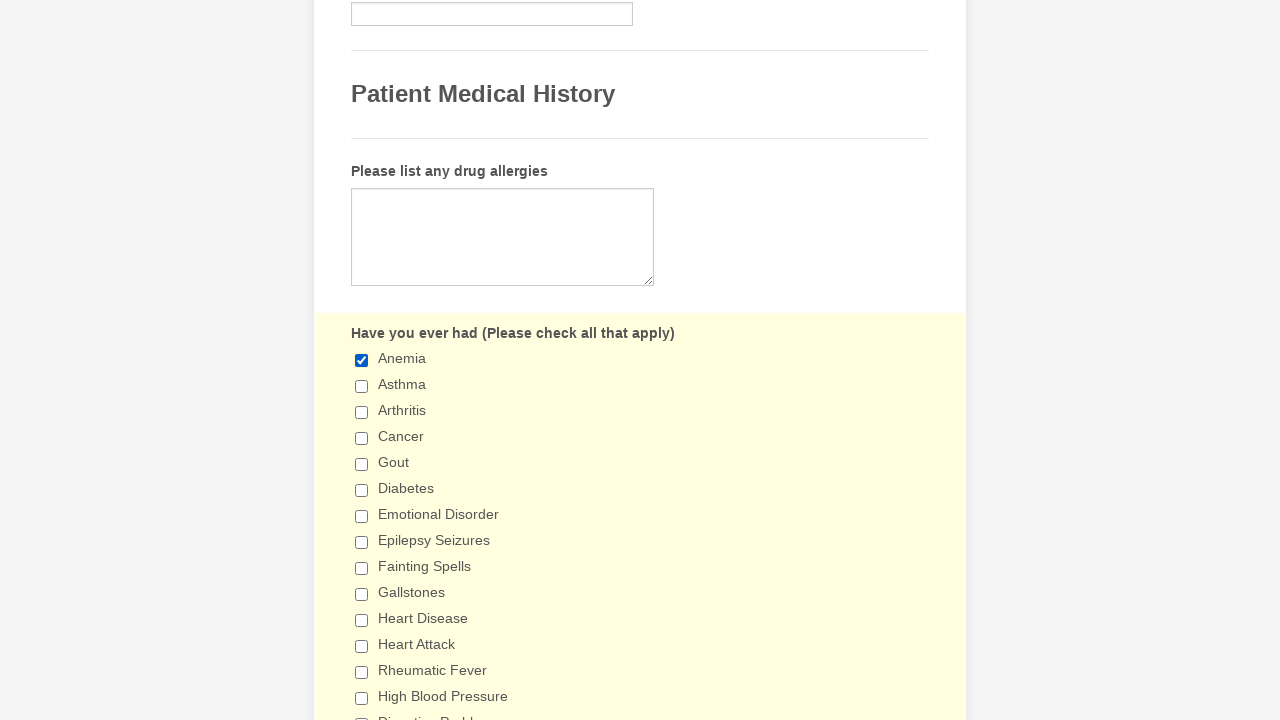

Verified checkbox 1 is unchecked
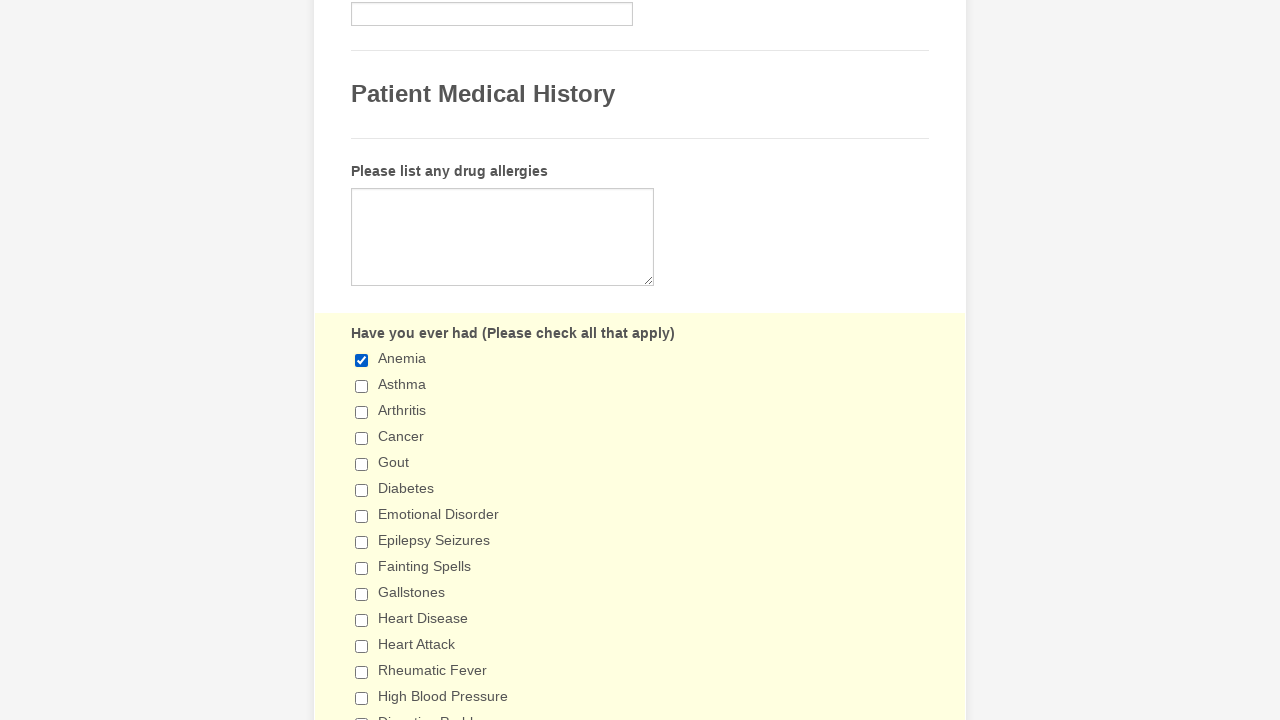

Clicked checkbox 1 to select it at (362, 386) on input[type='checkbox'] >> nth=1
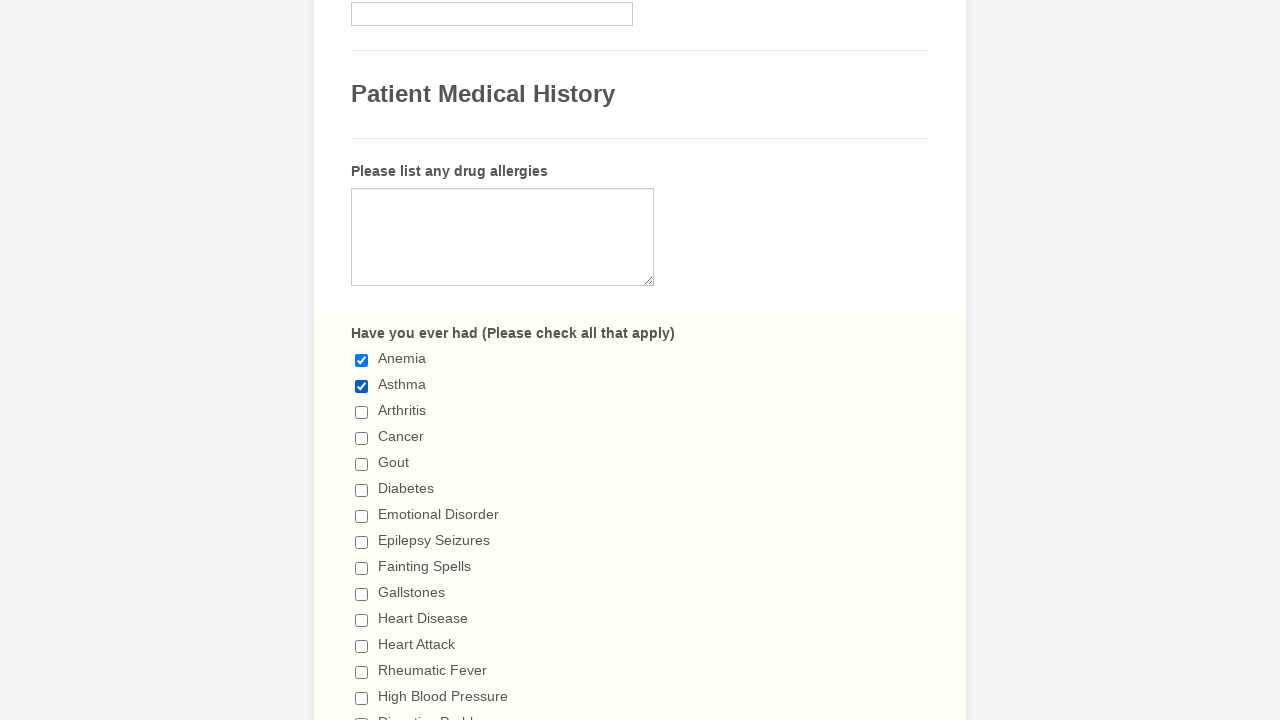

Selected checkbox at index 2
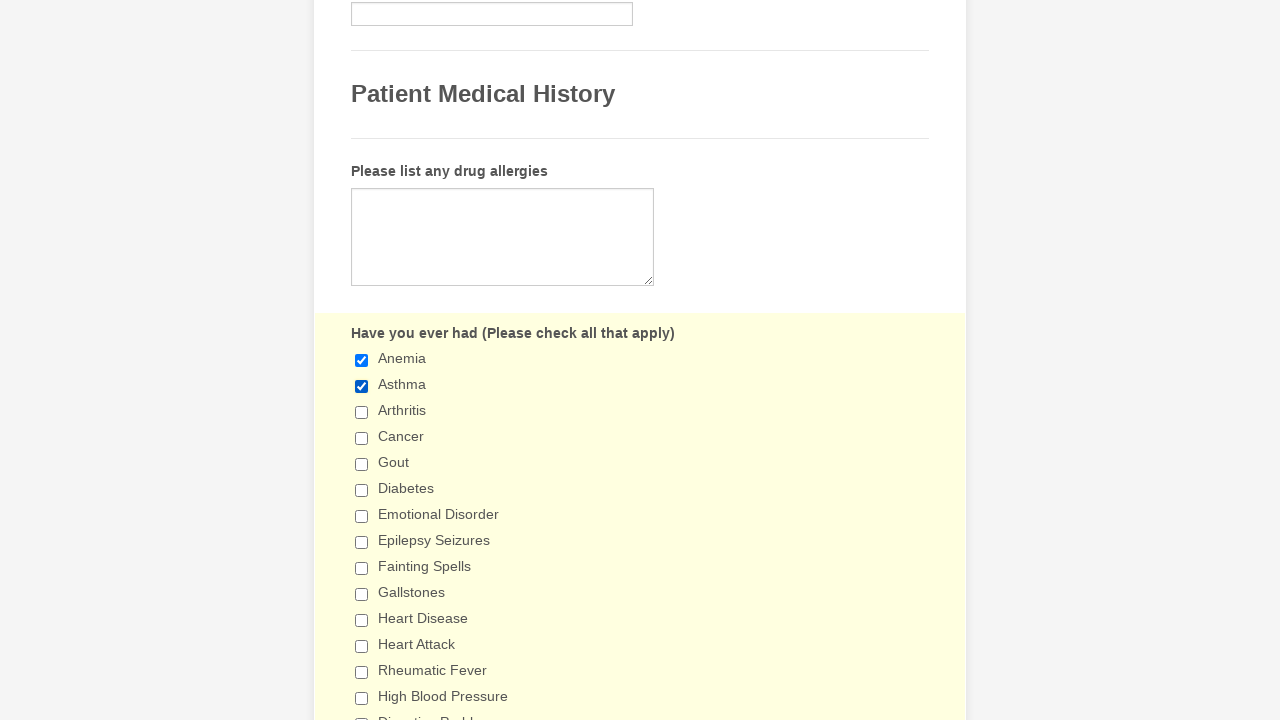

Verified checkbox 2 is unchecked
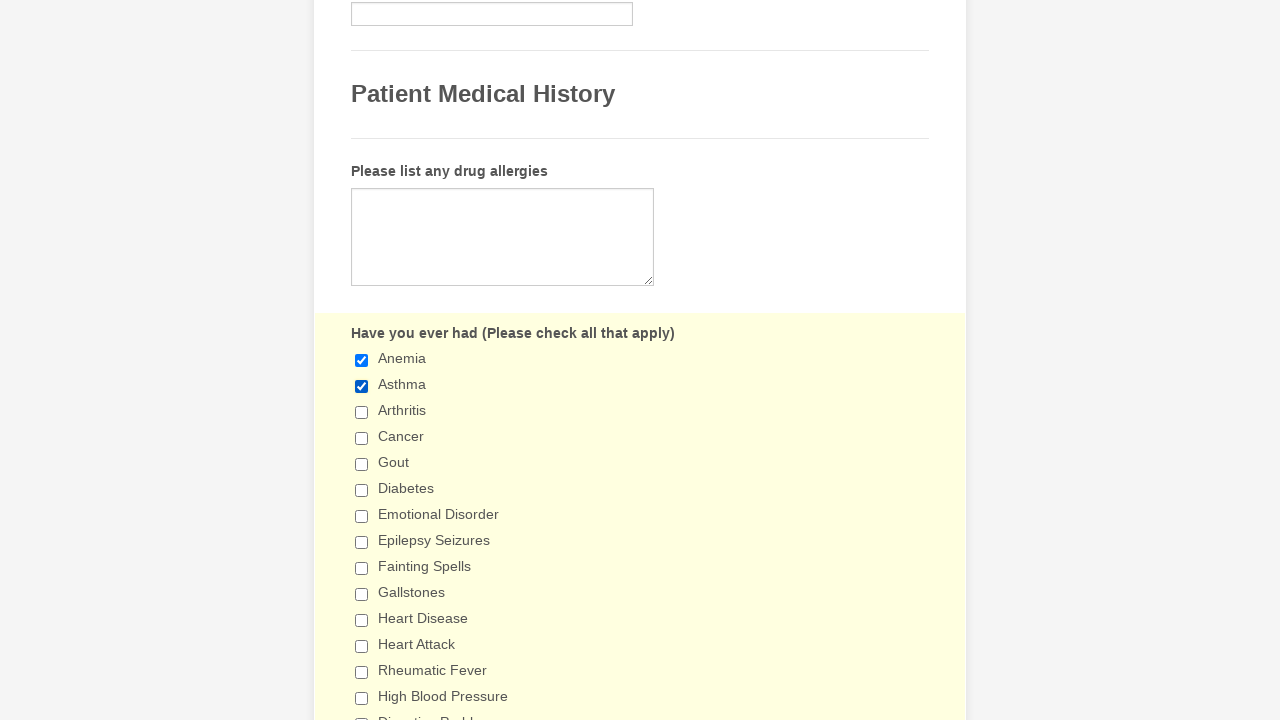

Clicked checkbox 2 to select it at (362, 412) on input[type='checkbox'] >> nth=2
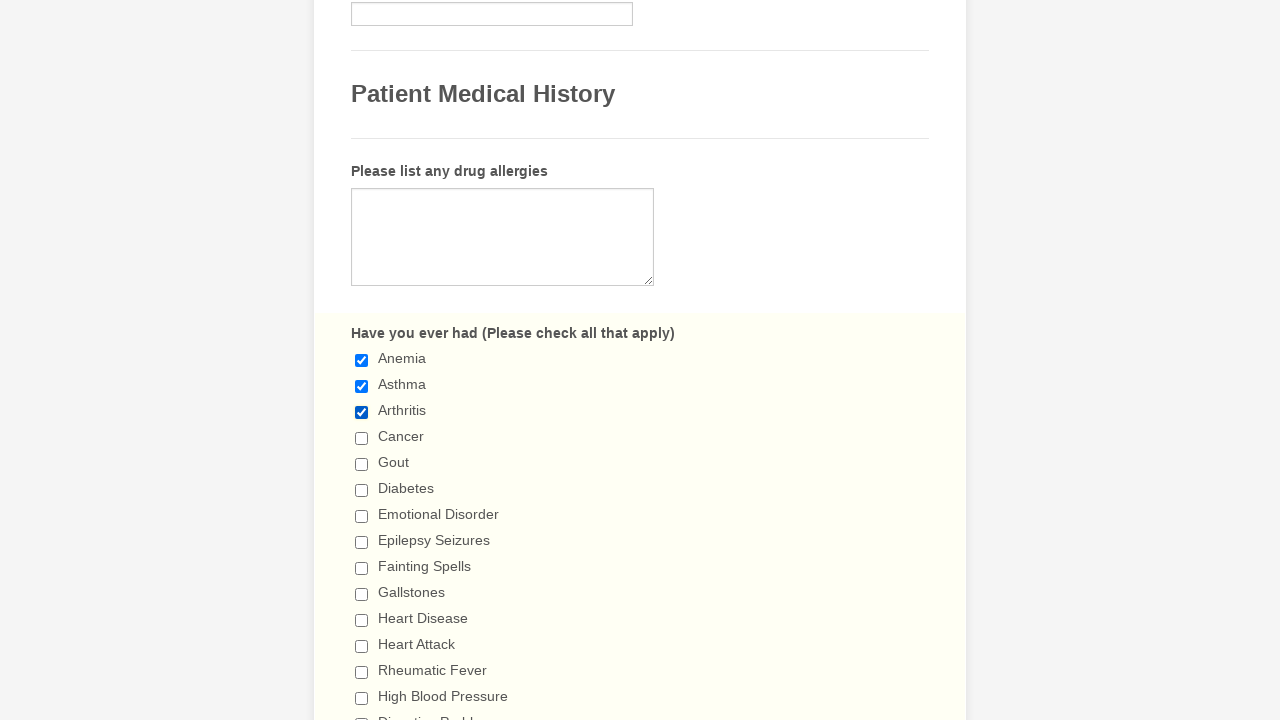

Selected checkbox at index 3
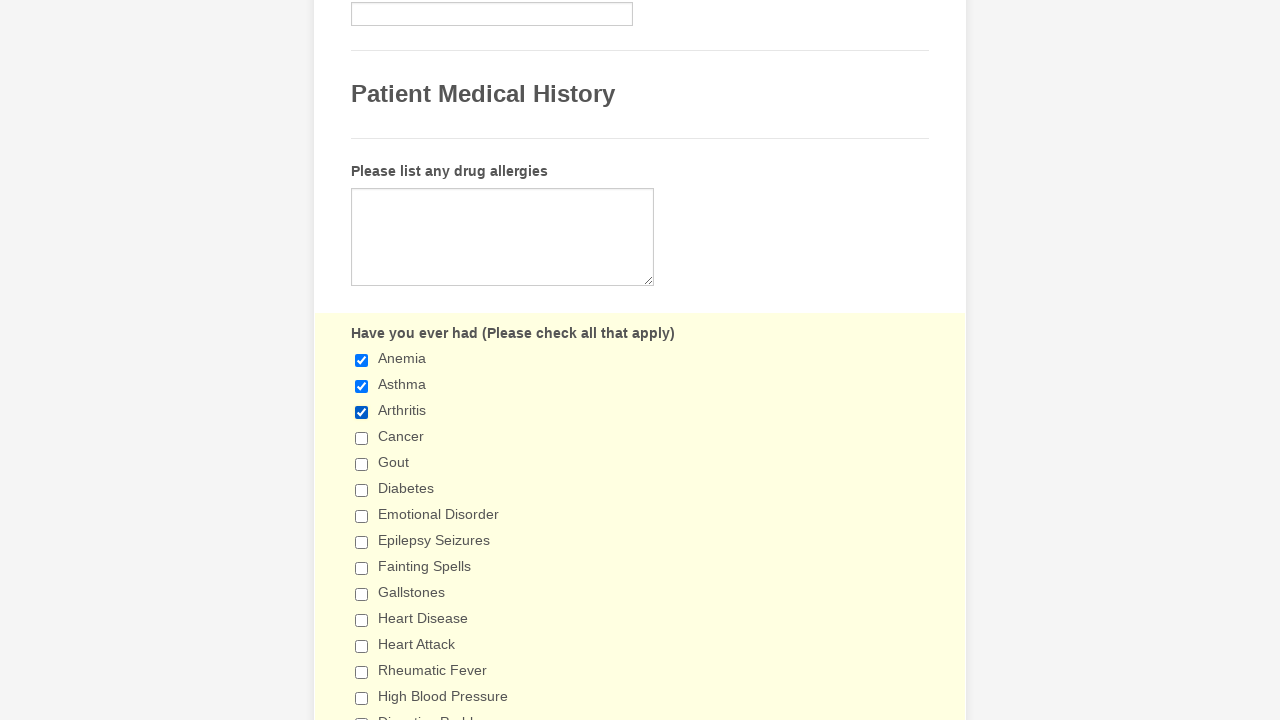

Verified checkbox 3 is unchecked
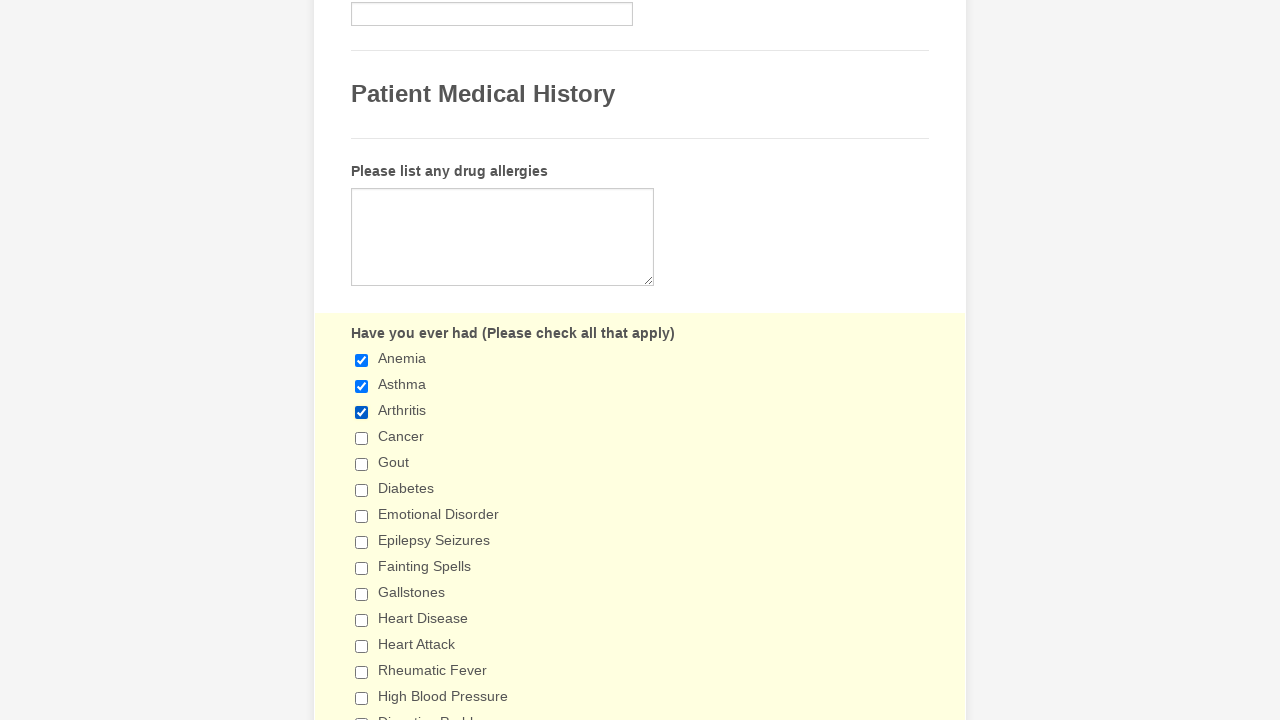

Clicked checkbox 3 to select it at (362, 438) on input[type='checkbox'] >> nth=3
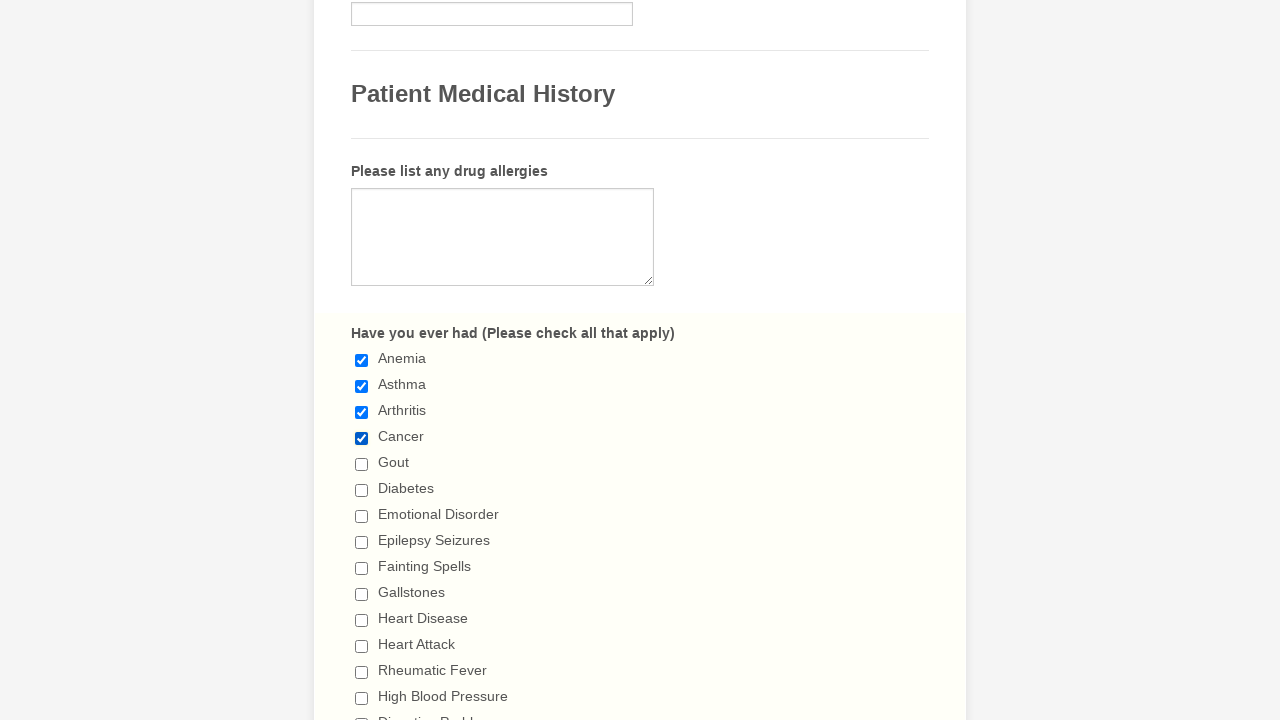

Selected checkbox at index 4
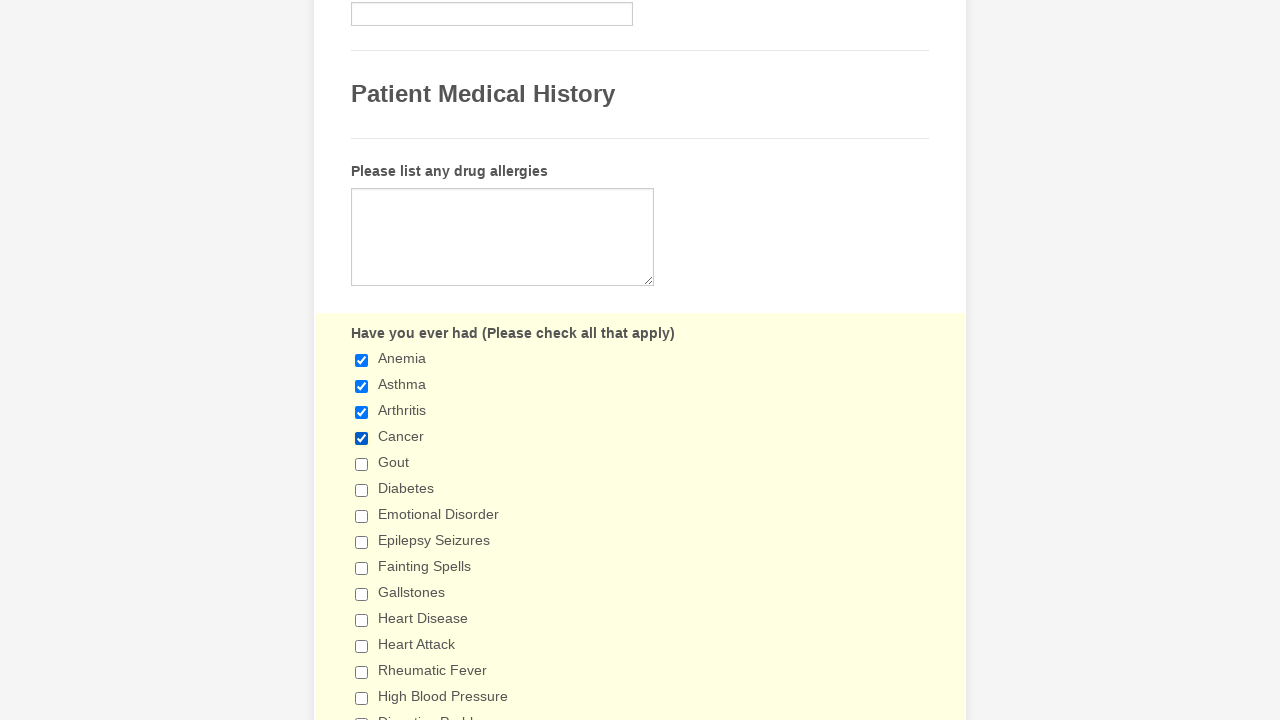

Verified checkbox 4 is unchecked
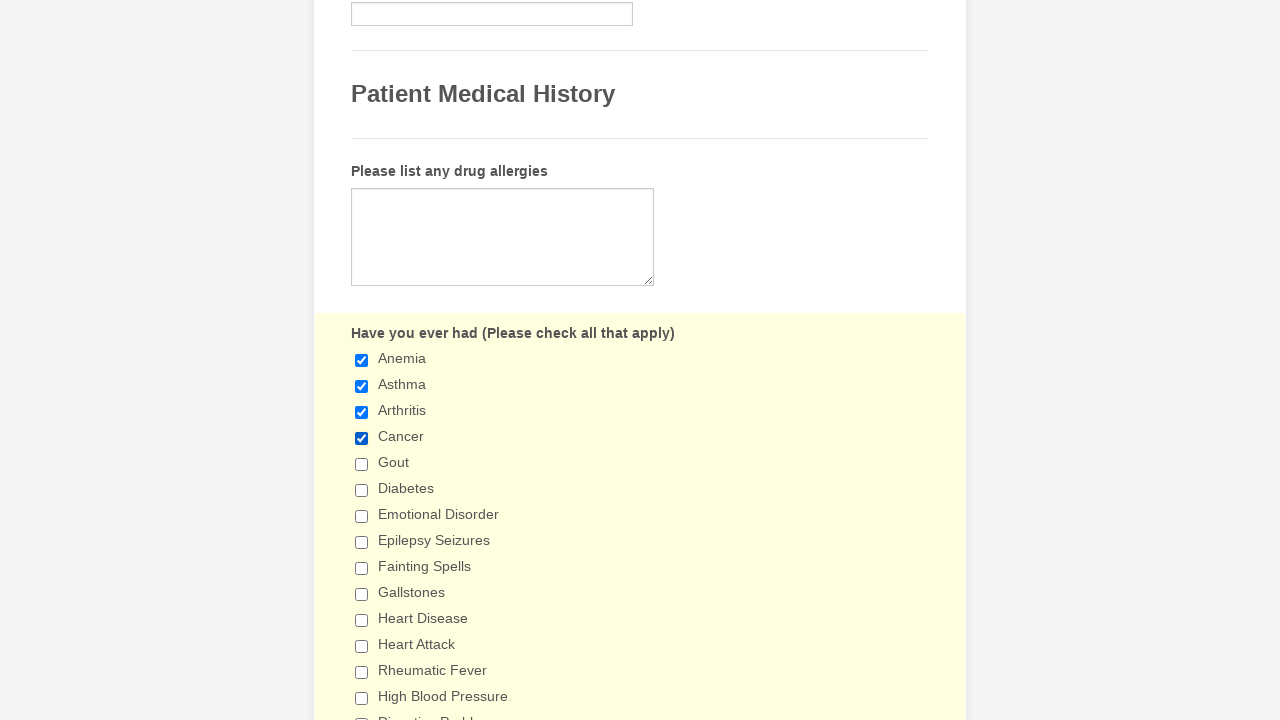

Clicked checkbox 4 to select it at (362, 464) on input[type='checkbox'] >> nth=4
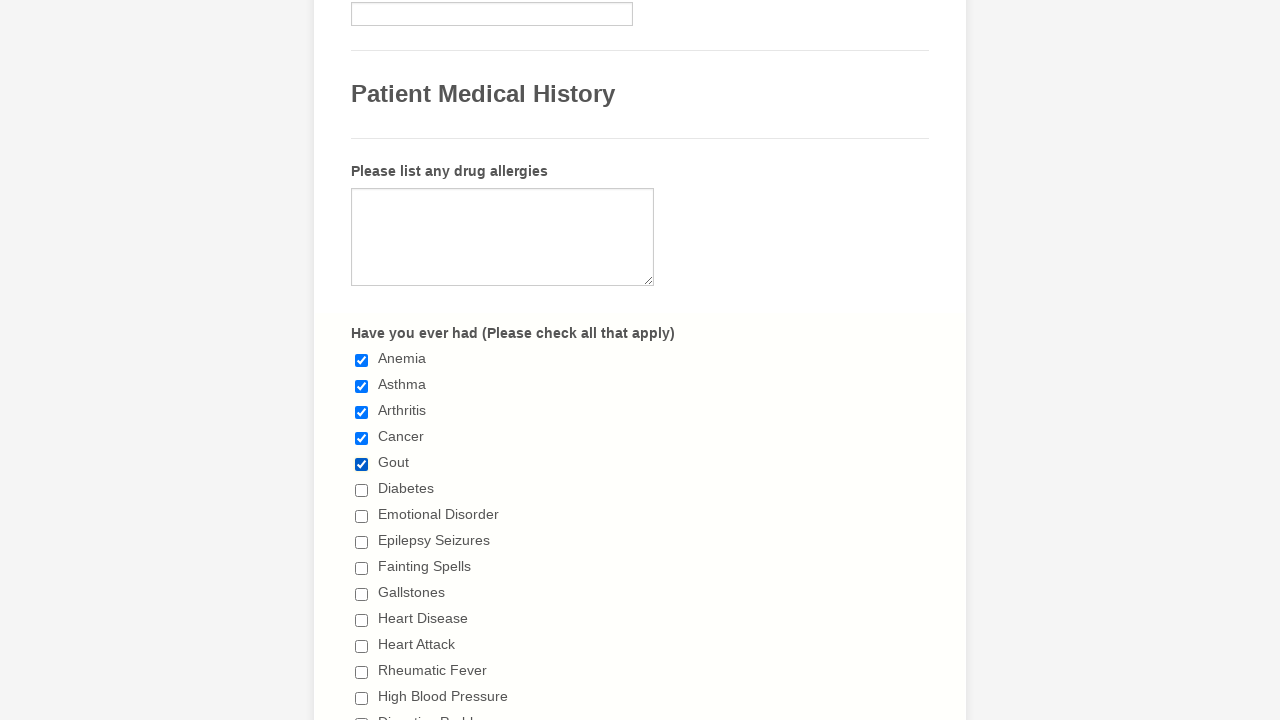

Selected checkbox at index 5
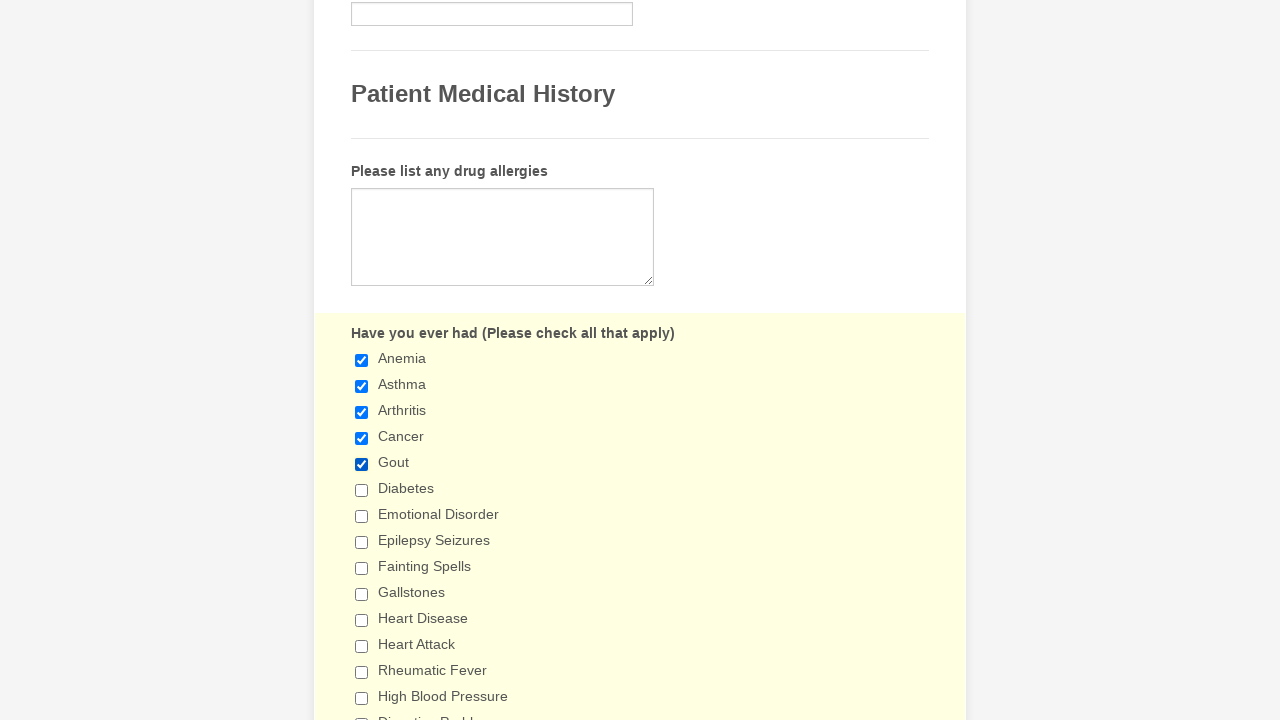

Verified checkbox 5 is unchecked
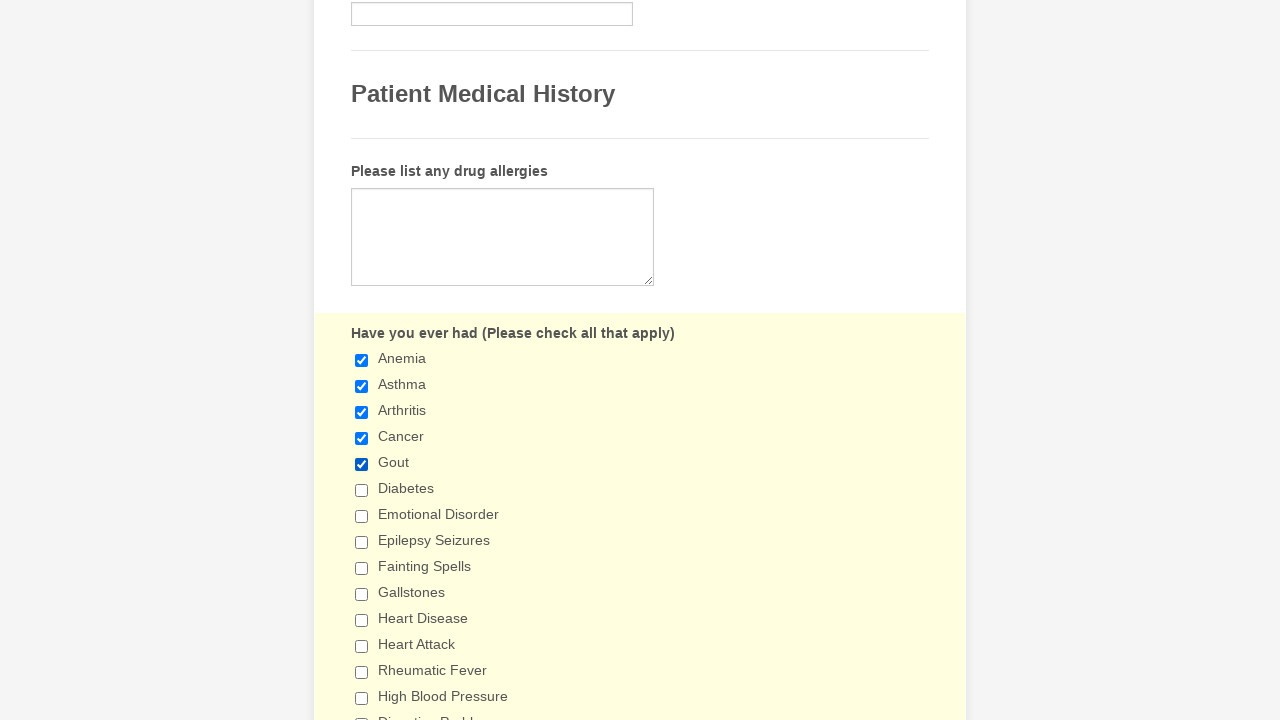

Clicked checkbox 5 to select it at (362, 490) on input[type='checkbox'] >> nth=5
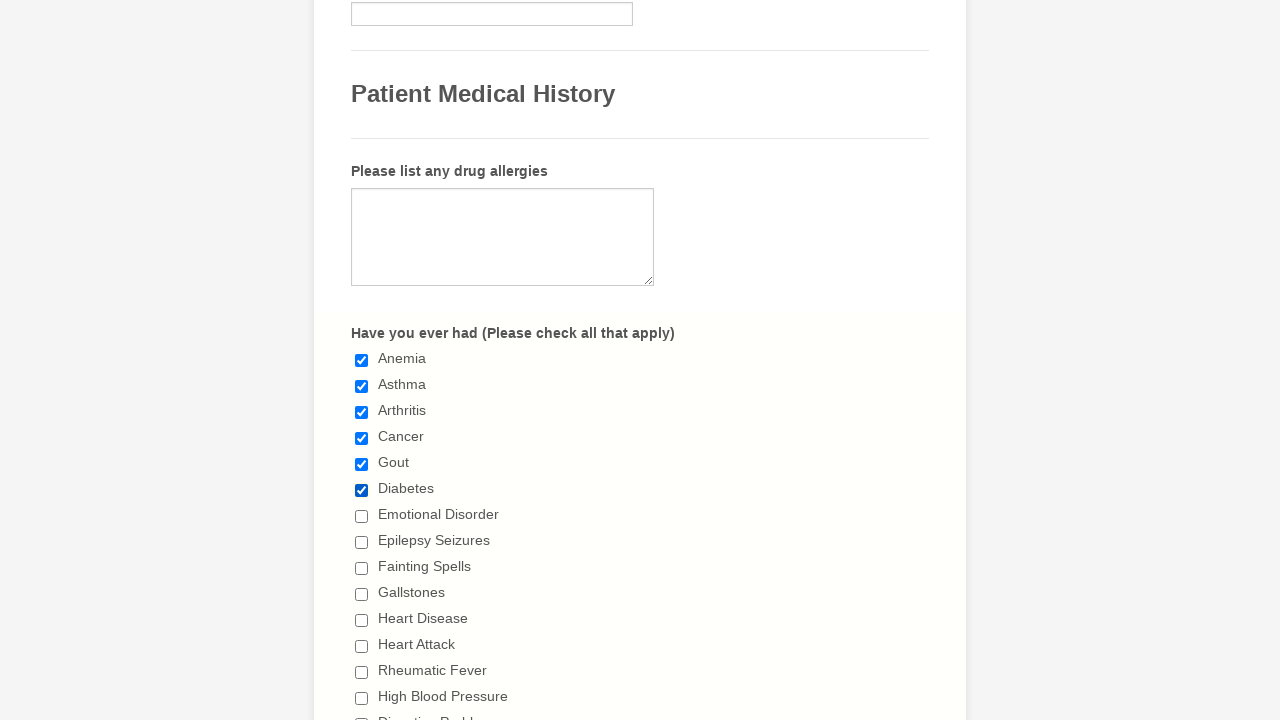

Selected checkbox at index 6
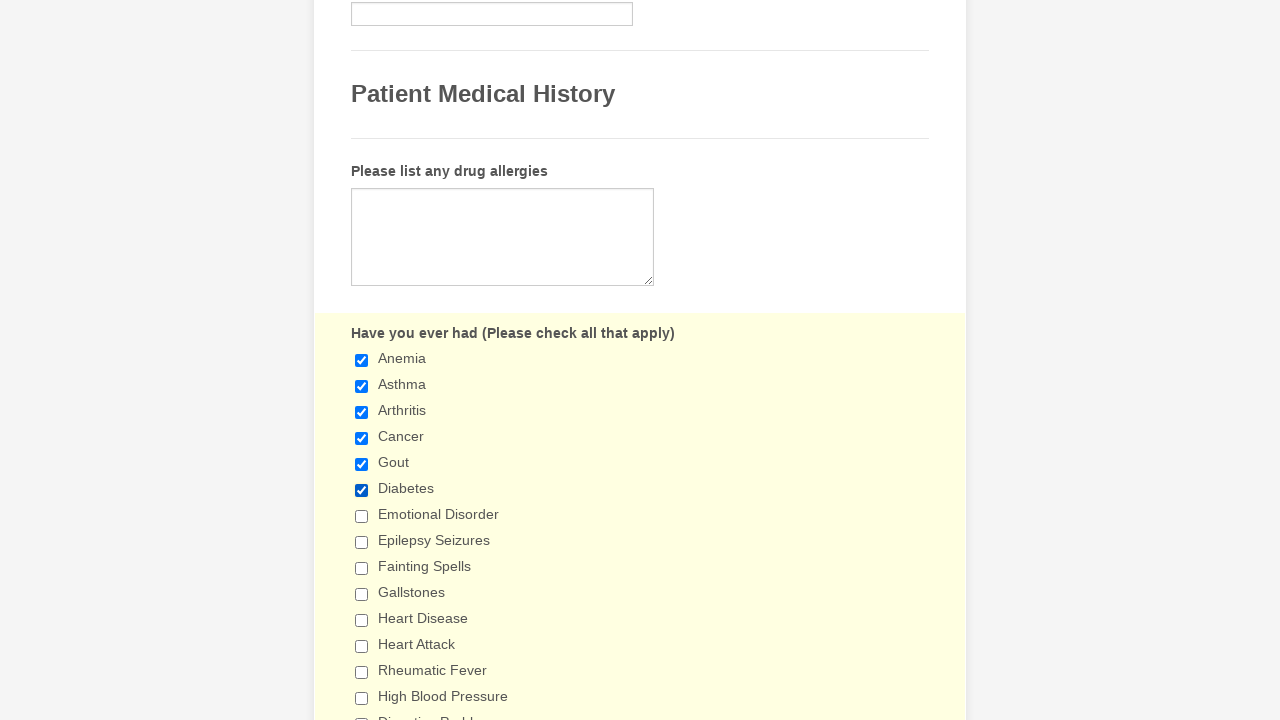

Verified checkbox 6 is unchecked
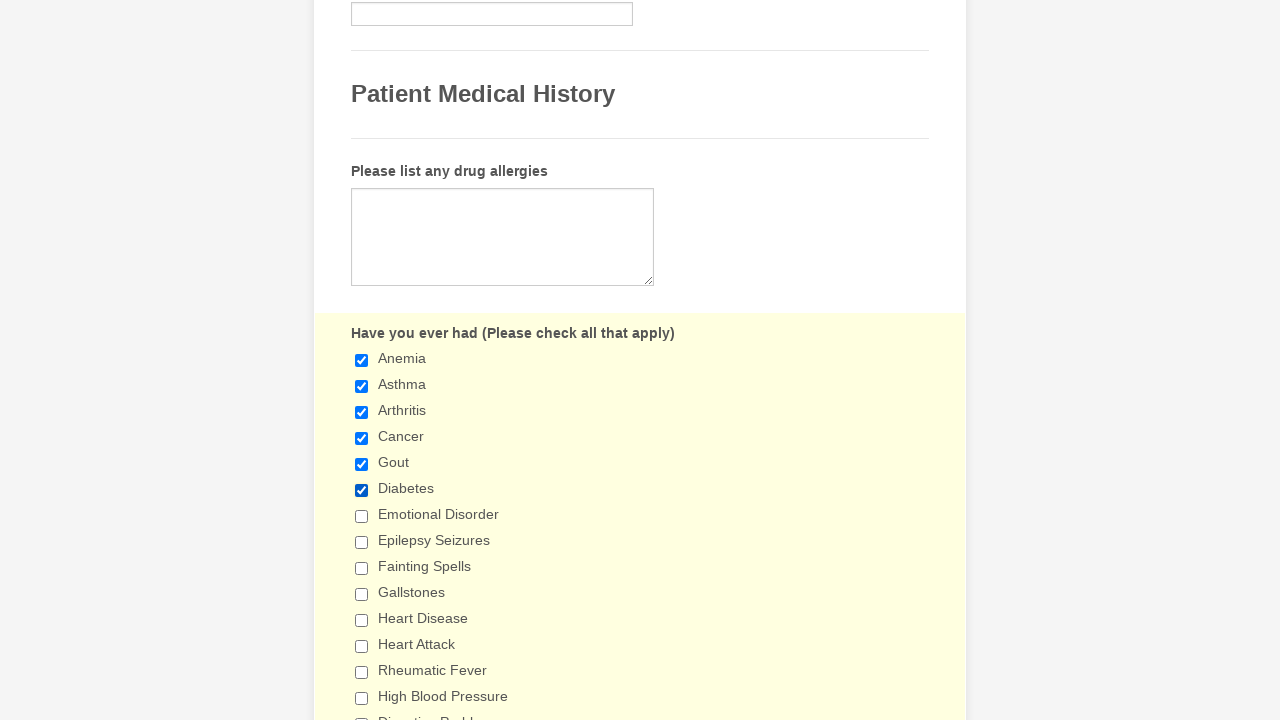

Clicked checkbox 6 to select it at (362, 516) on input[type='checkbox'] >> nth=6
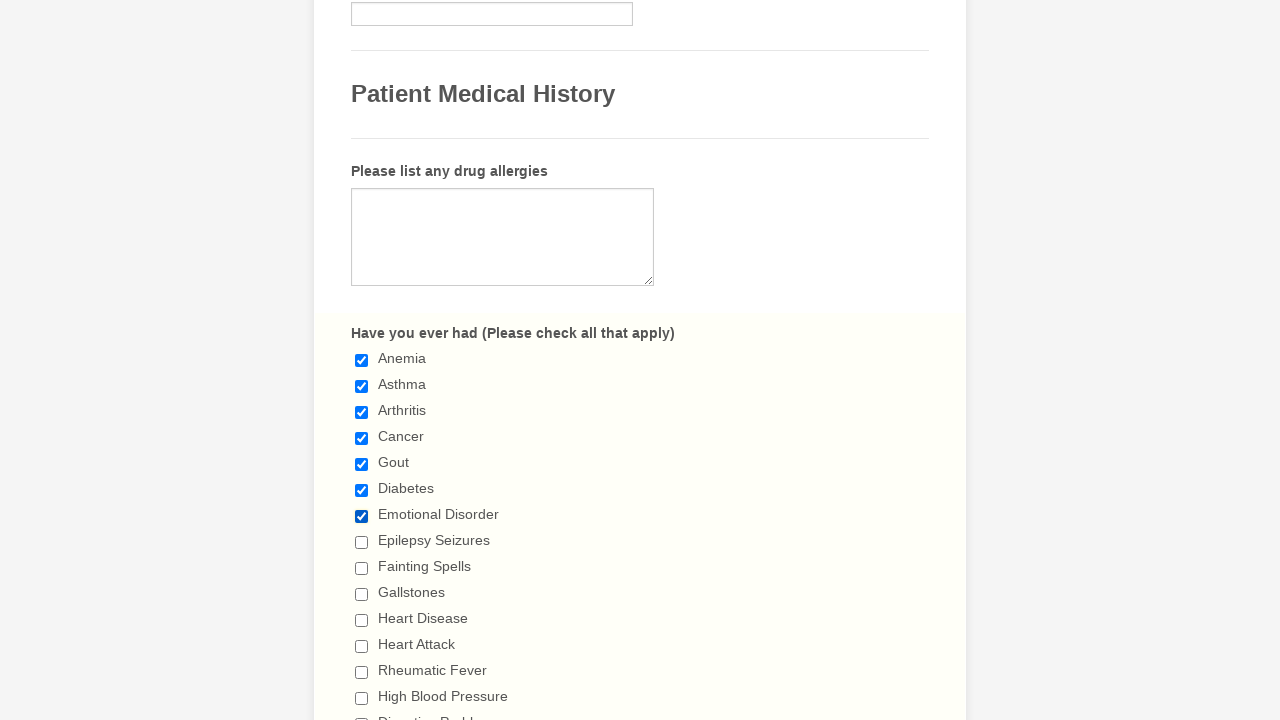

Selected checkbox at index 7
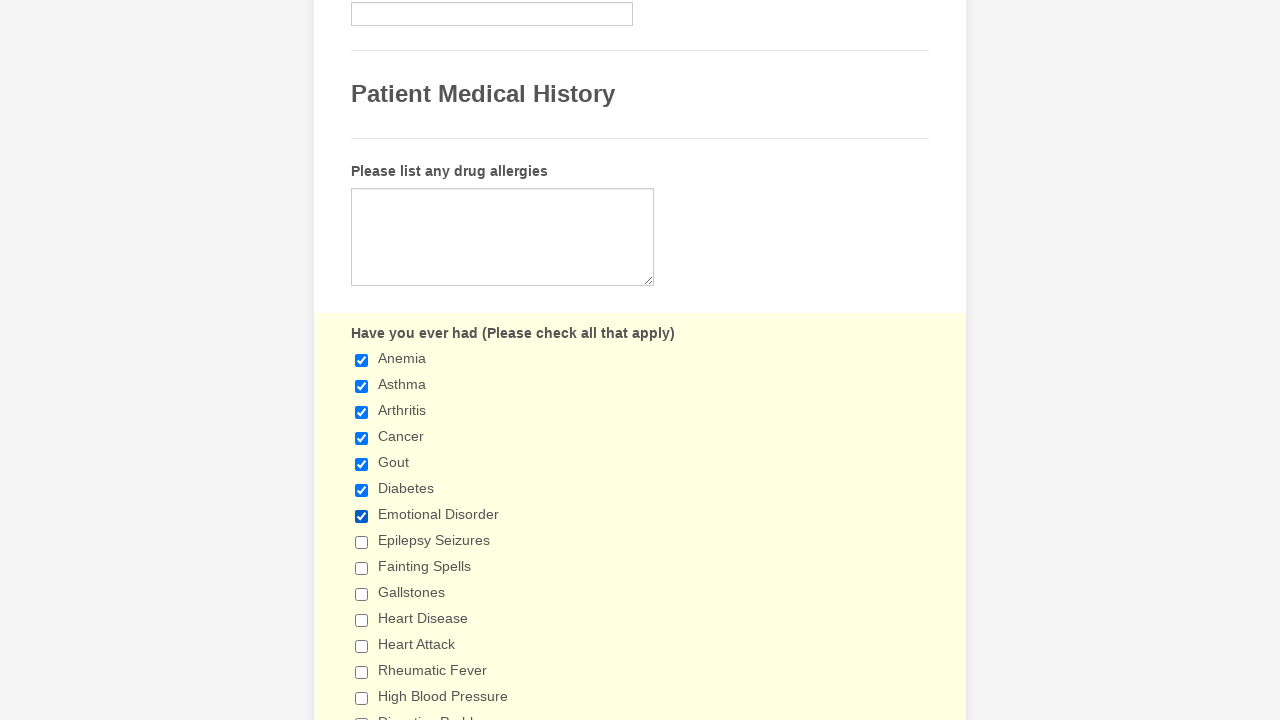

Verified checkbox 7 is unchecked
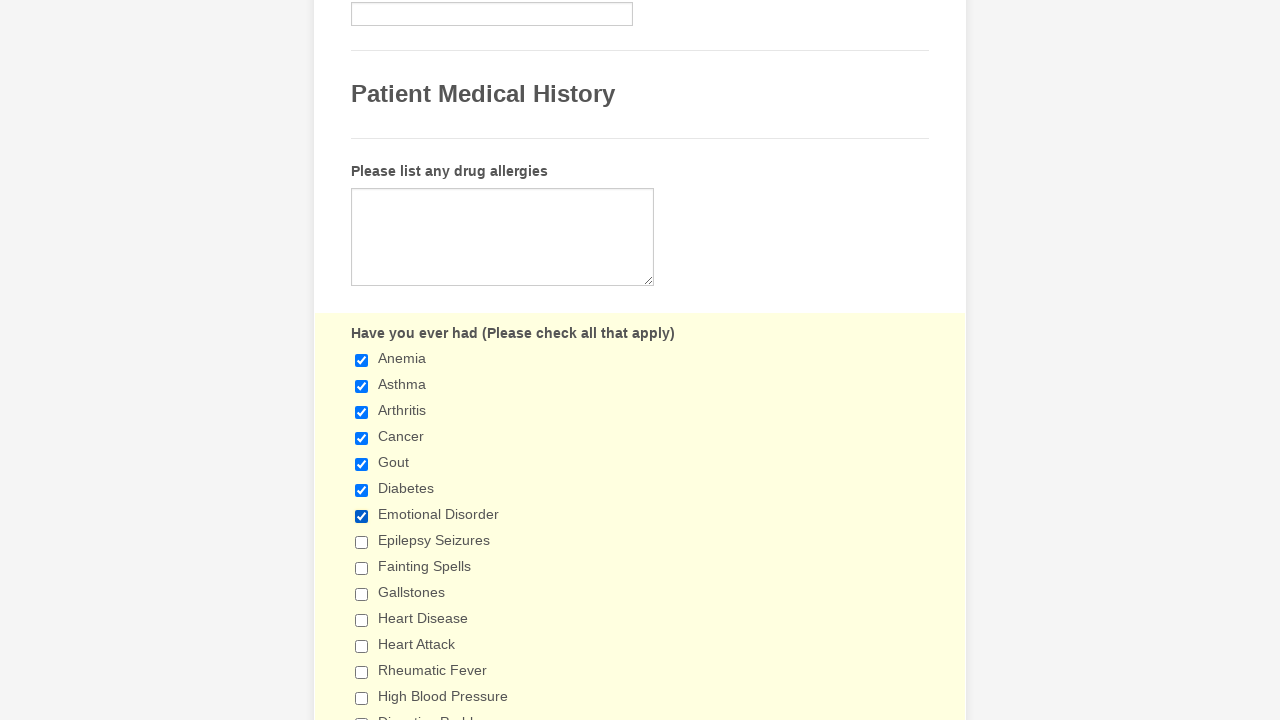

Clicked checkbox 7 to select it at (362, 542) on input[type='checkbox'] >> nth=7
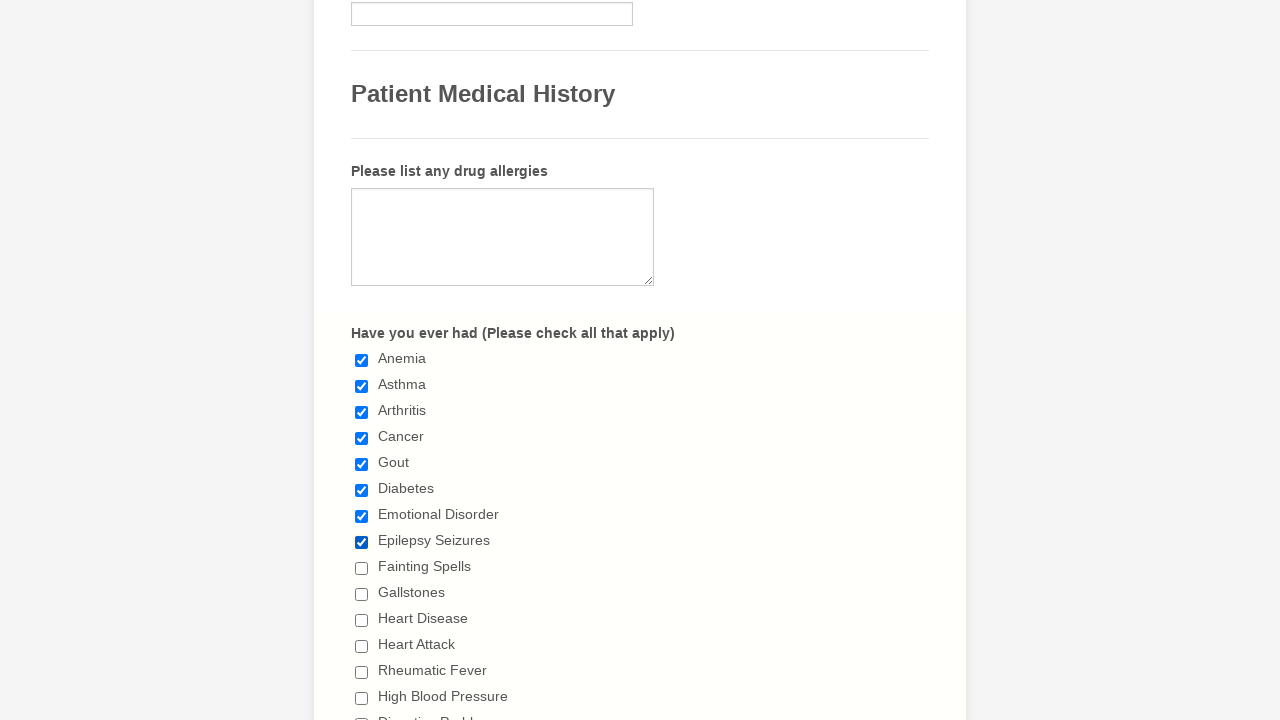

Selected checkbox at index 8
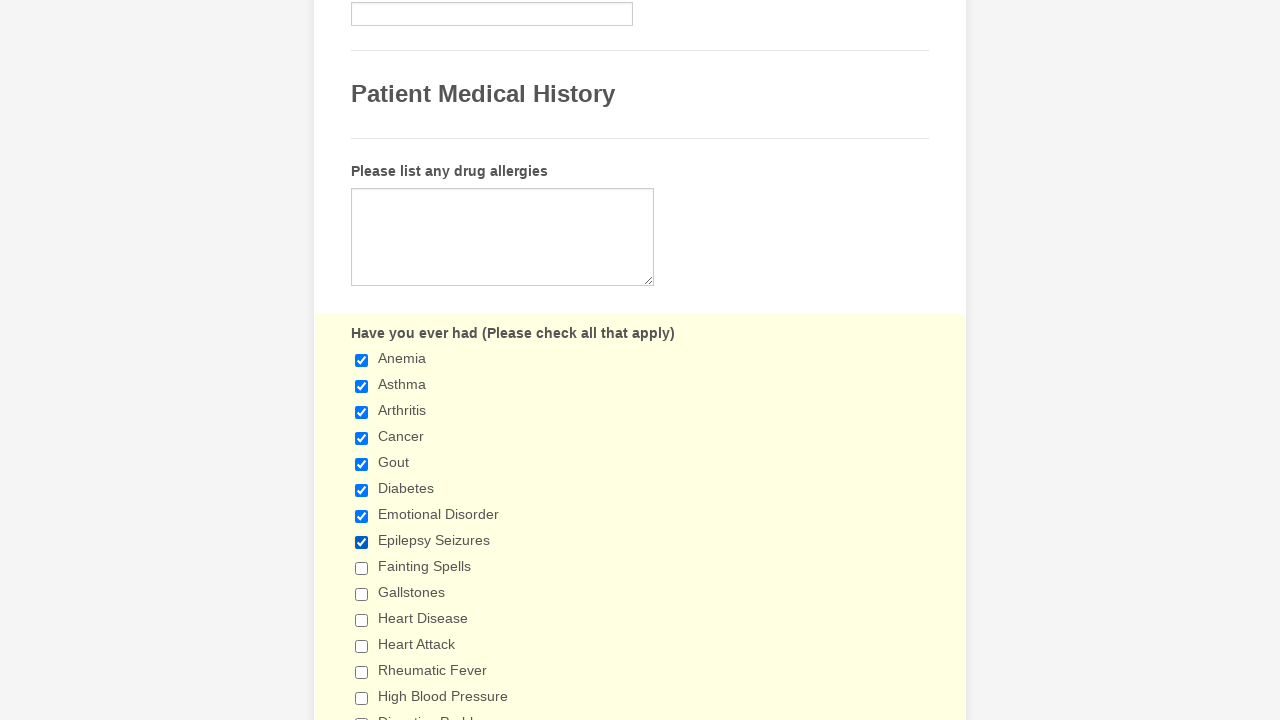

Verified checkbox 8 is unchecked
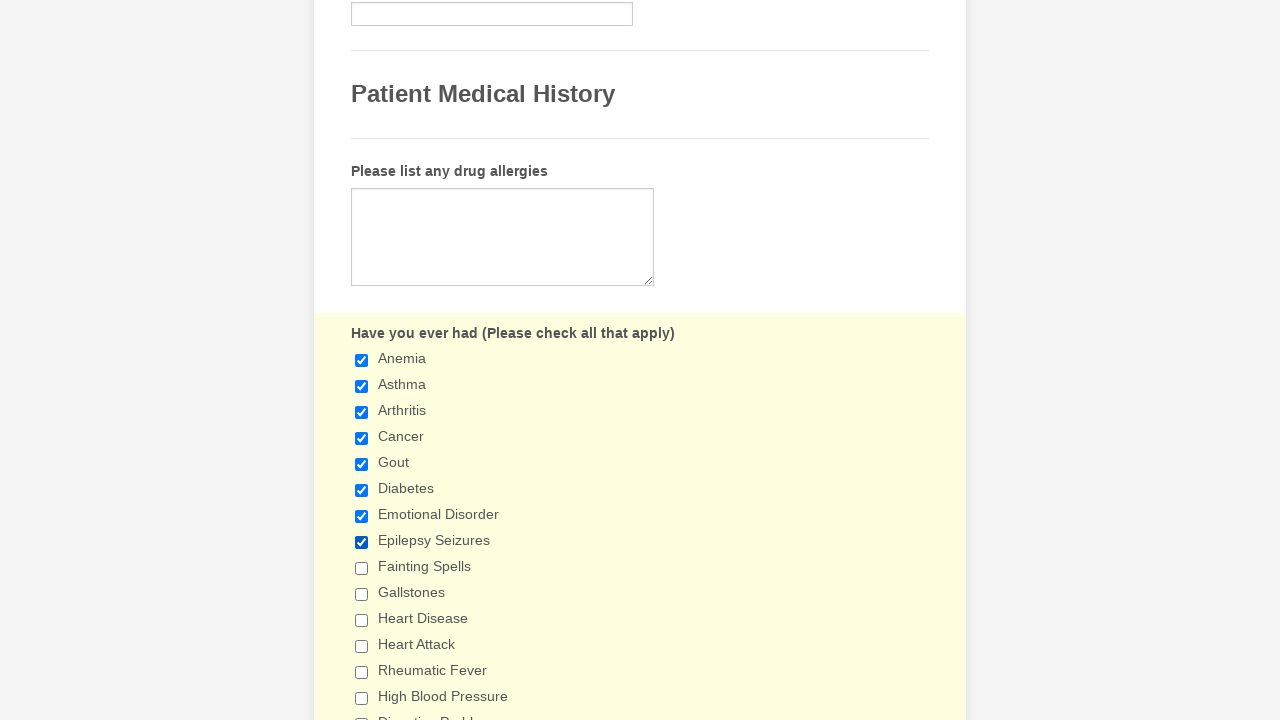

Clicked checkbox 8 to select it at (362, 568) on input[type='checkbox'] >> nth=8
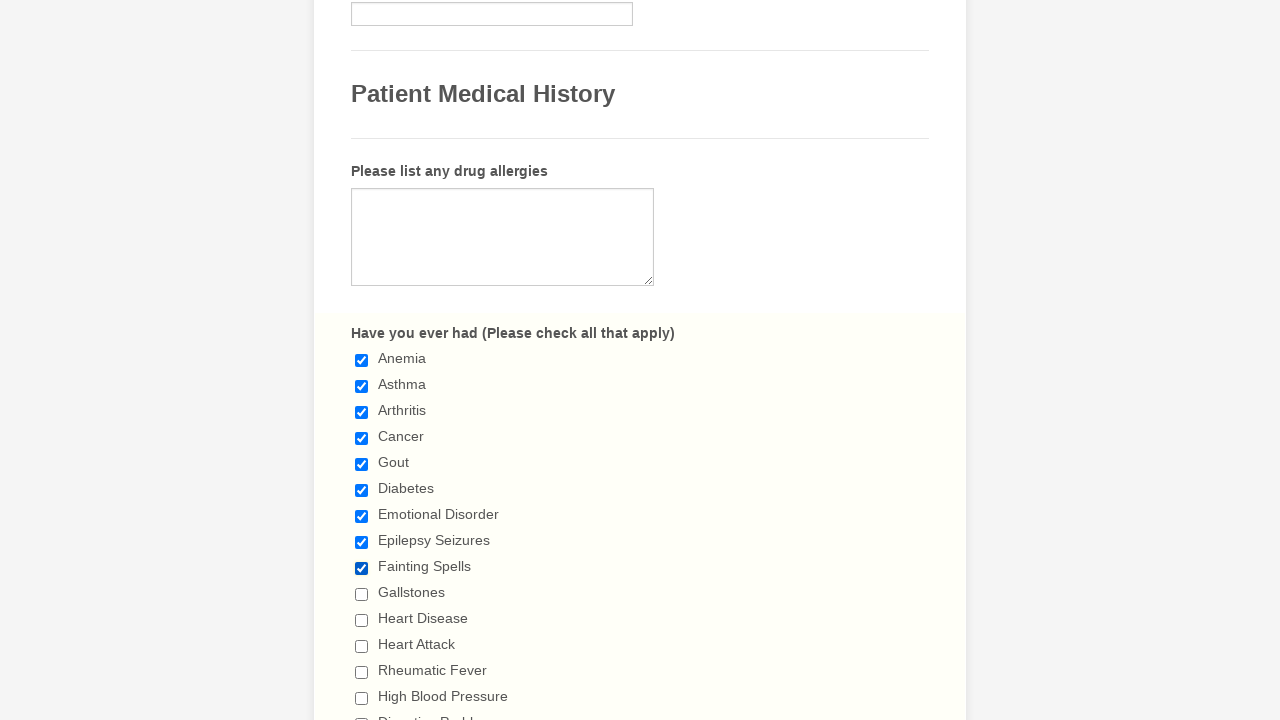

Selected checkbox at index 9
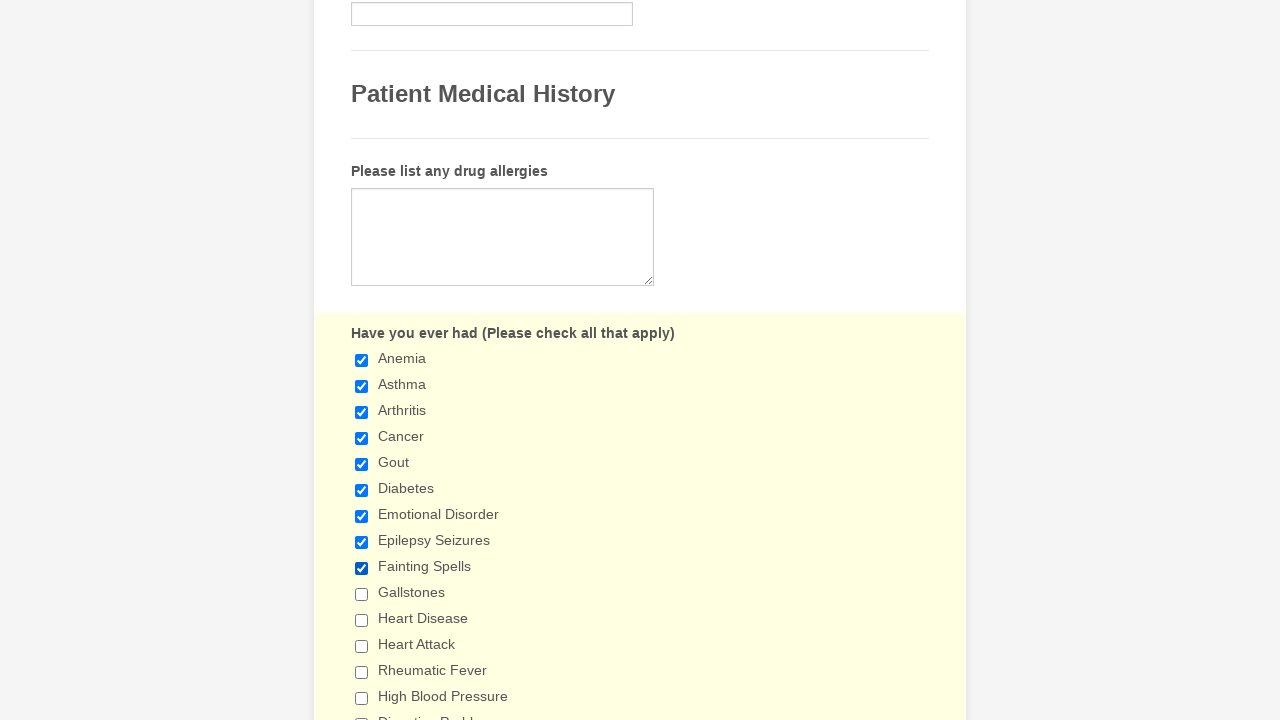

Verified checkbox 9 is unchecked
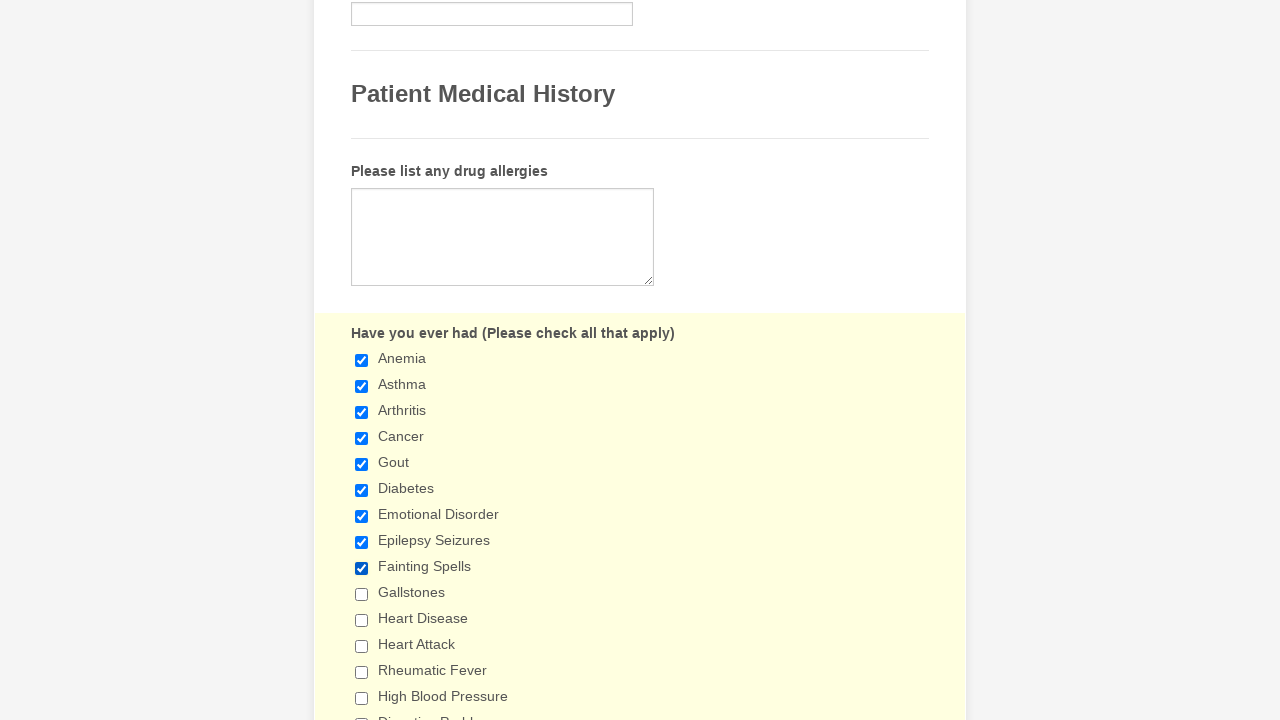

Clicked checkbox 9 to select it at (362, 594) on input[type='checkbox'] >> nth=9
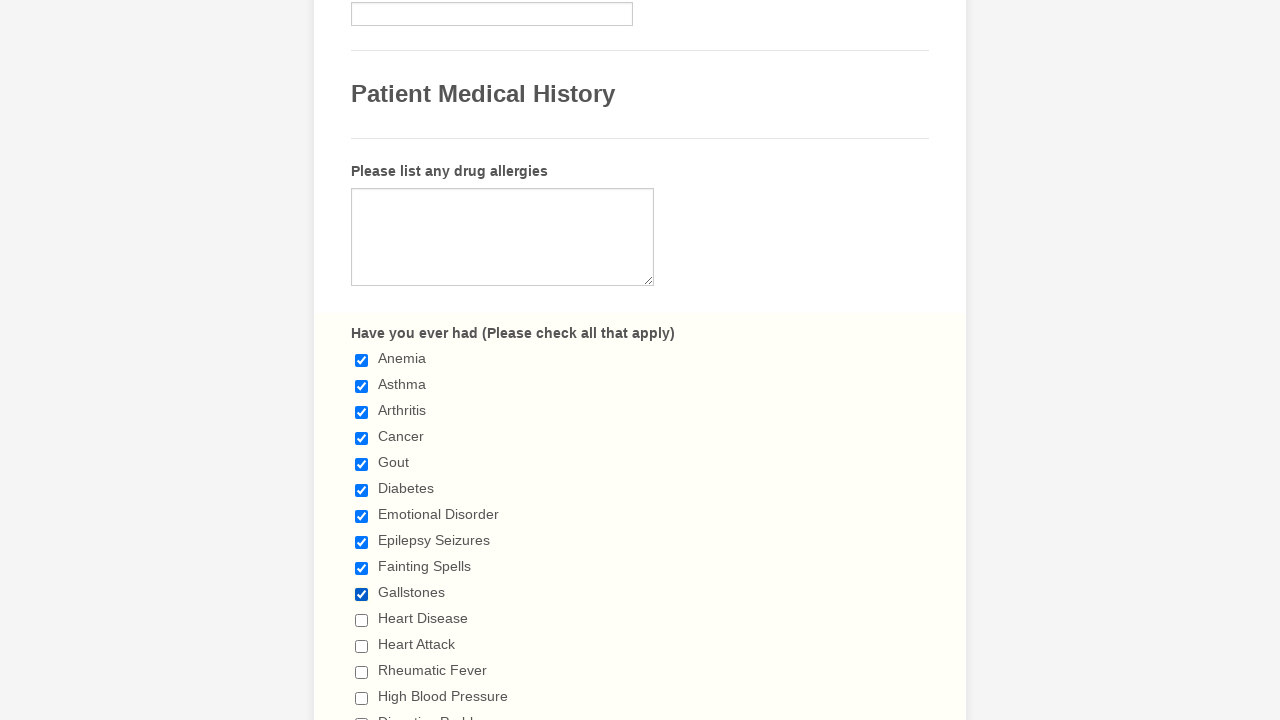

Selected checkbox at index 10
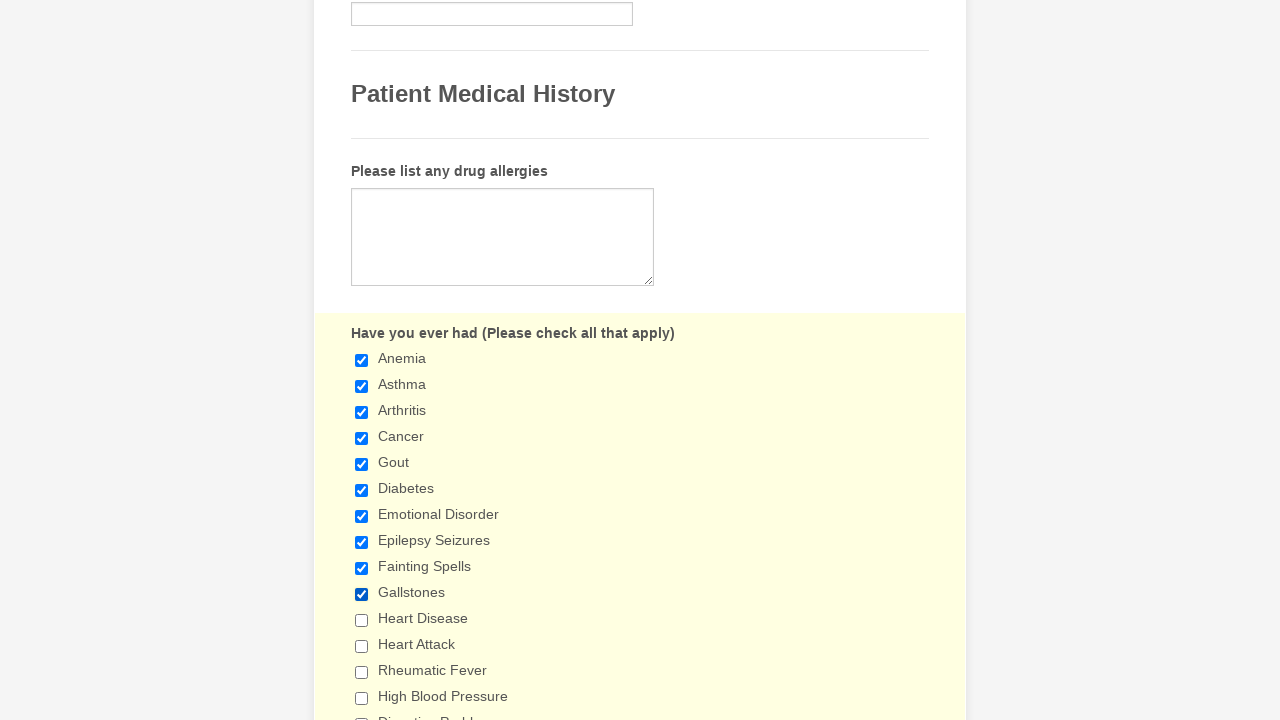

Verified checkbox 10 is unchecked
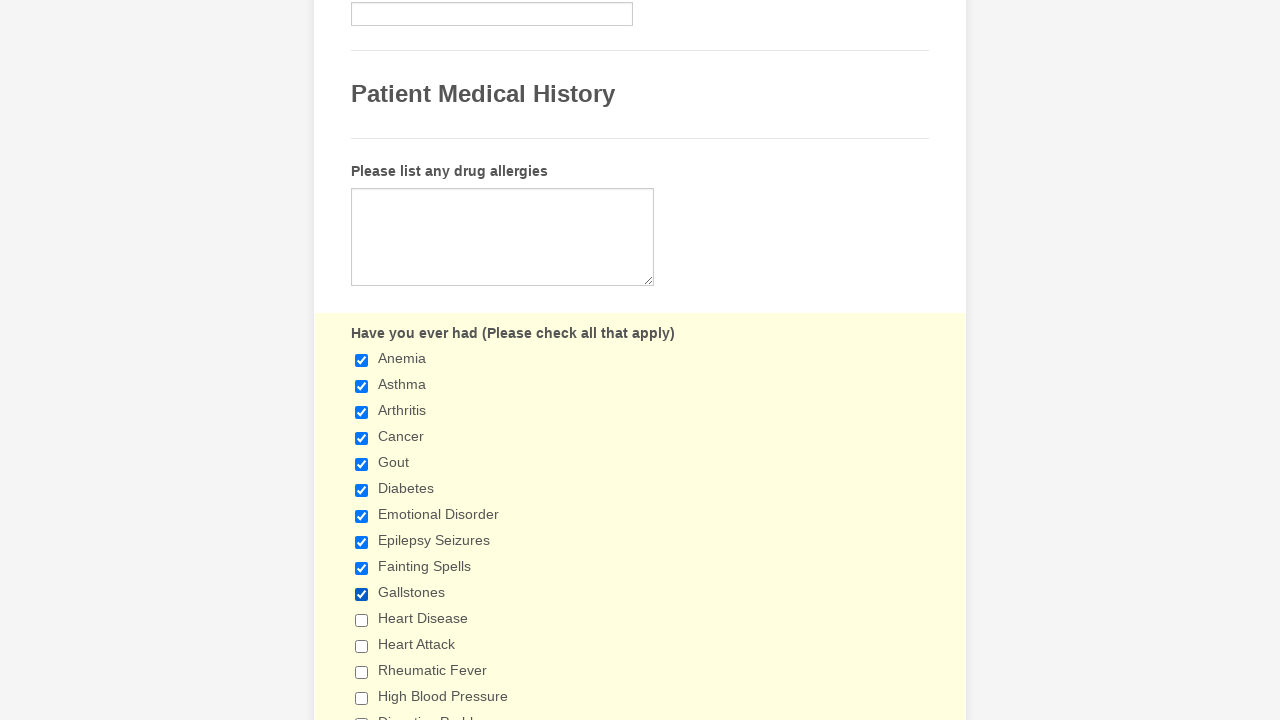

Clicked checkbox 10 to select it at (362, 620) on input[type='checkbox'] >> nth=10
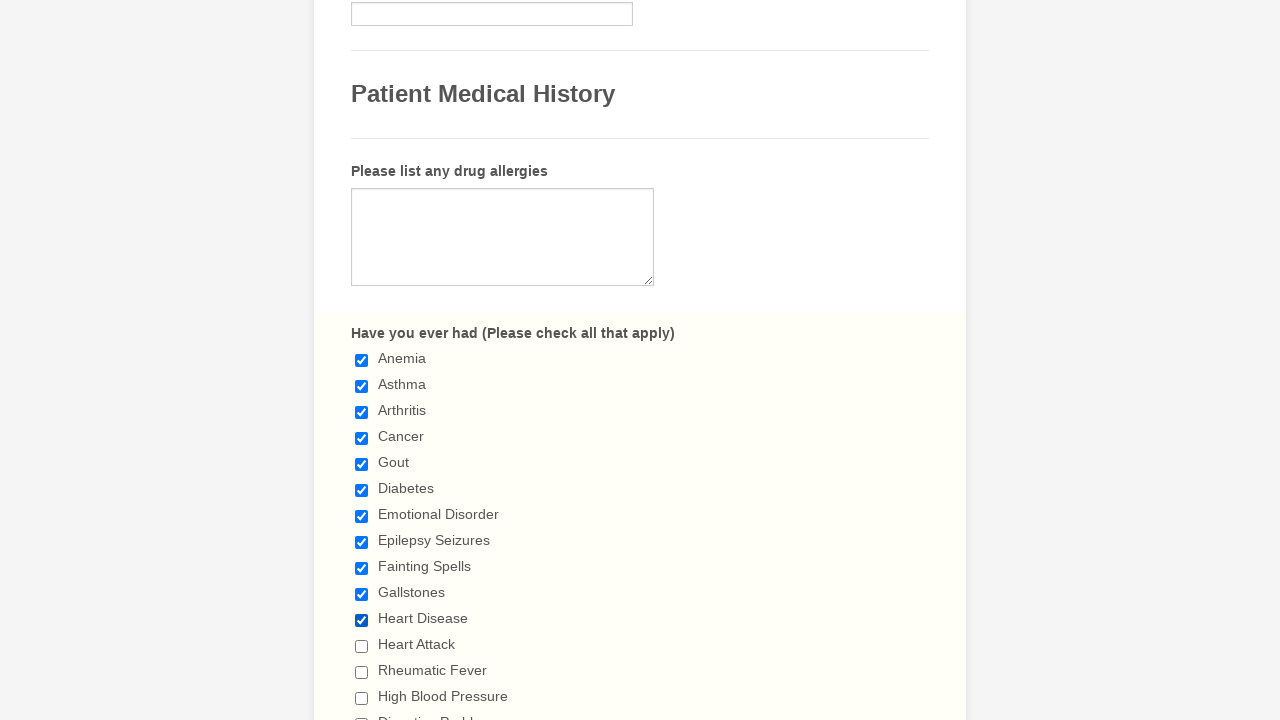

Selected checkbox at index 11
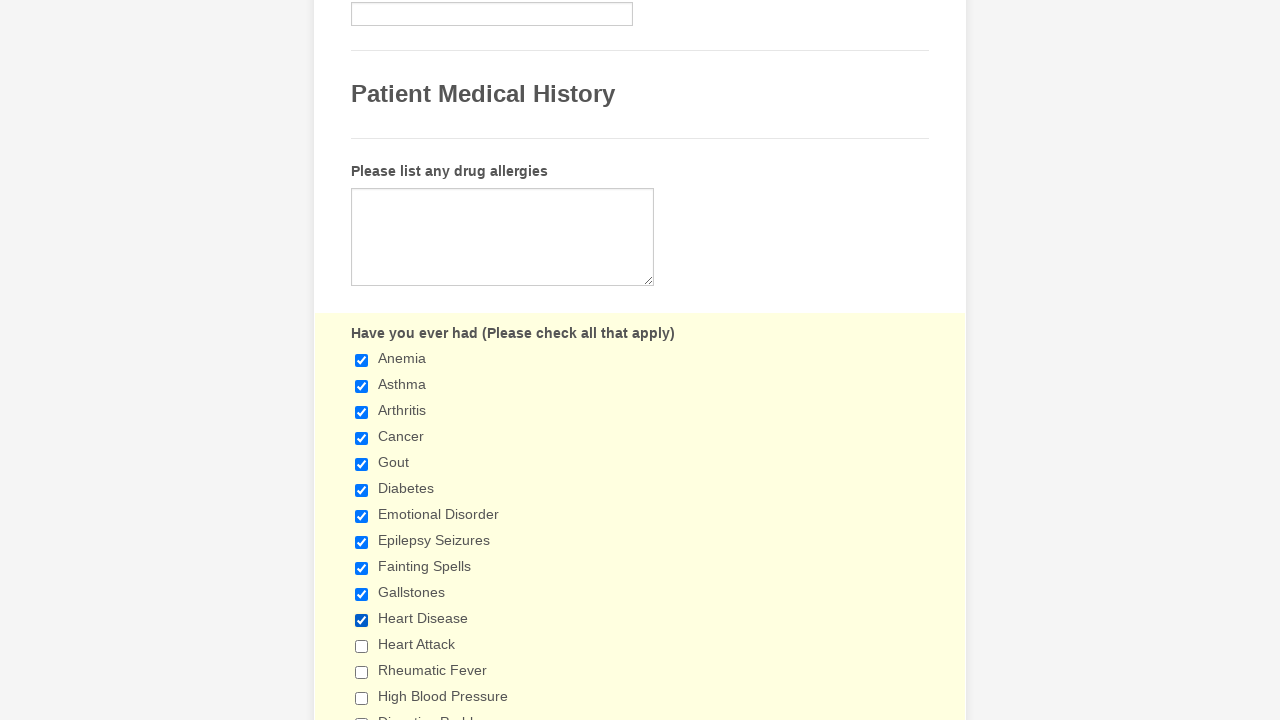

Verified checkbox 11 is unchecked
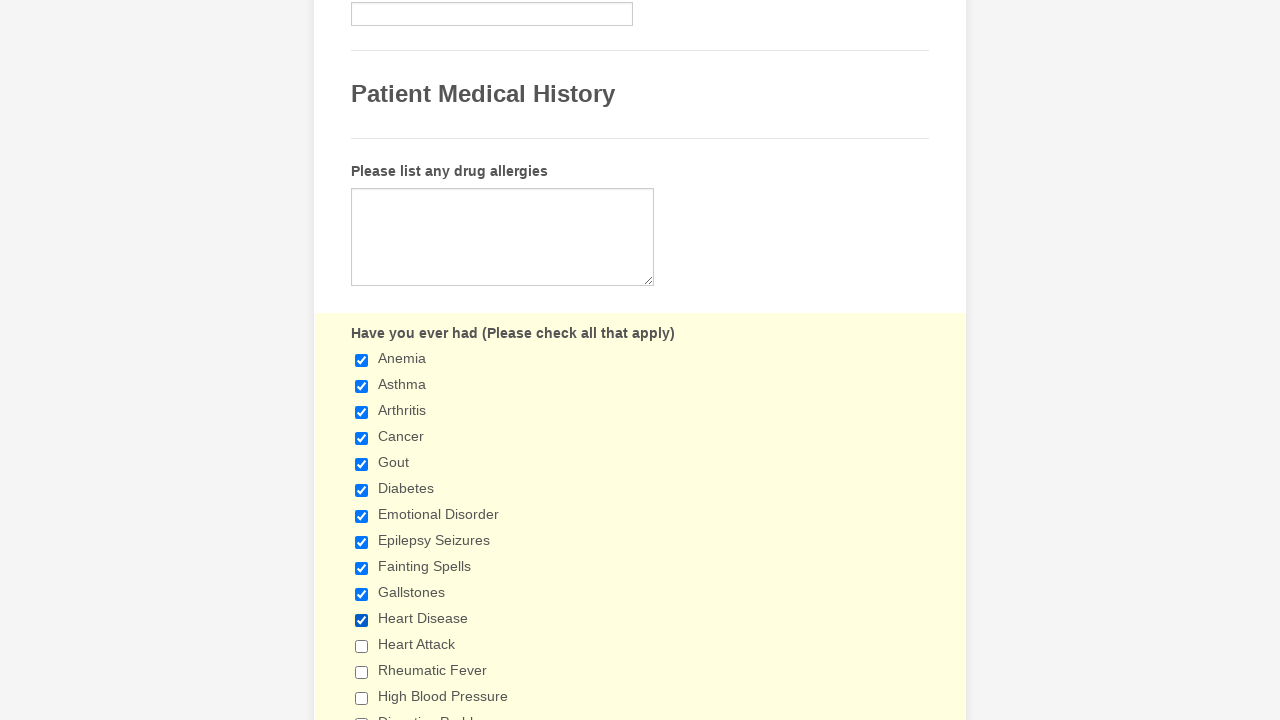

Clicked checkbox 11 to select it at (362, 646) on input[type='checkbox'] >> nth=11
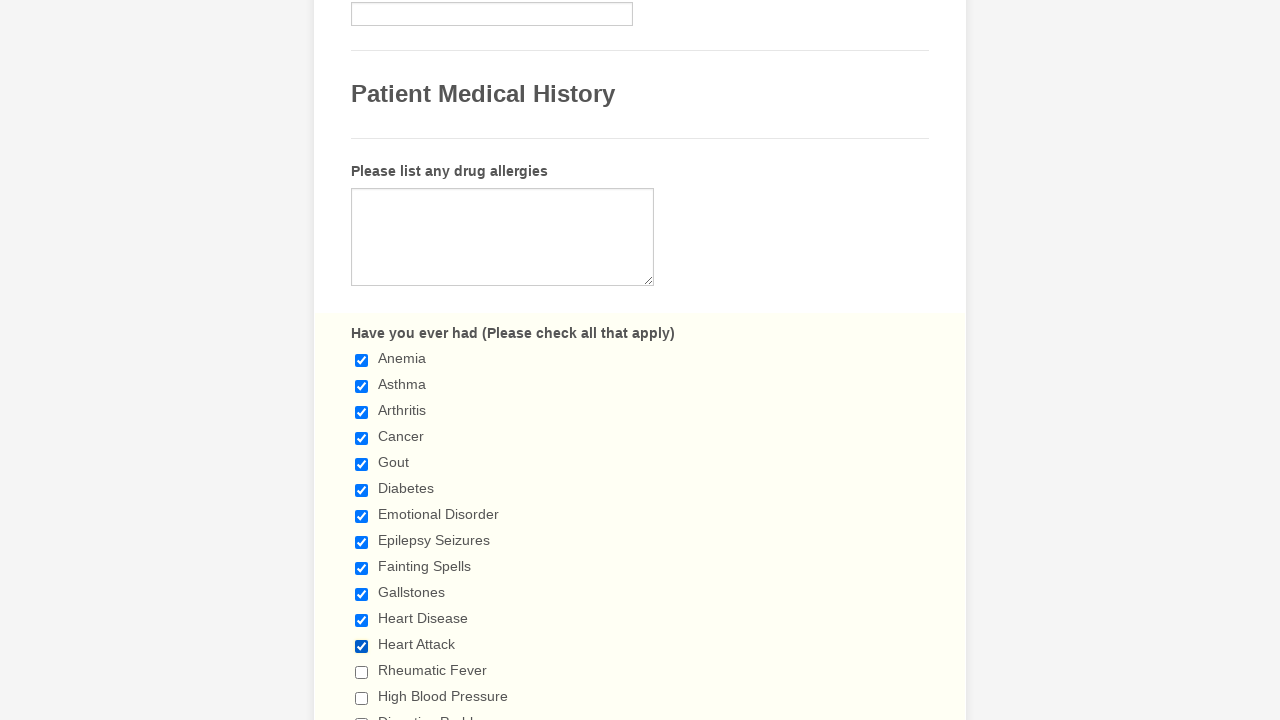

Selected checkbox at index 12
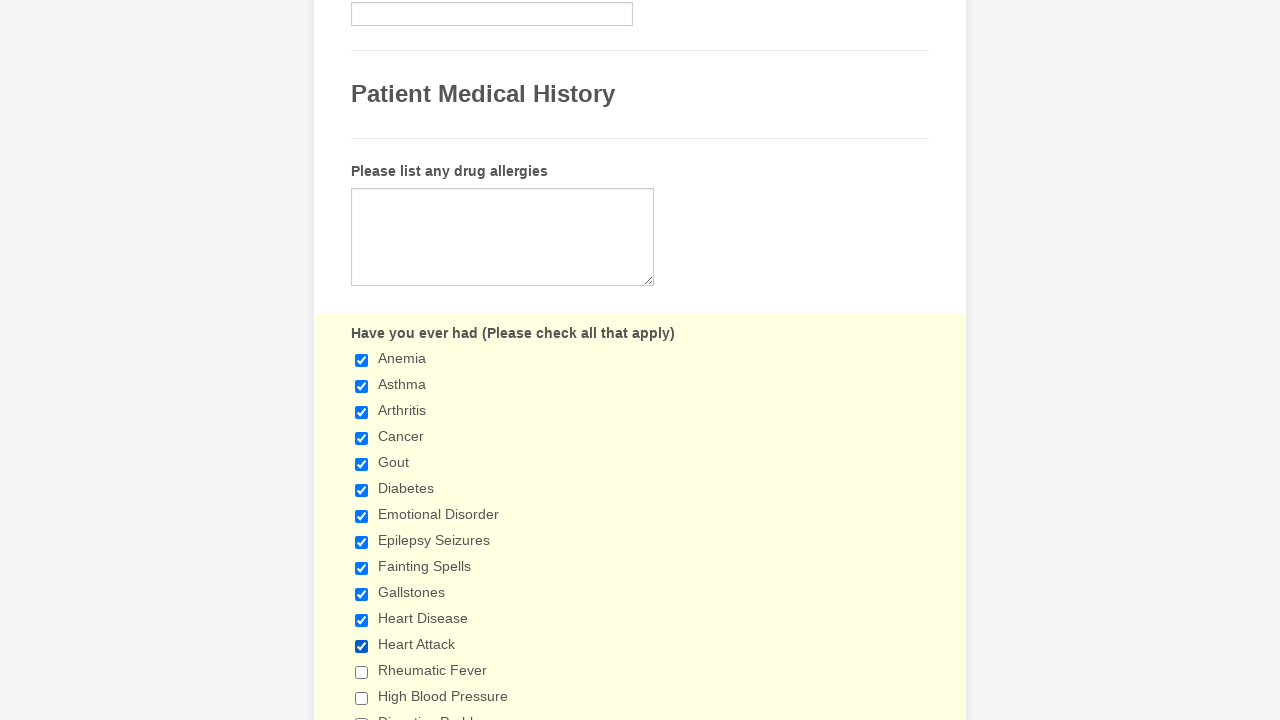

Verified checkbox 12 is unchecked
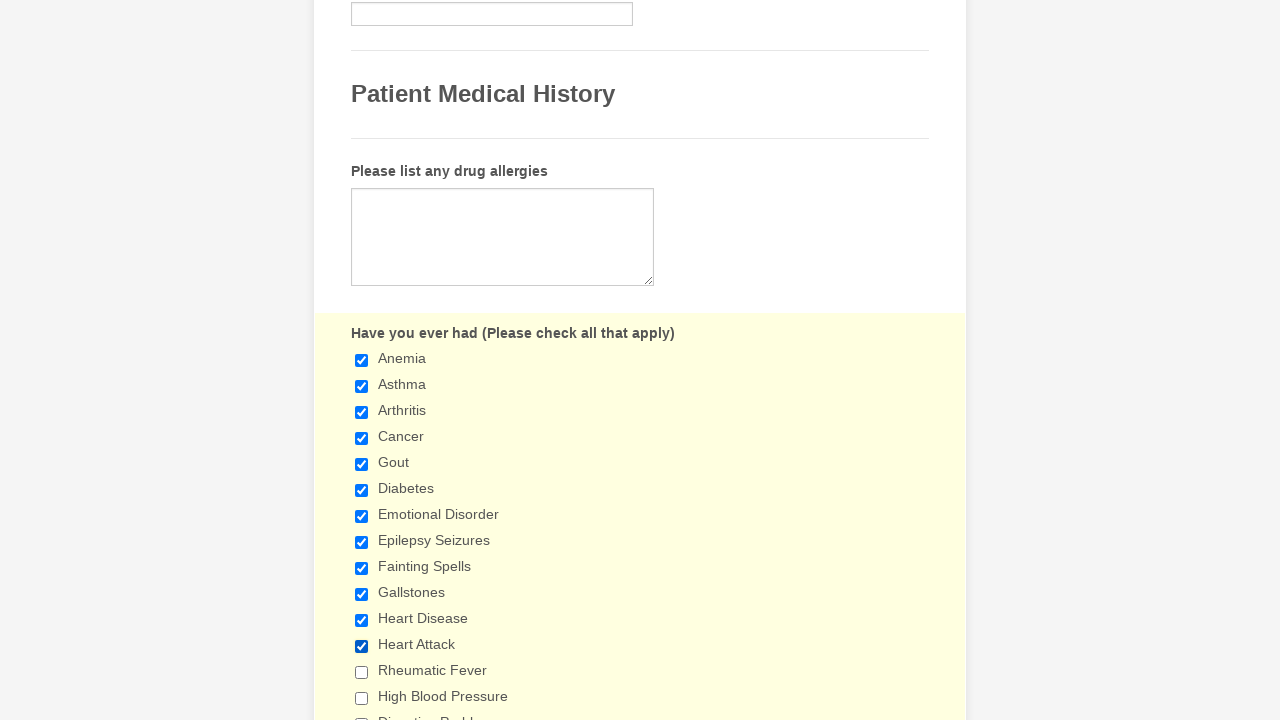

Clicked checkbox 12 to select it at (362, 672) on input[type='checkbox'] >> nth=12
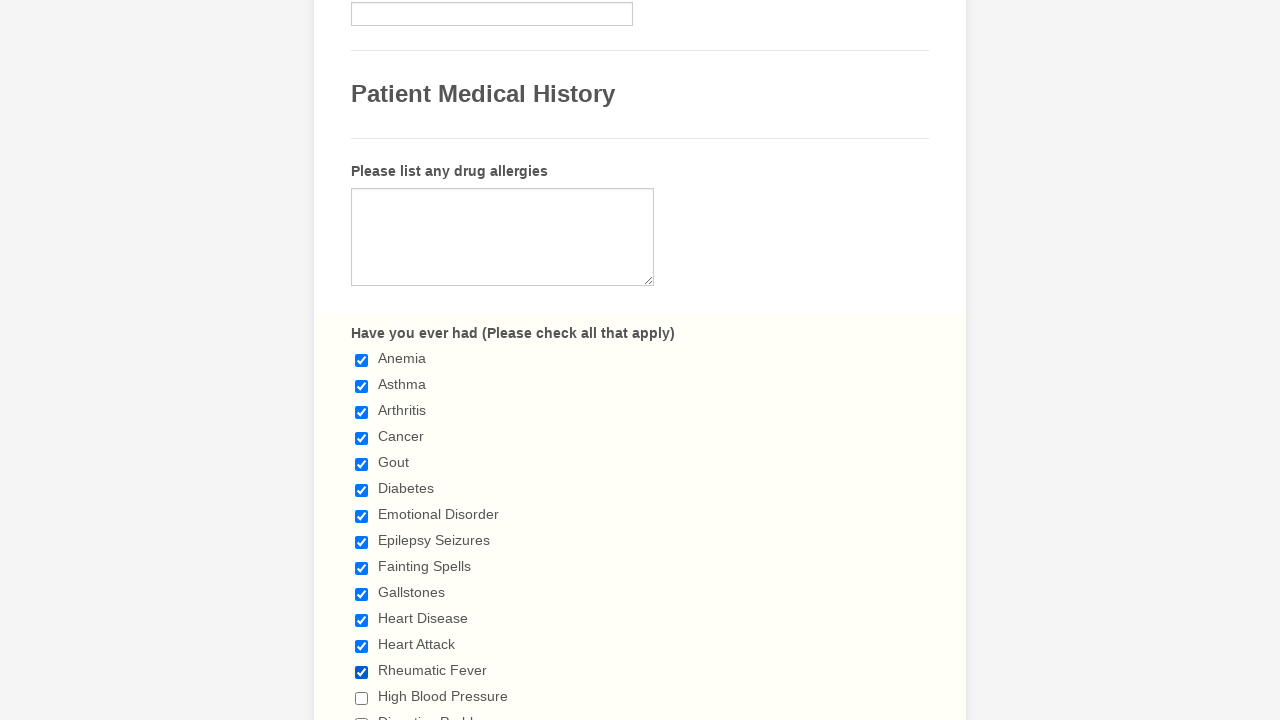

Selected checkbox at index 13
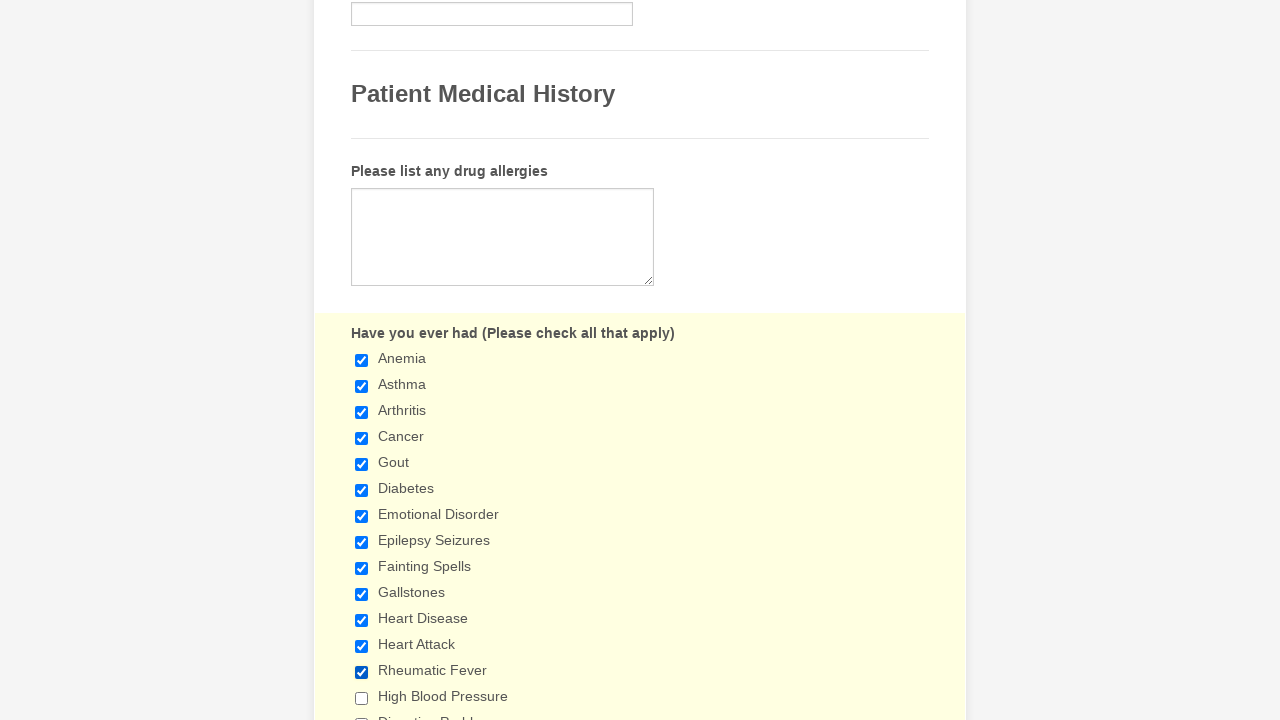

Verified checkbox 13 is unchecked
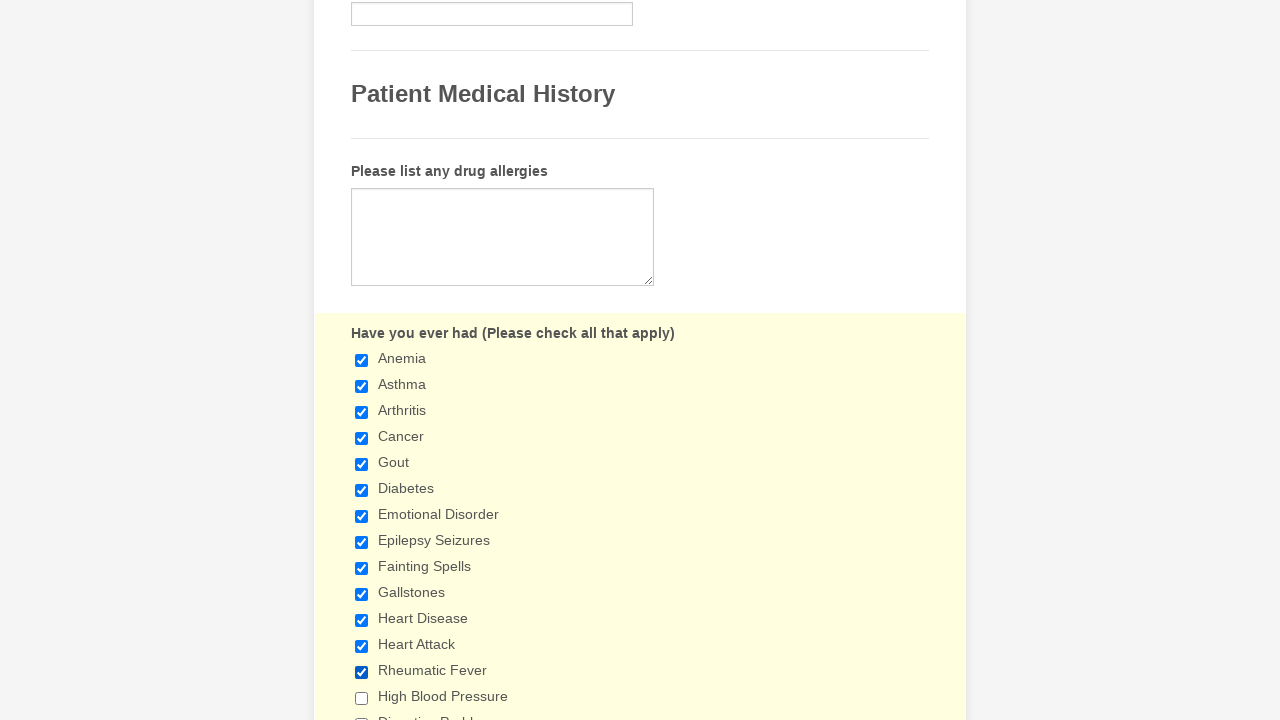

Clicked checkbox 13 to select it at (362, 698) on input[type='checkbox'] >> nth=13
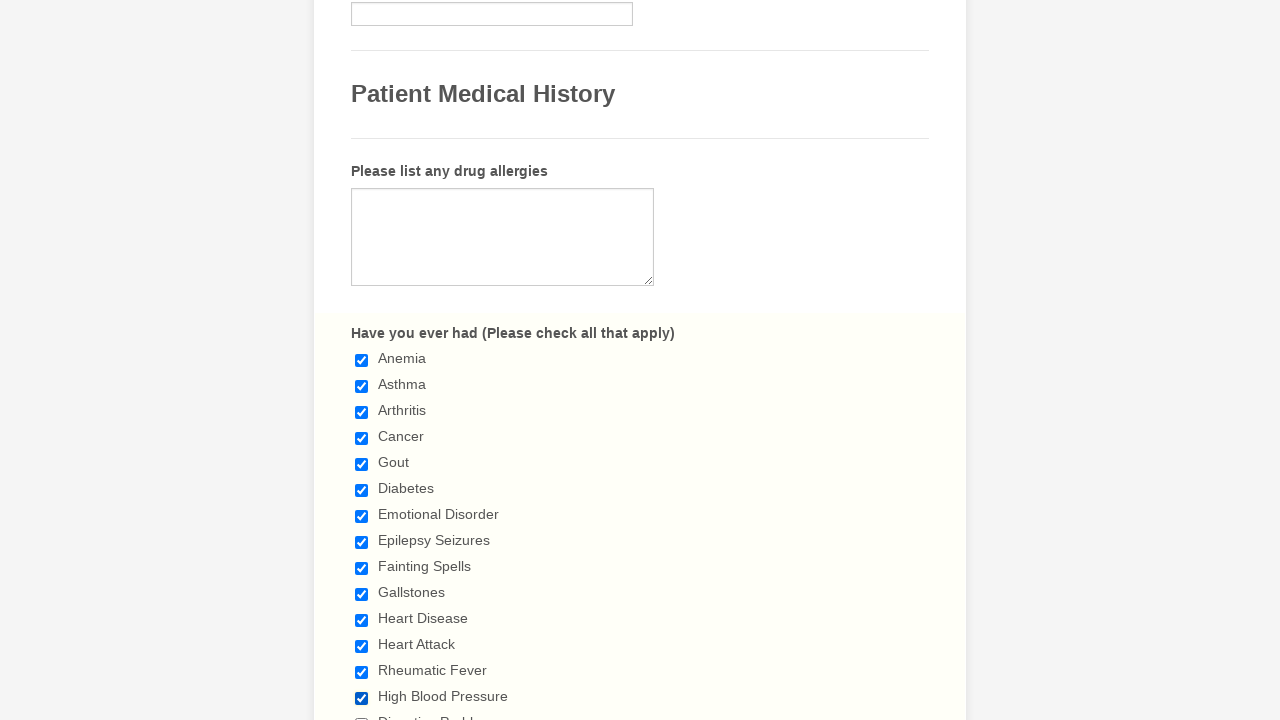

Selected checkbox at index 14
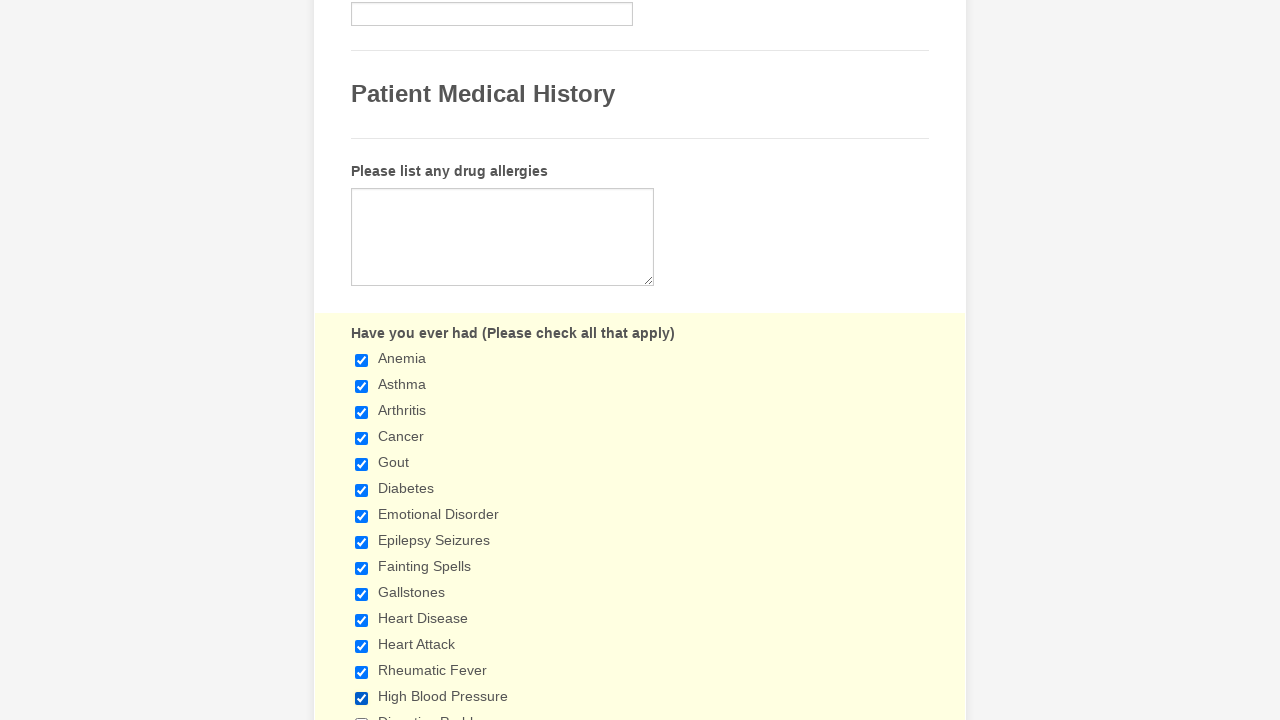

Verified checkbox 14 is unchecked
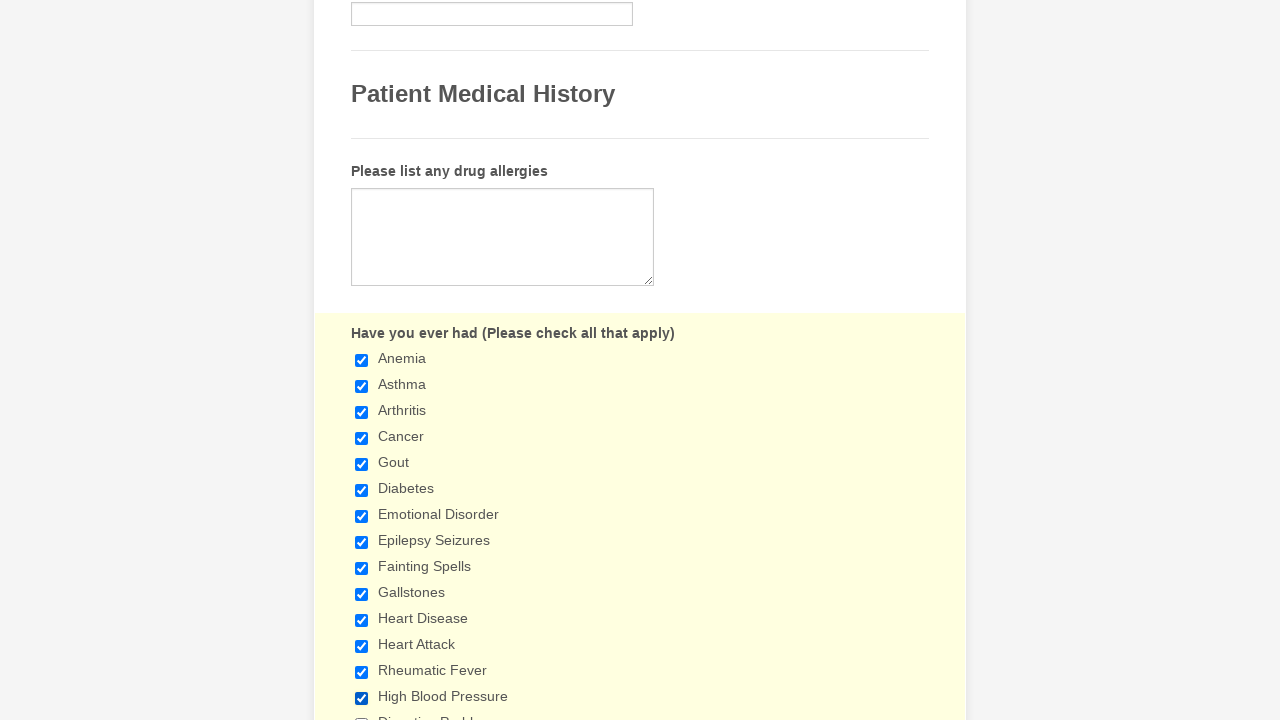

Clicked checkbox 14 to select it at (362, 714) on input[type='checkbox'] >> nth=14
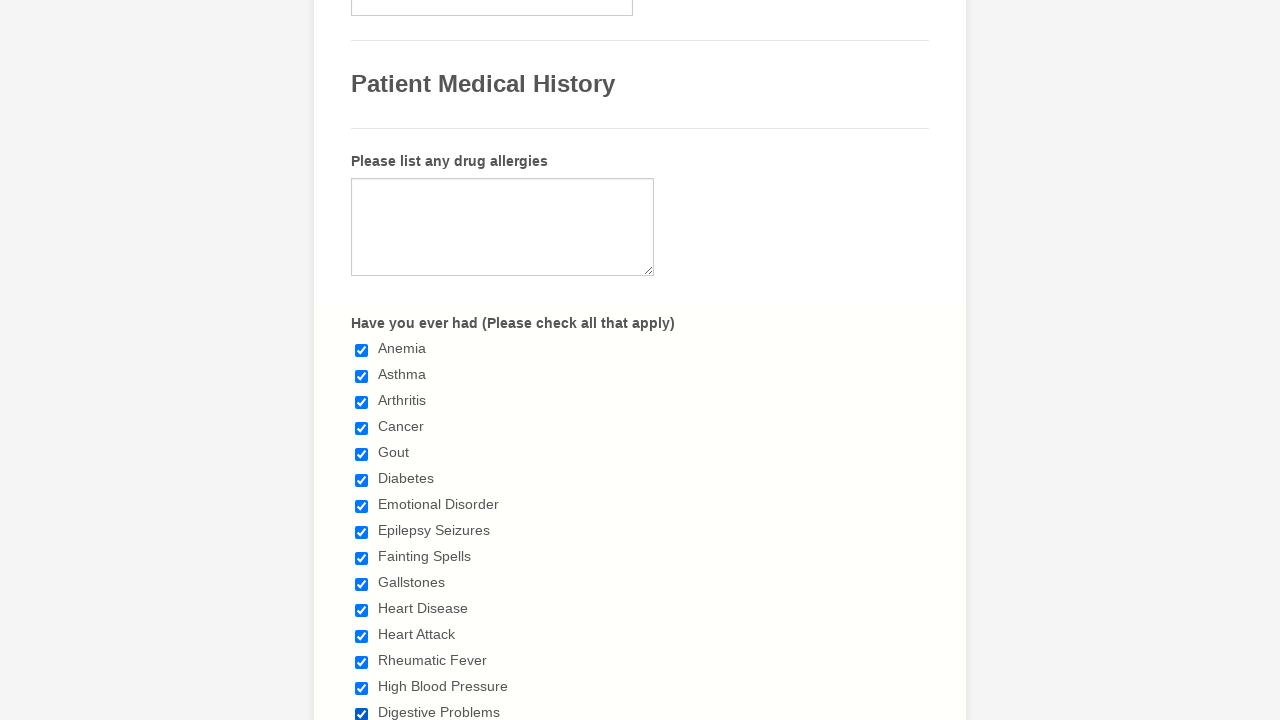

Selected checkbox at index 15
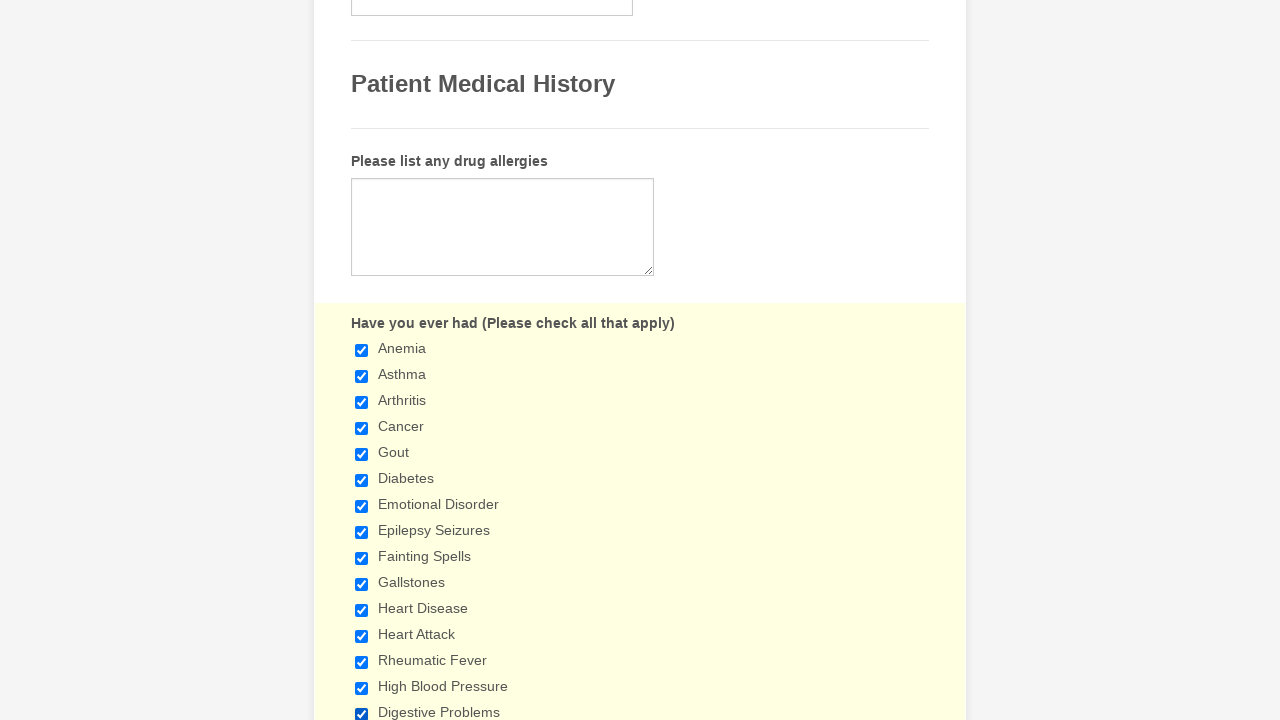

Verified checkbox 15 is unchecked
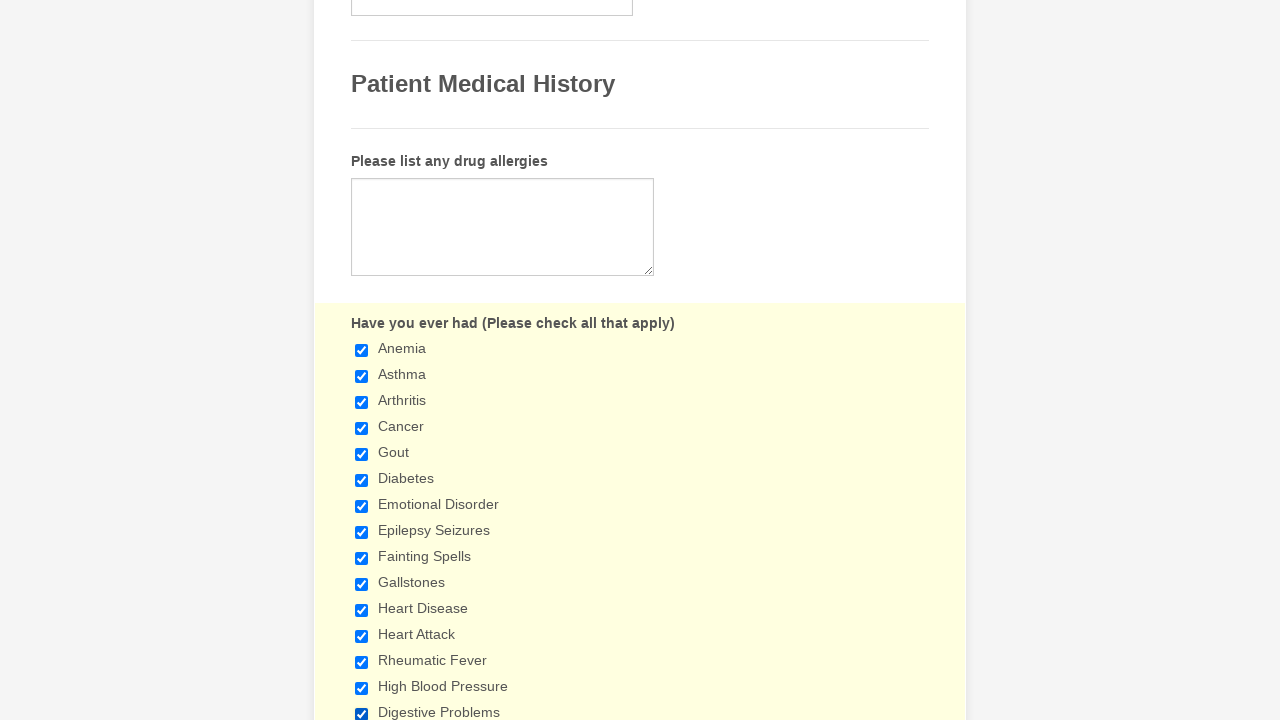

Clicked checkbox 15 to select it at (362, 360) on input[type='checkbox'] >> nth=15
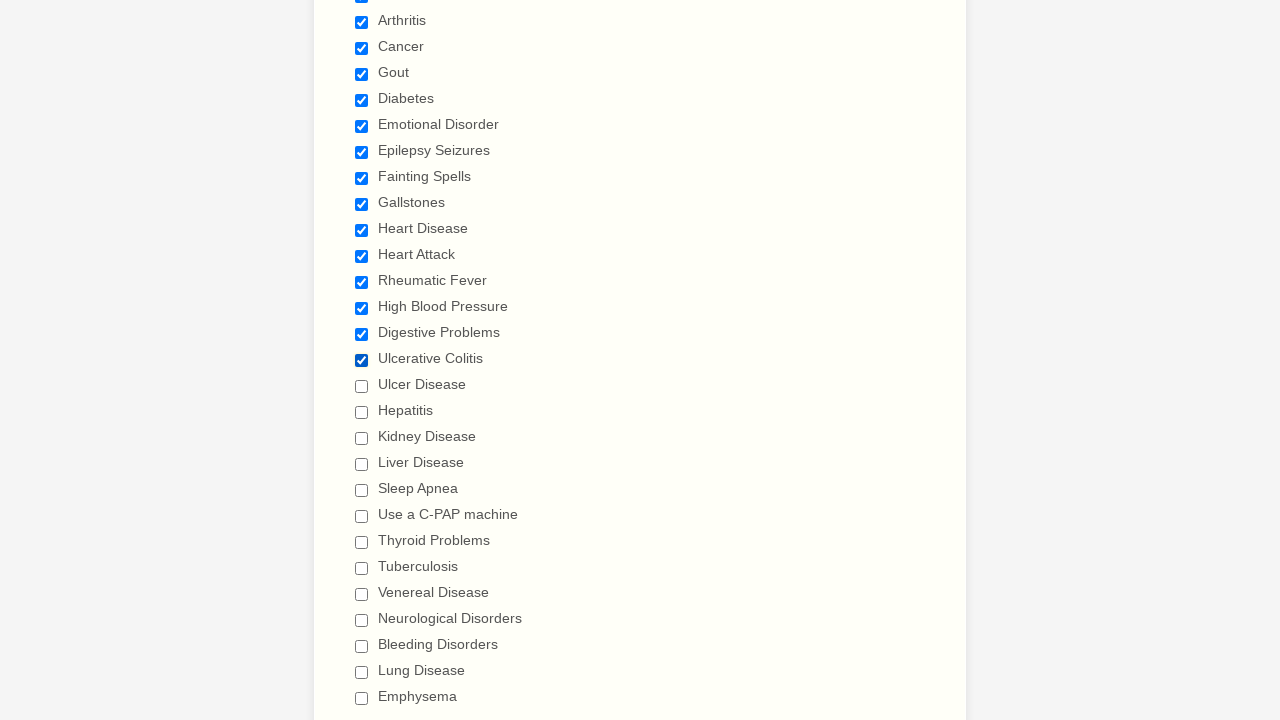

Selected checkbox at index 16
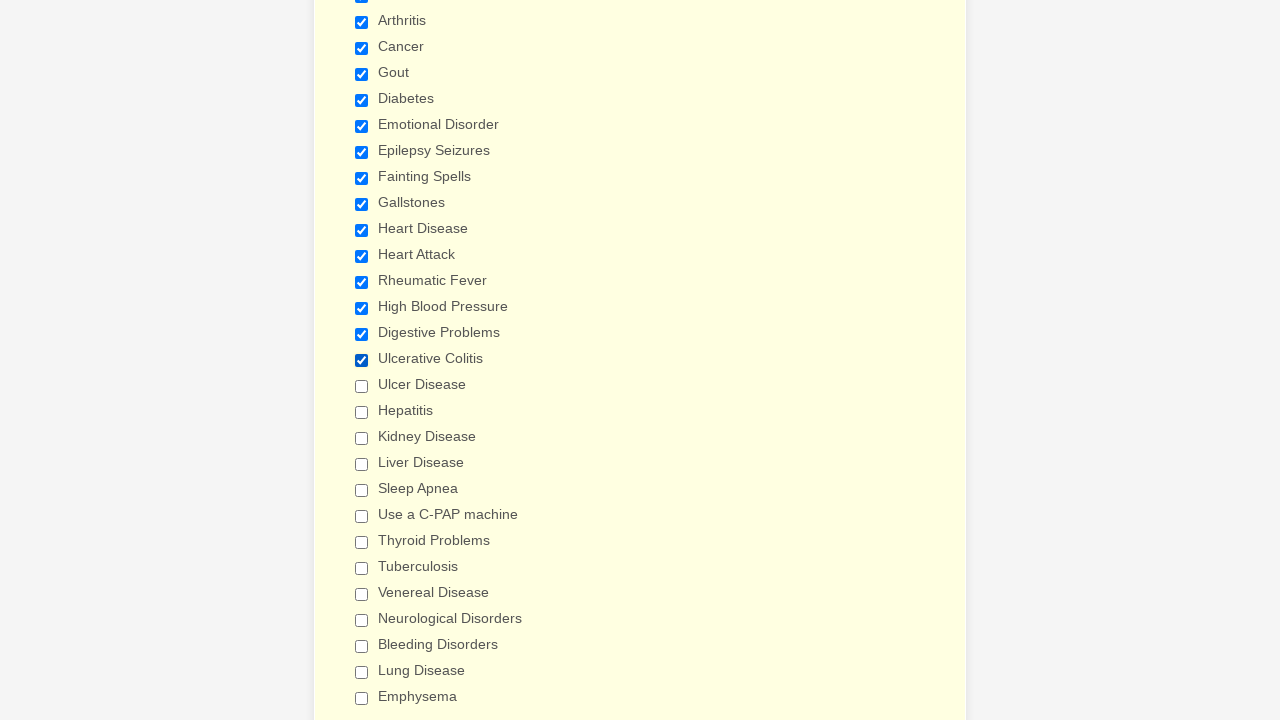

Verified checkbox 16 is unchecked
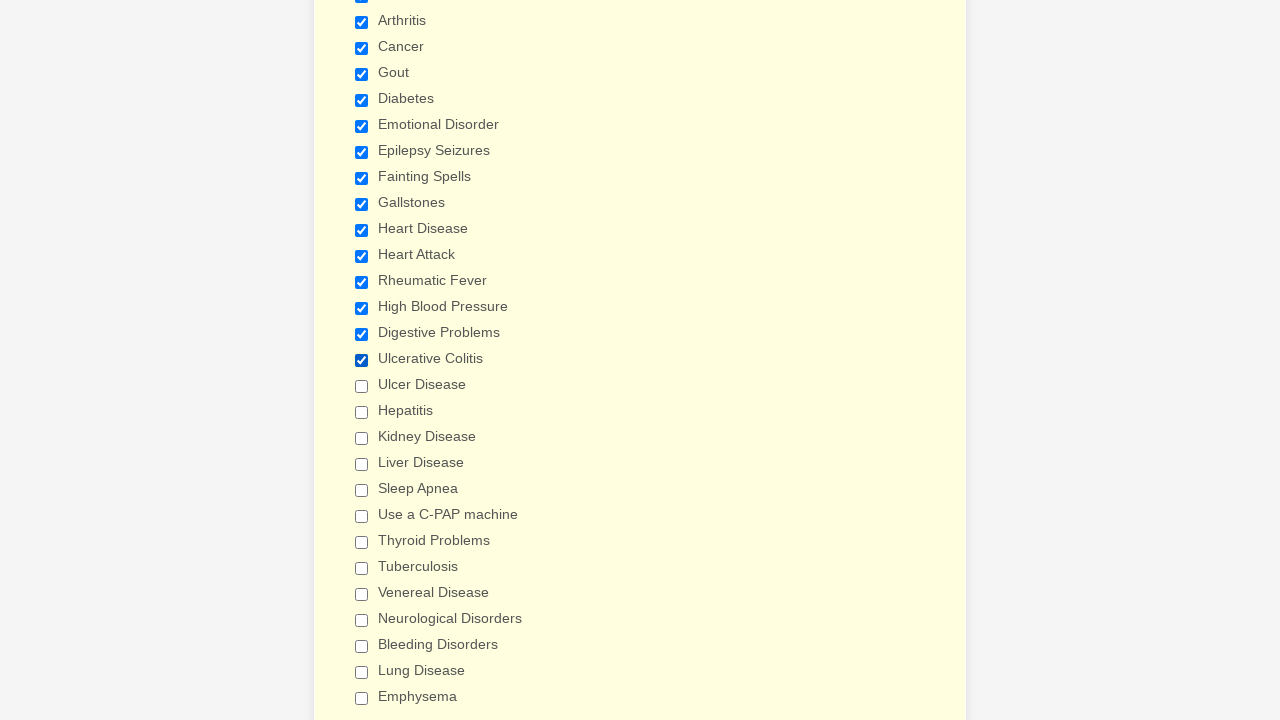

Clicked checkbox 16 to select it at (362, 386) on input[type='checkbox'] >> nth=16
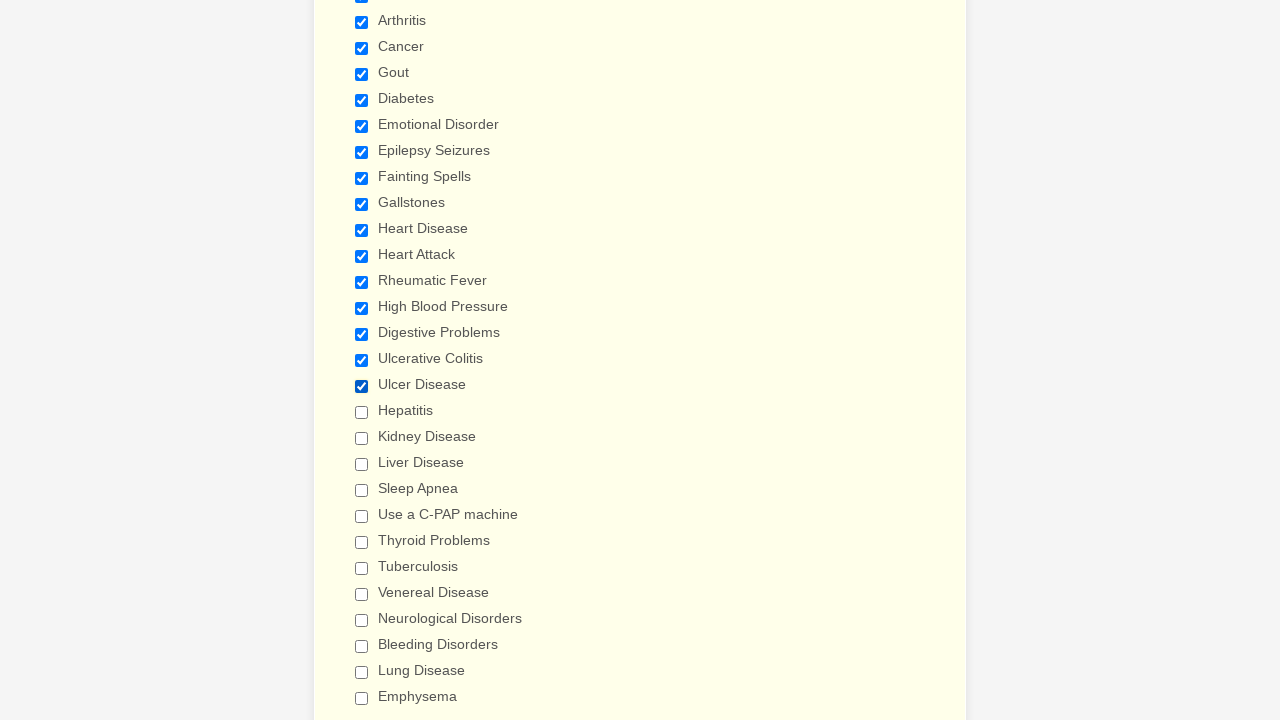

Selected checkbox at index 17
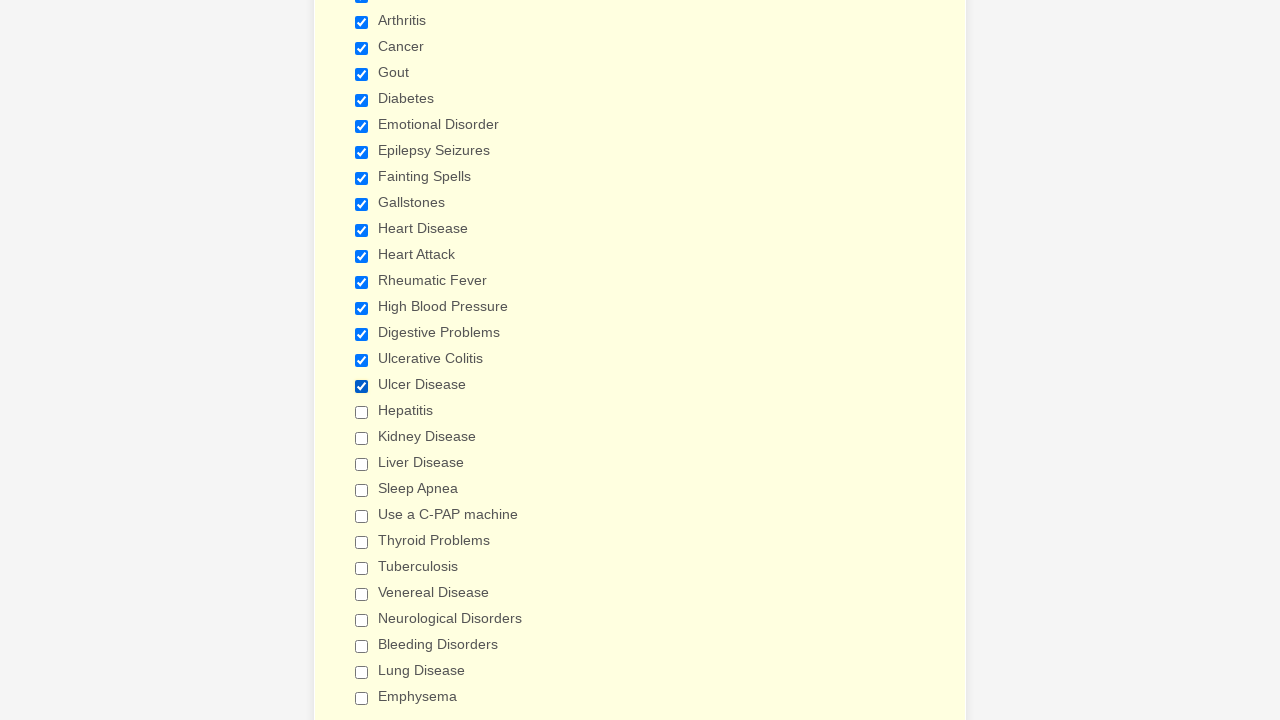

Verified checkbox 17 is unchecked
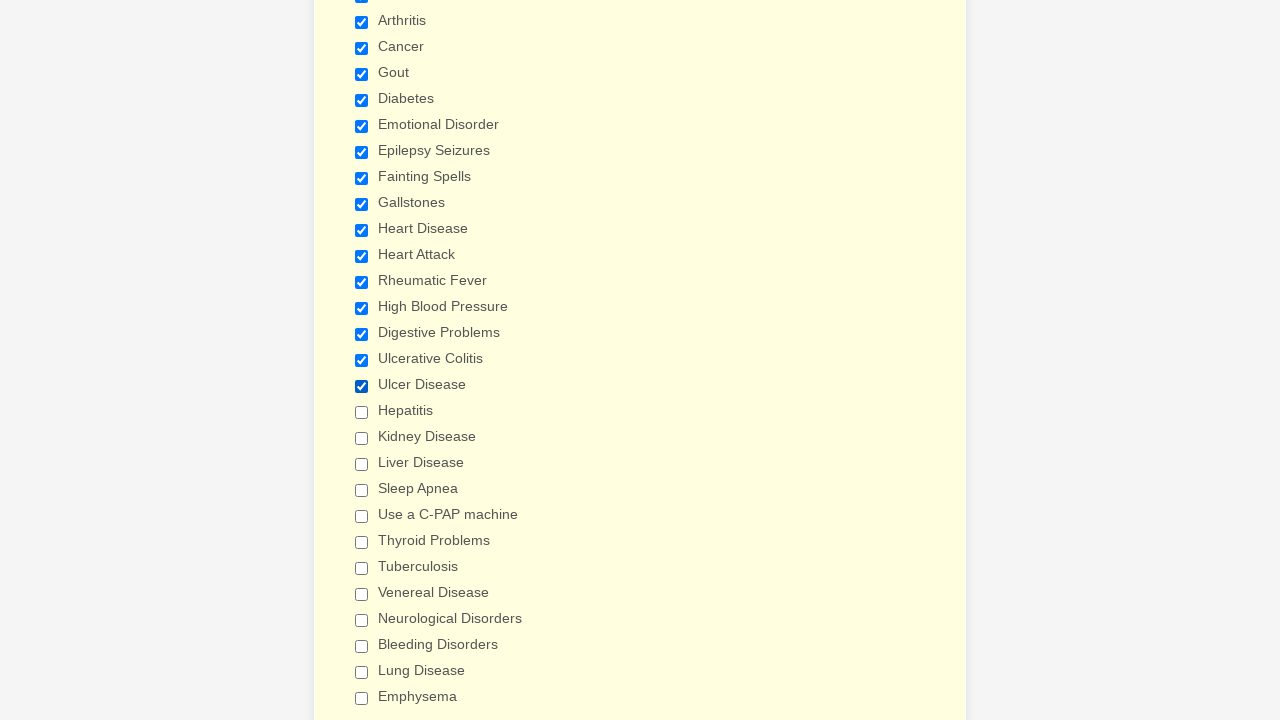

Clicked checkbox 17 to select it at (362, 412) on input[type='checkbox'] >> nth=17
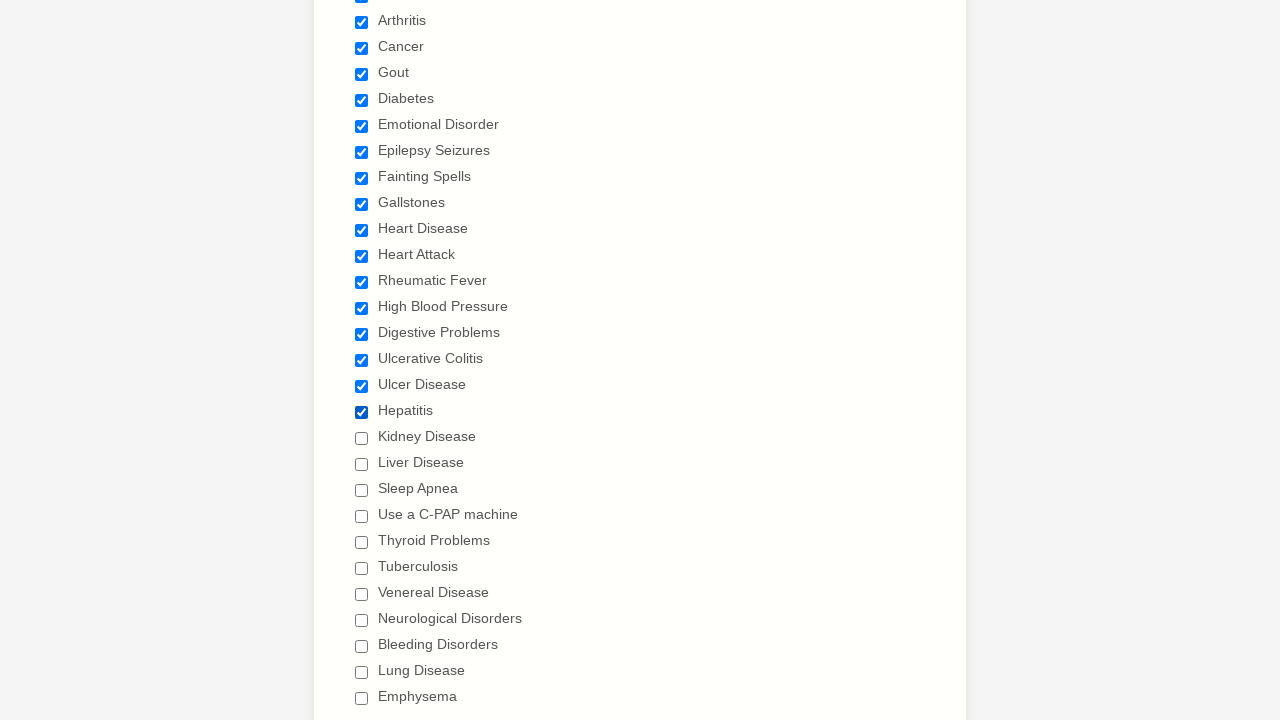

Selected checkbox at index 18
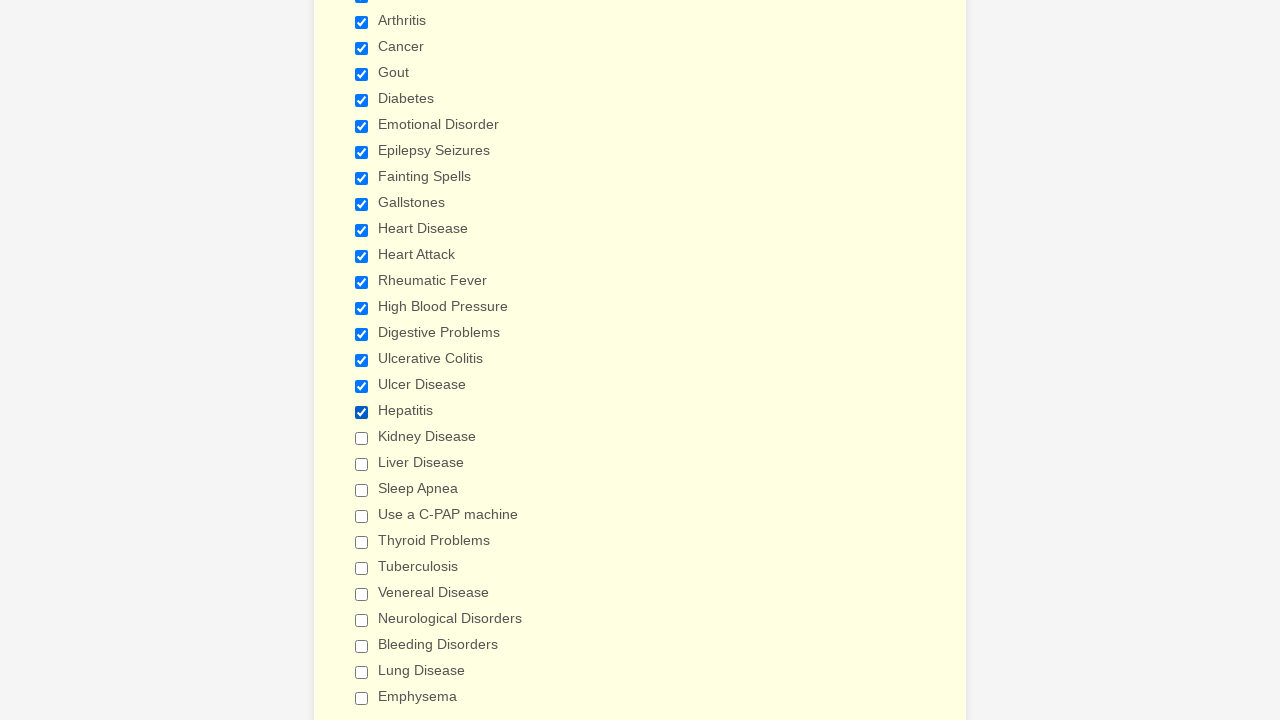

Verified checkbox 18 is unchecked
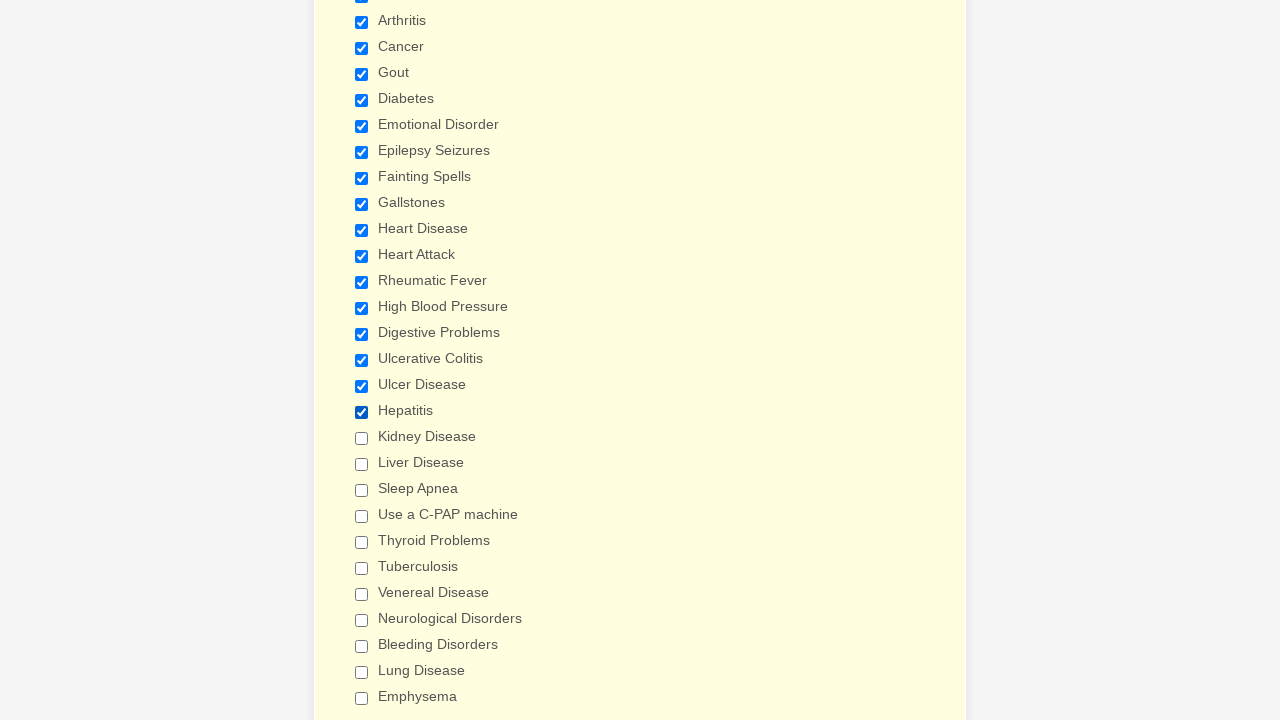

Clicked checkbox 18 to select it at (362, 438) on input[type='checkbox'] >> nth=18
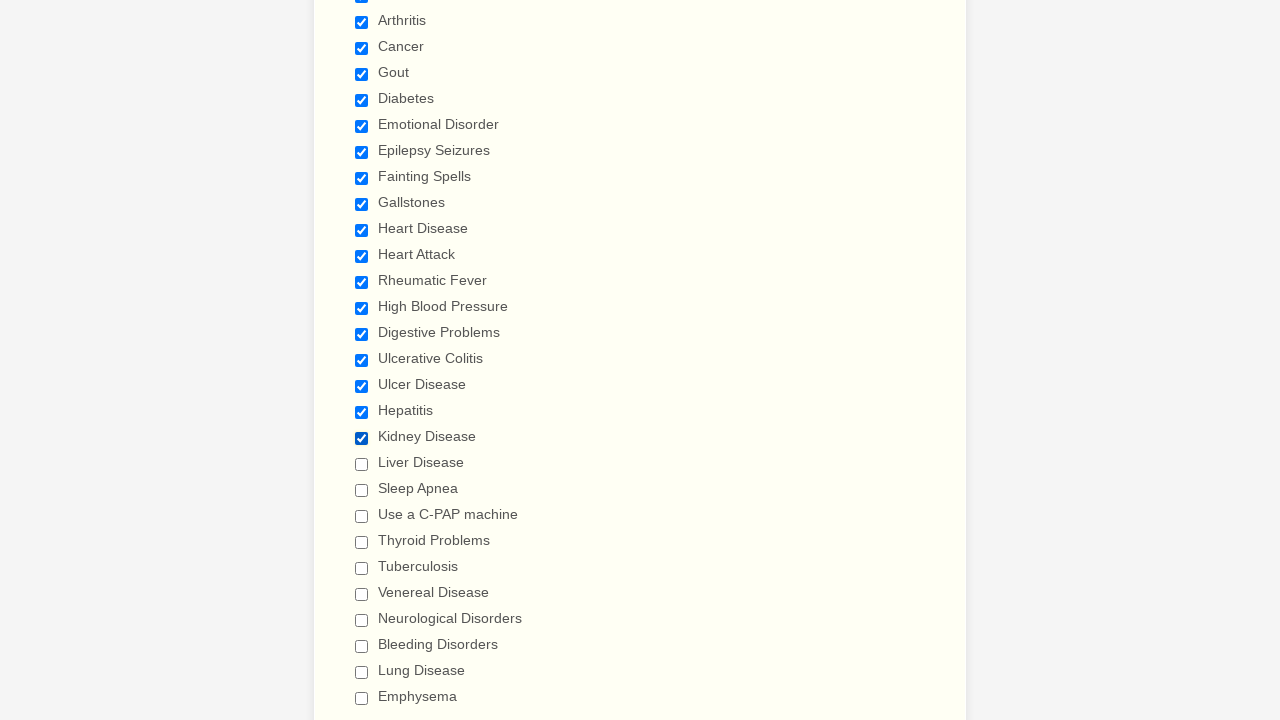

Selected checkbox at index 19
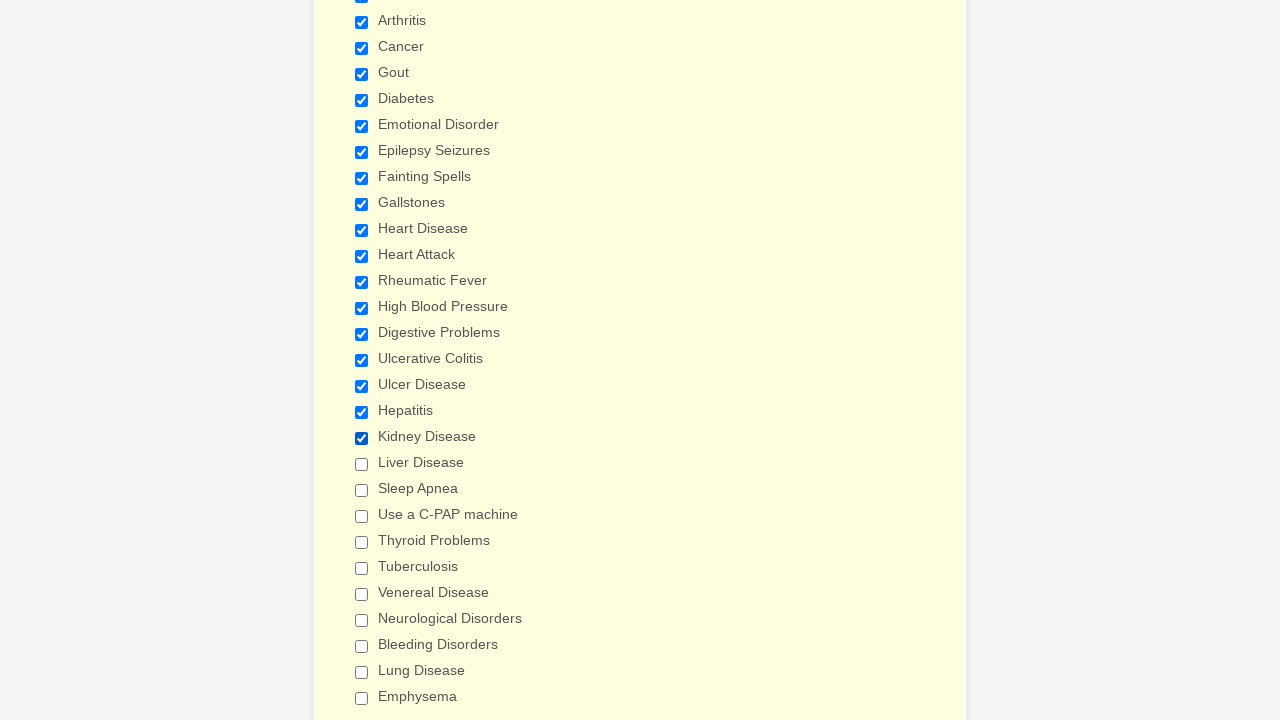

Verified checkbox 19 is unchecked
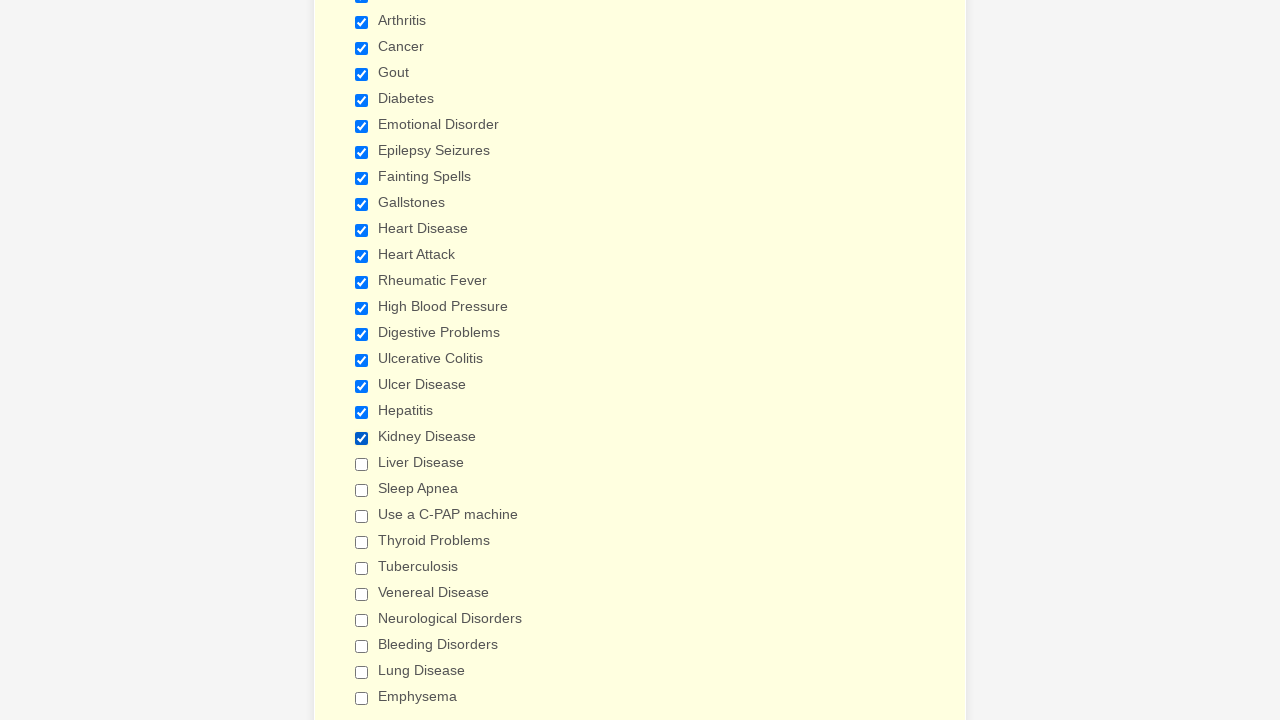

Clicked checkbox 19 to select it at (362, 464) on input[type='checkbox'] >> nth=19
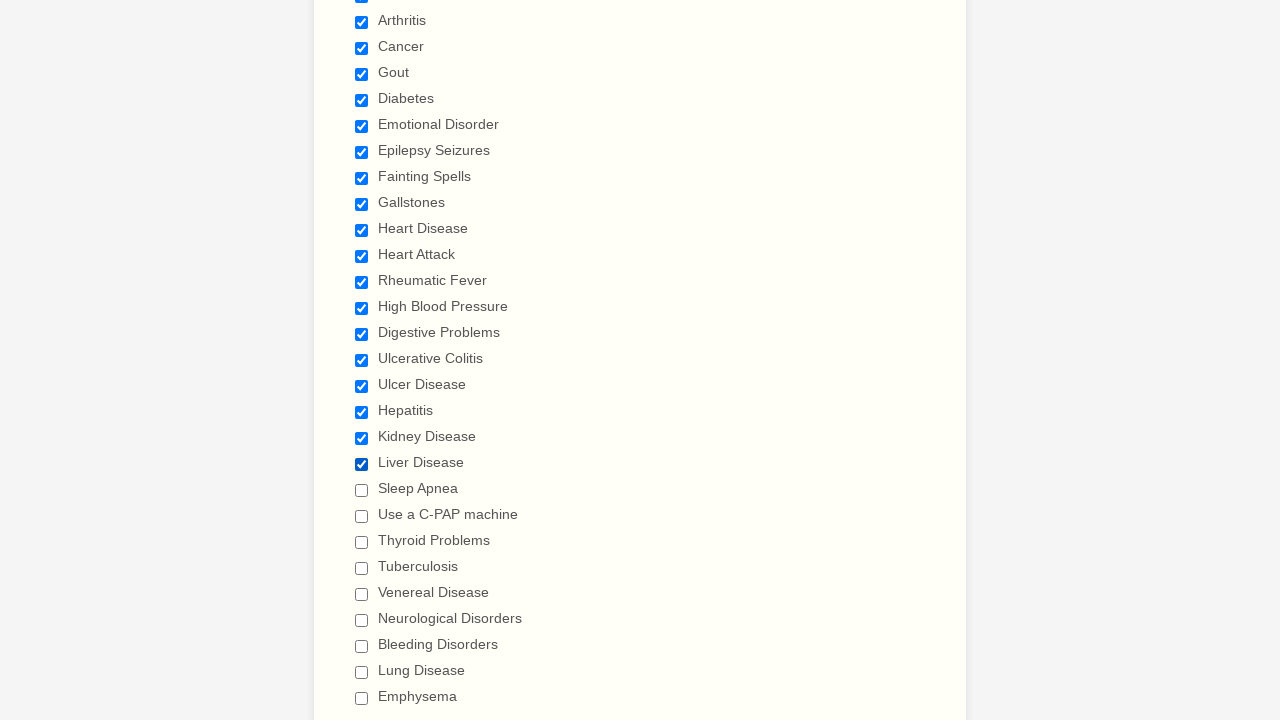

Selected checkbox at index 20
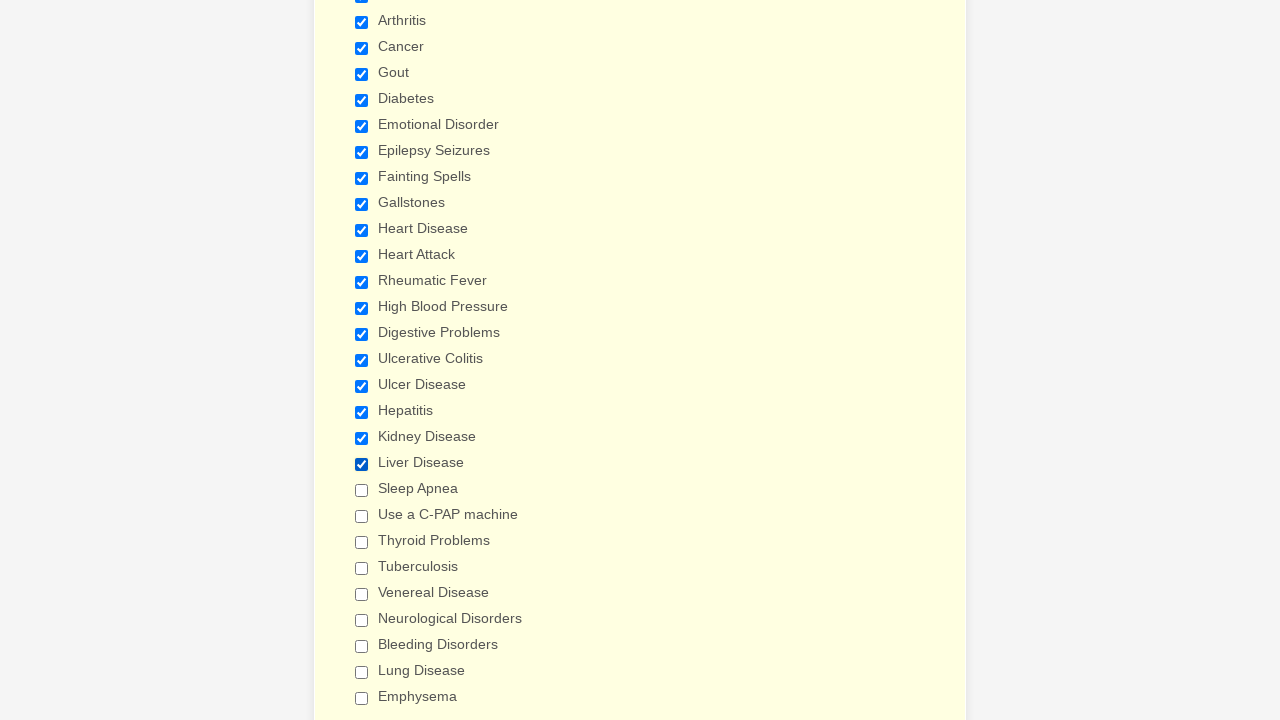

Verified checkbox 20 is unchecked
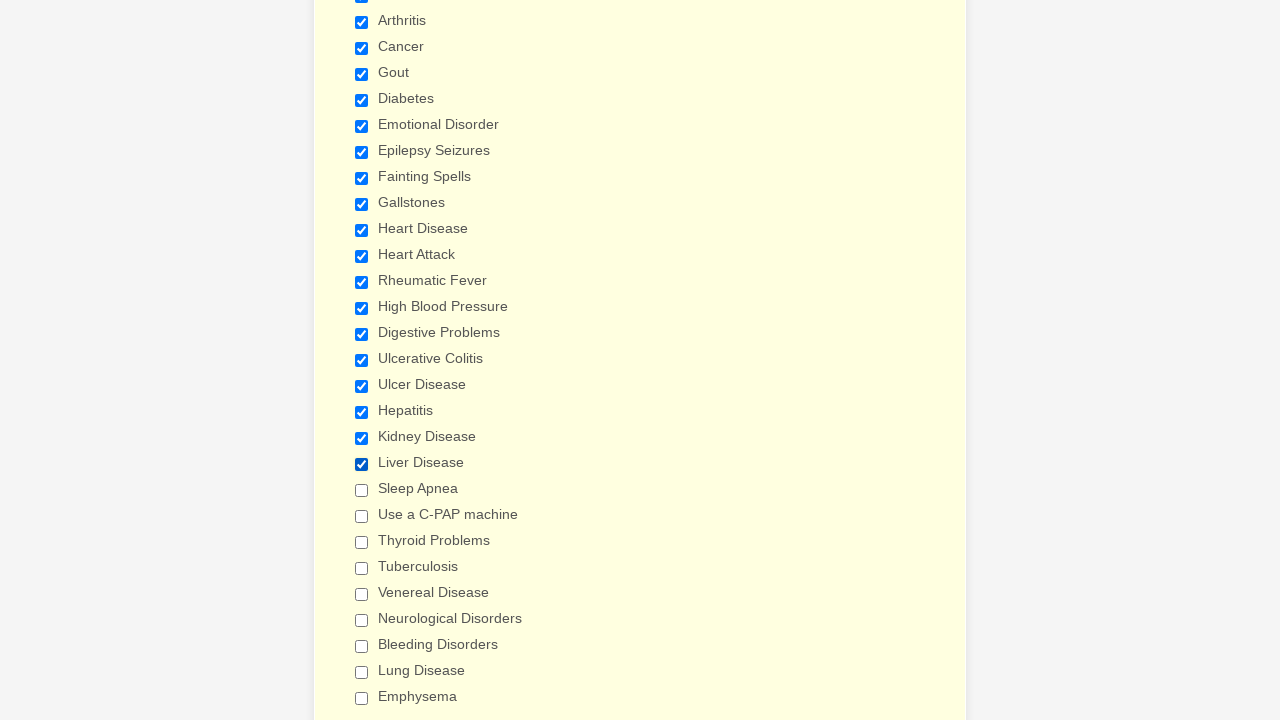

Clicked checkbox 20 to select it at (362, 490) on input[type='checkbox'] >> nth=20
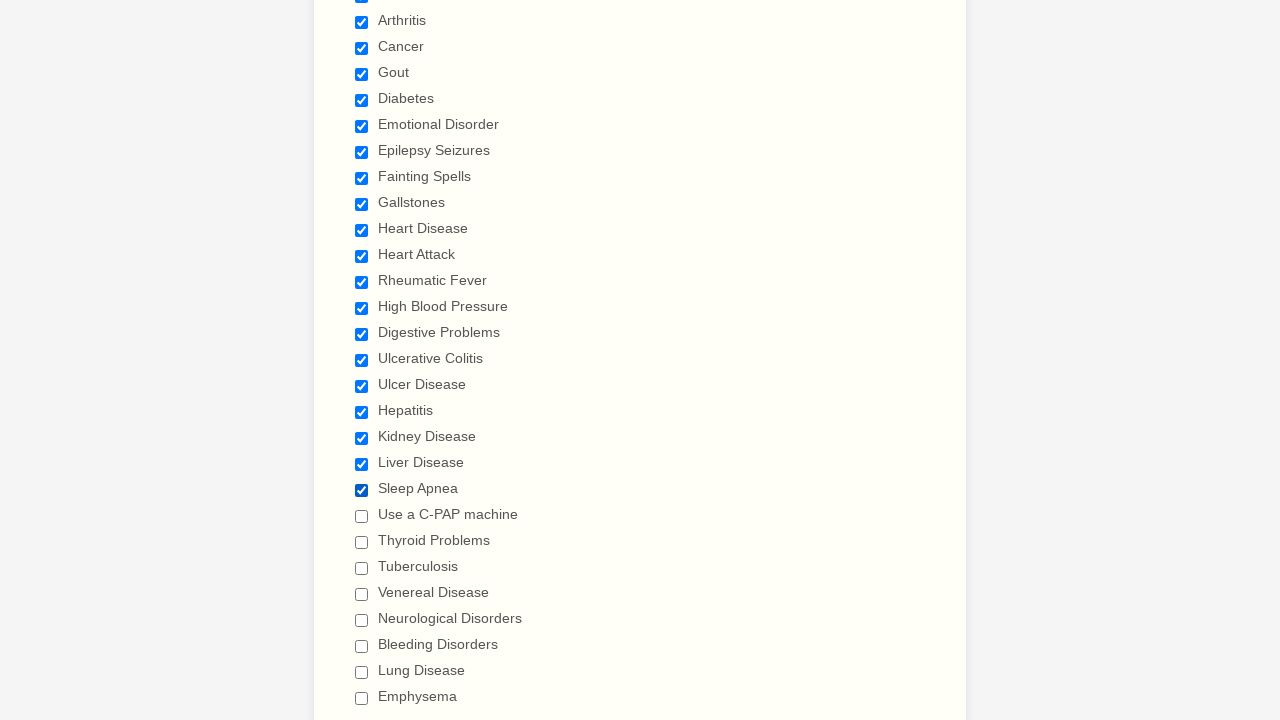

Selected checkbox at index 21
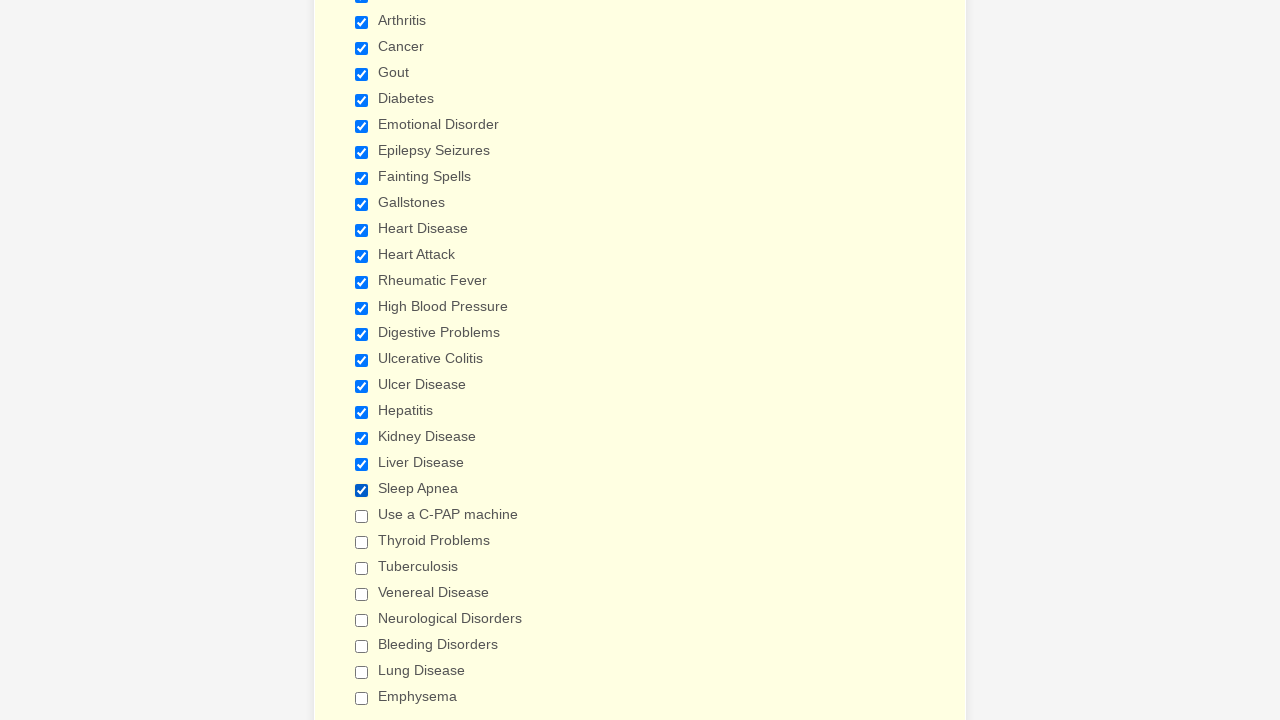

Verified checkbox 21 is unchecked
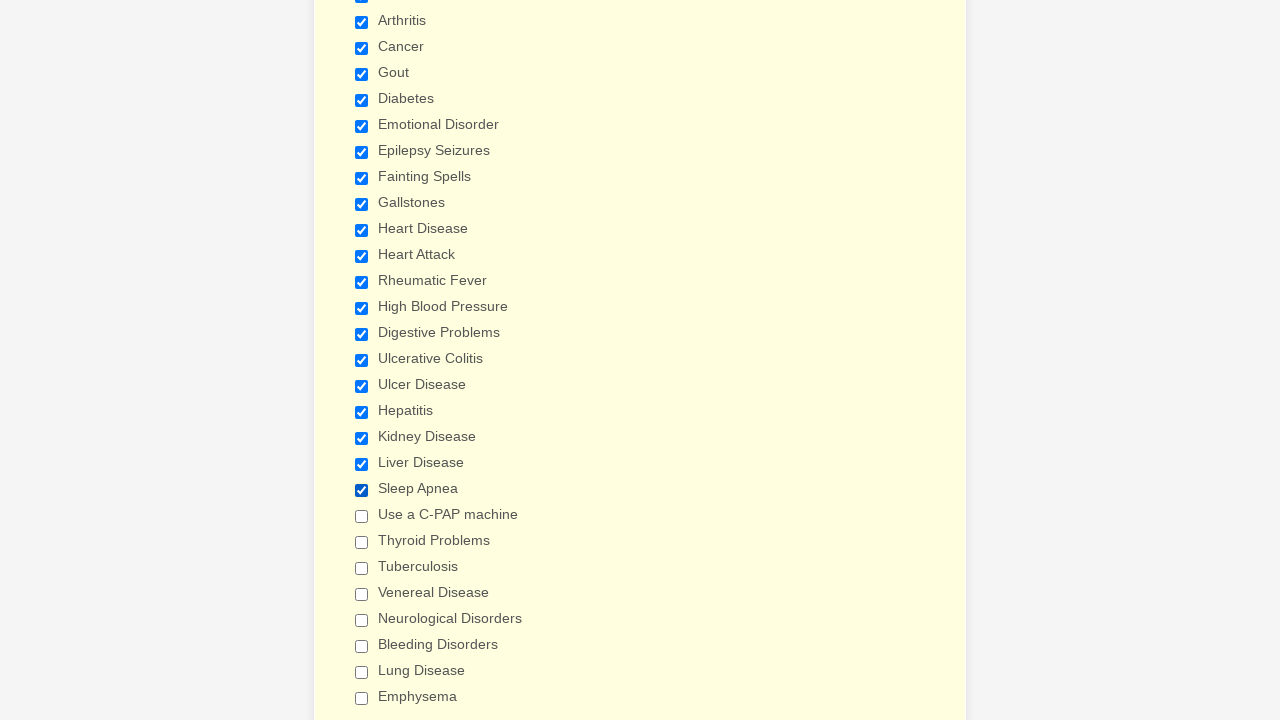

Clicked checkbox 21 to select it at (362, 516) on input[type='checkbox'] >> nth=21
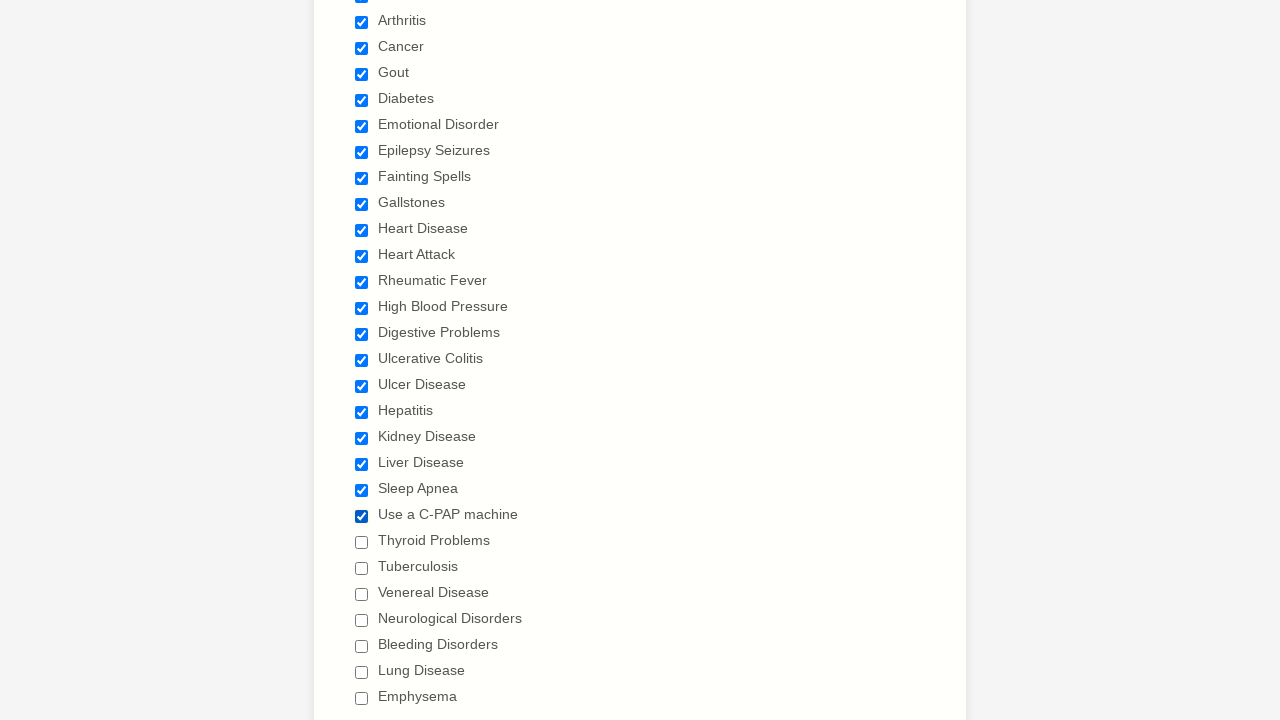

Selected checkbox at index 22
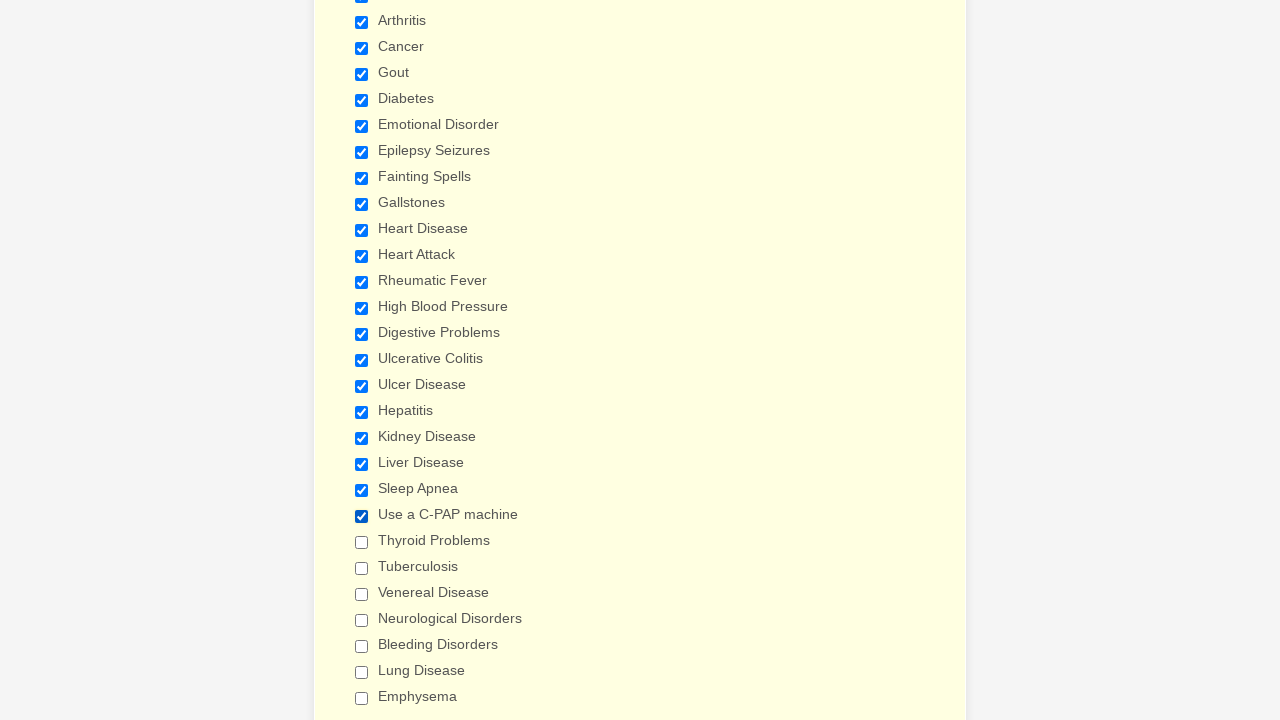

Verified checkbox 22 is unchecked
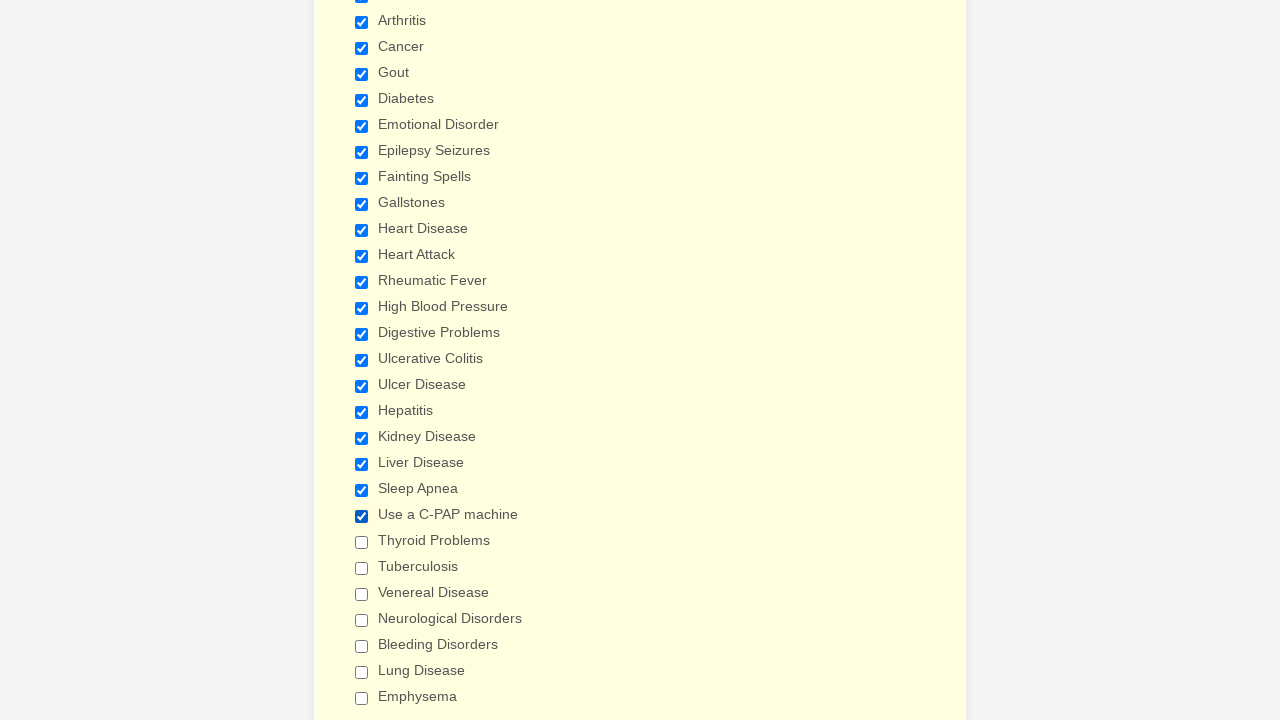

Clicked checkbox 22 to select it at (362, 542) on input[type='checkbox'] >> nth=22
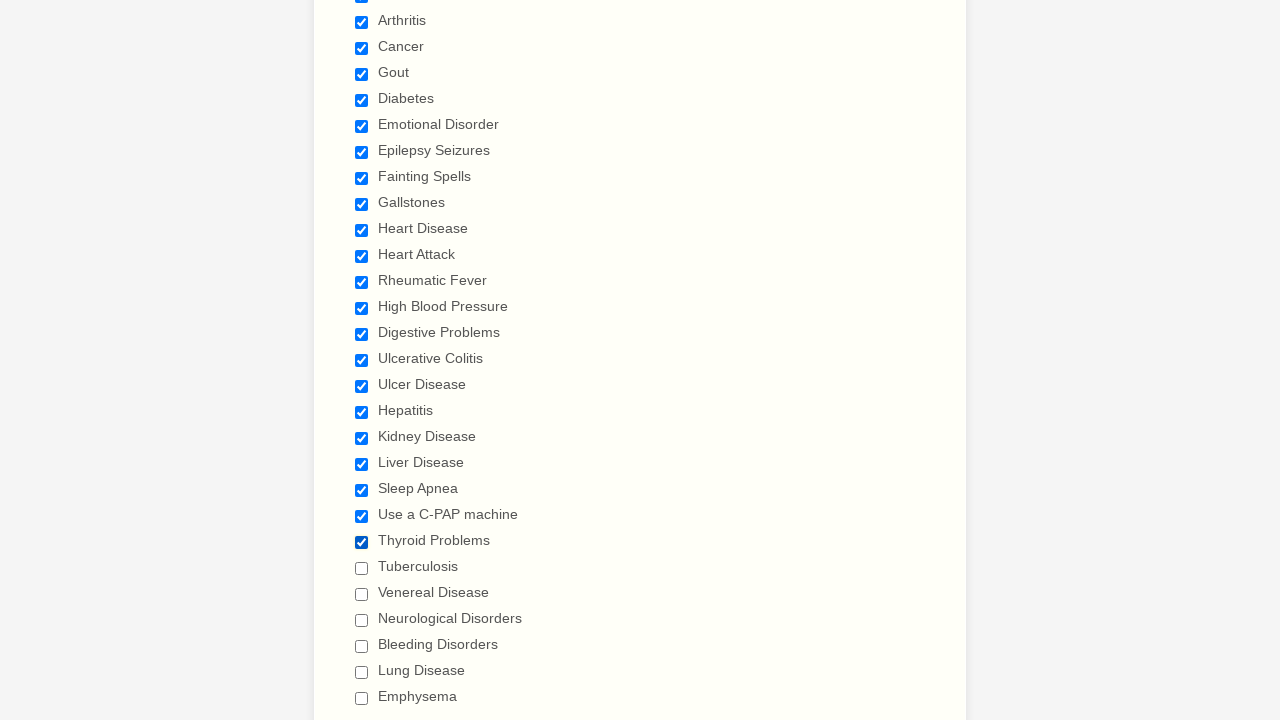

Selected checkbox at index 23
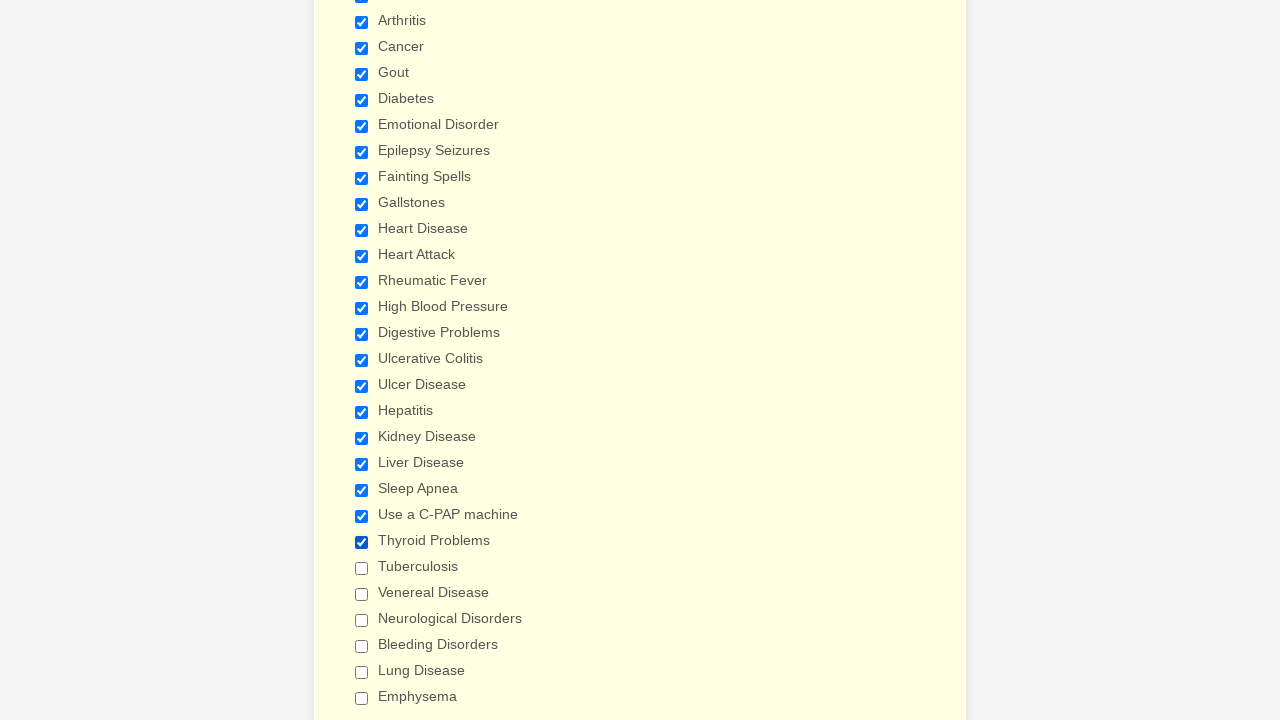

Verified checkbox 23 is unchecked
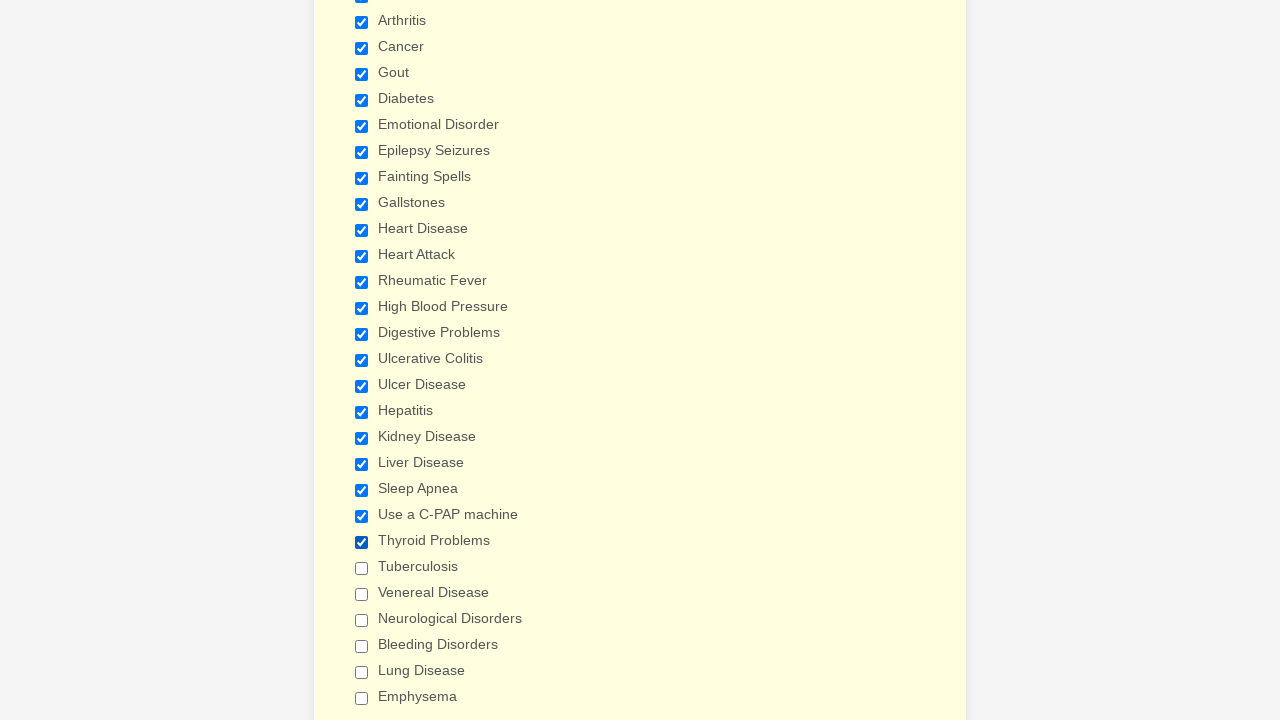

Clicked checkbox 23 to select it at (362, 568) on input[type='checkbox'] >> nth=23
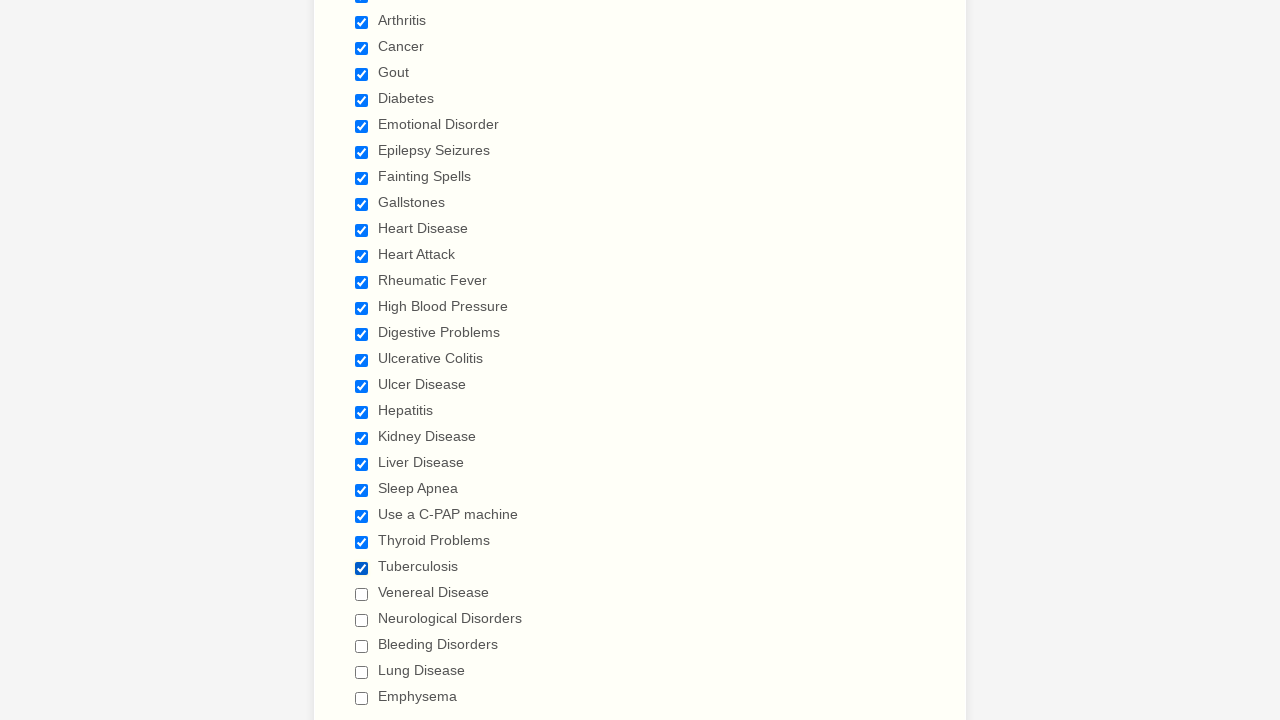

Selected checkbox at index 24
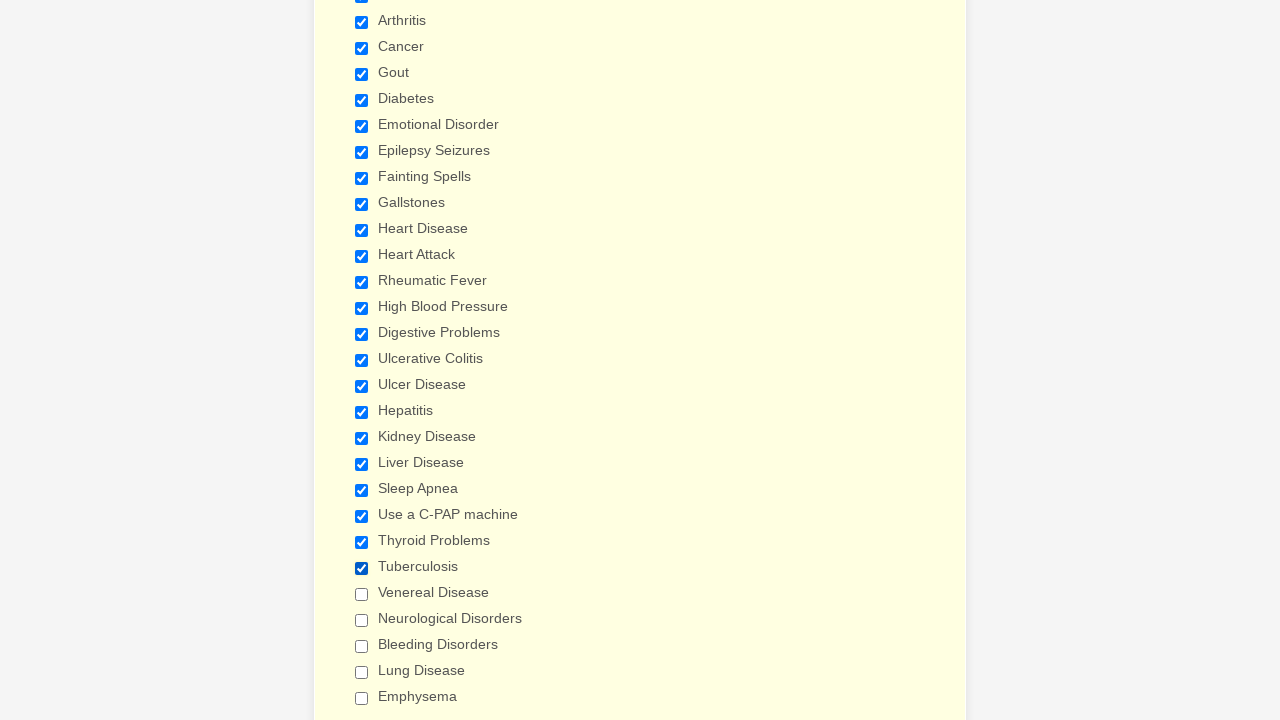

Verified checkbox 24 is unchecked
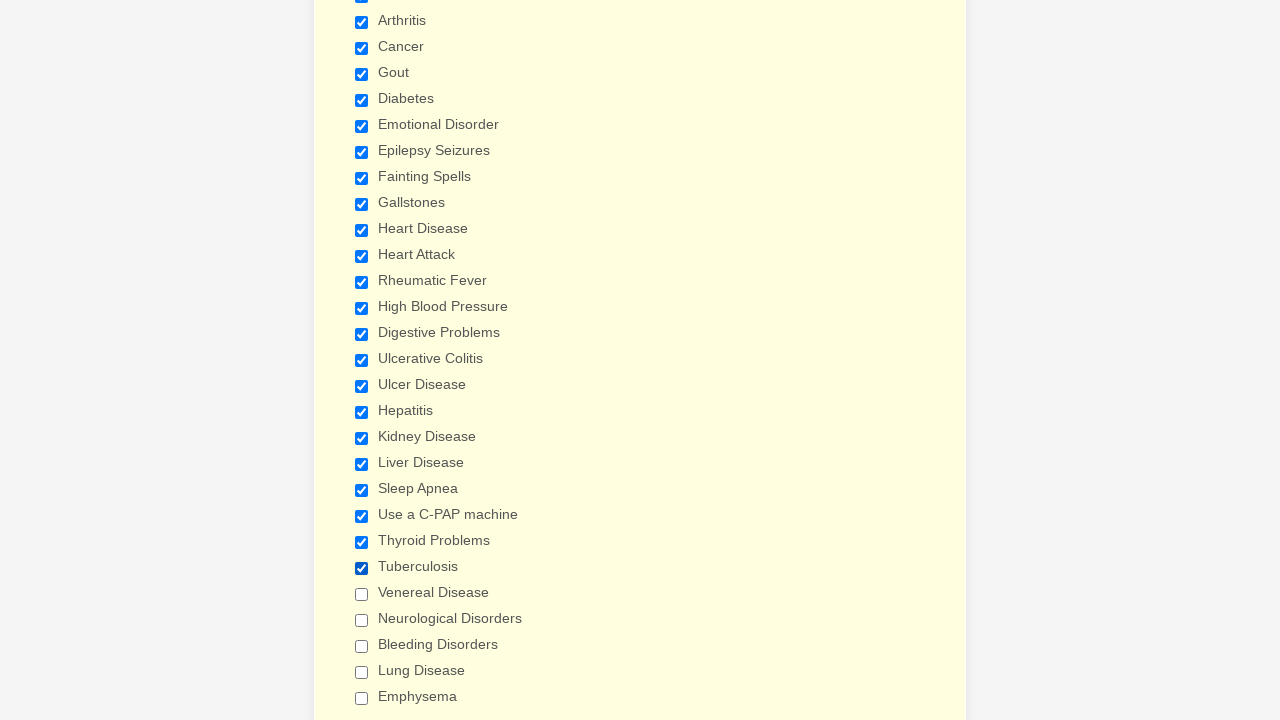

Clicked checkbox 24 to select it at (362, 594) on input[type='checkbox'] >> nth=24
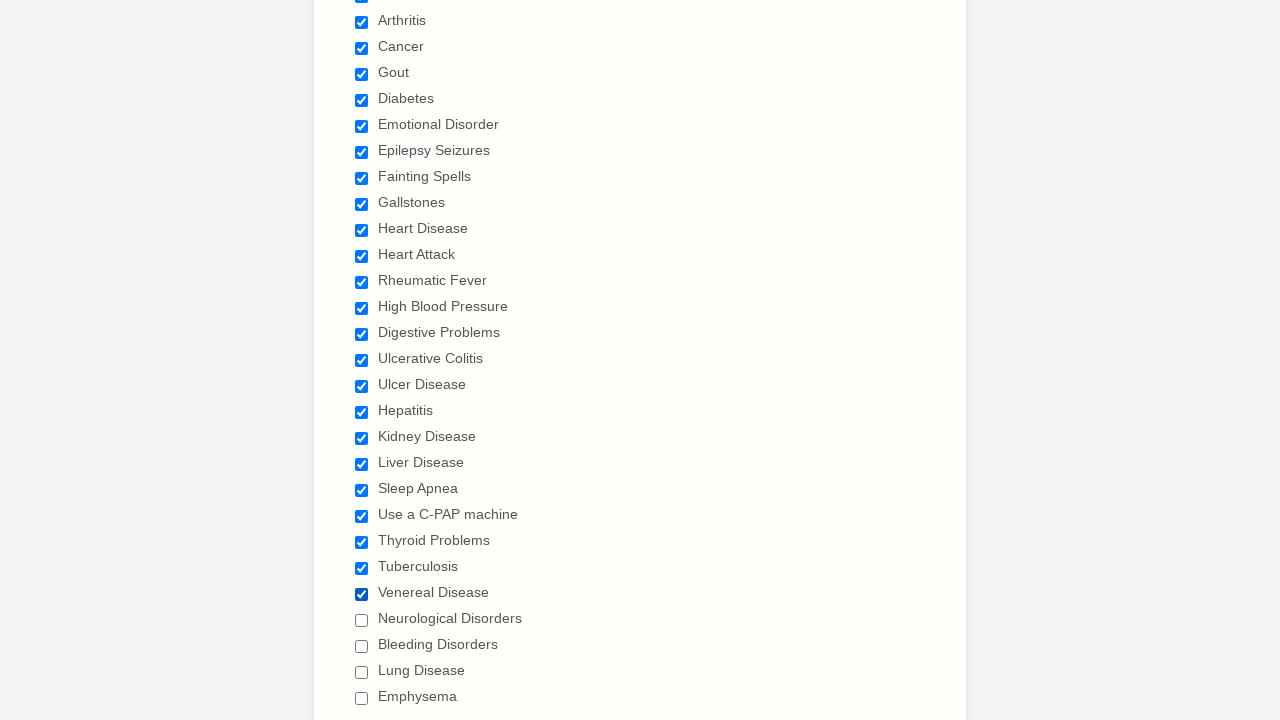

Selected checkbox at index 25
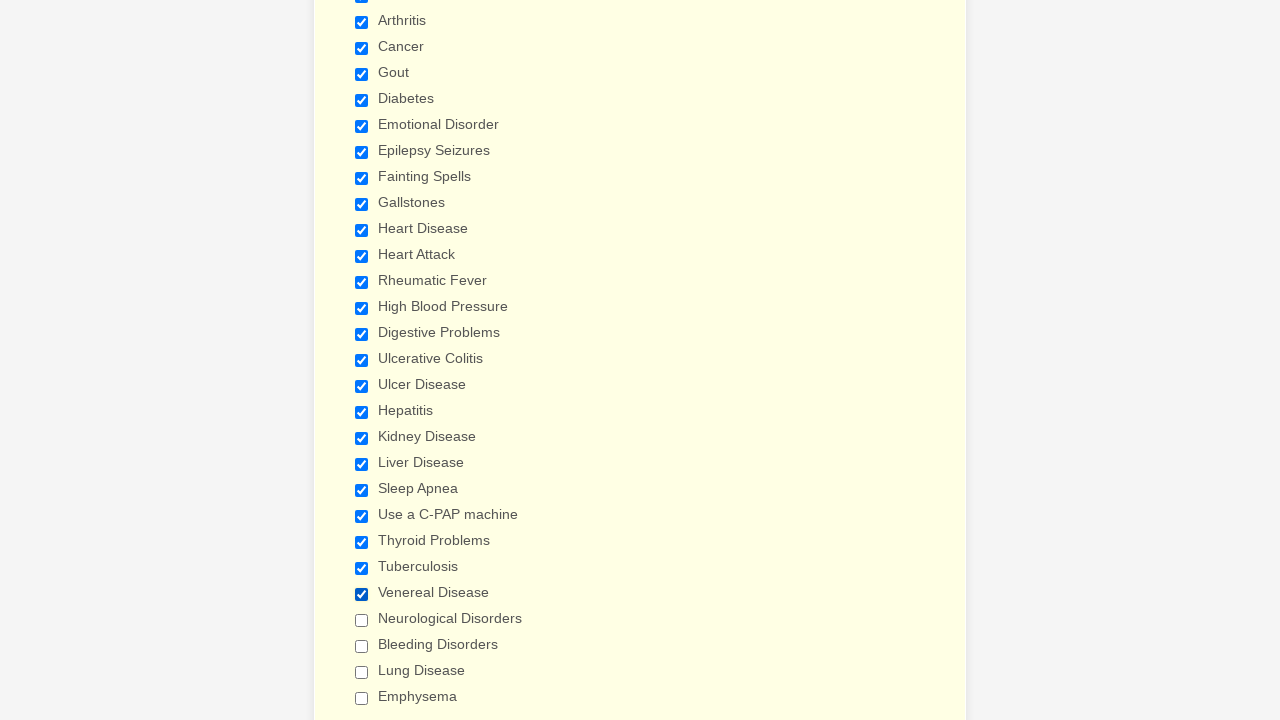

Verified checkbox 25 is unchecked
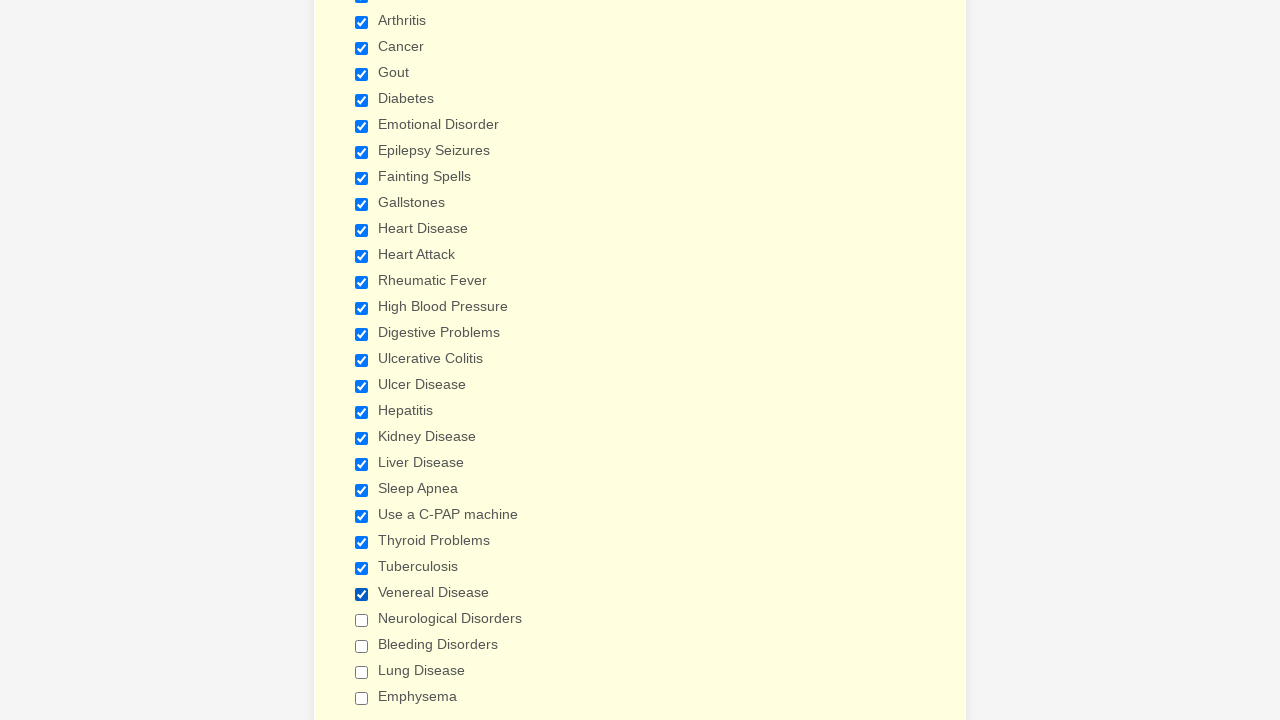

Clicked checkbox 25 to select it at (362, 620) on input[type='checkbox'] >> nth=25
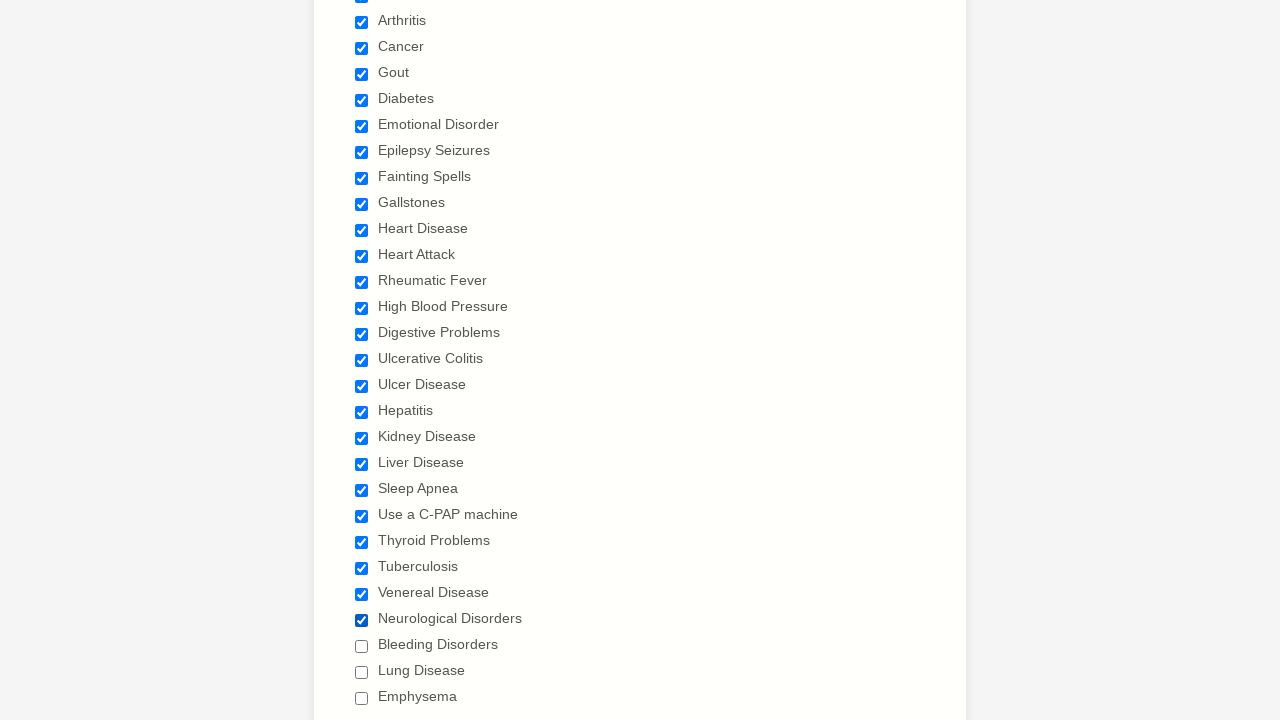

Selected checkbox at index 26
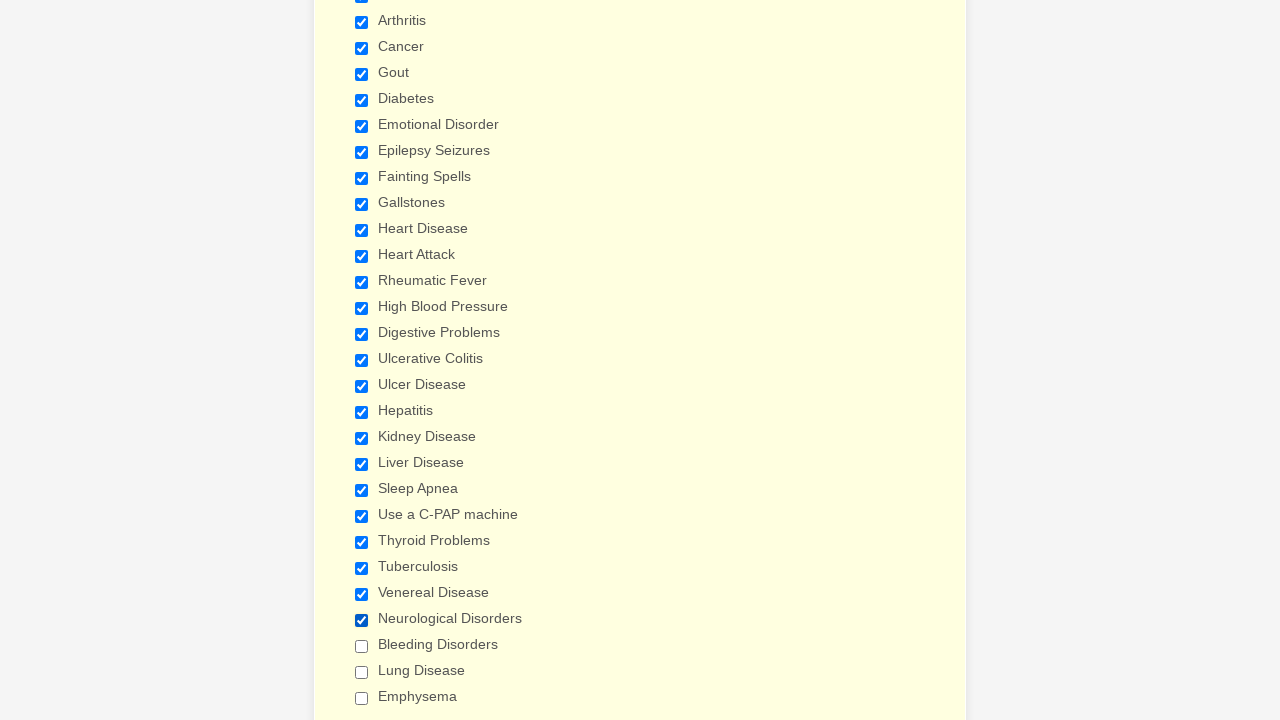

Verified checkbox 26 is unchecked
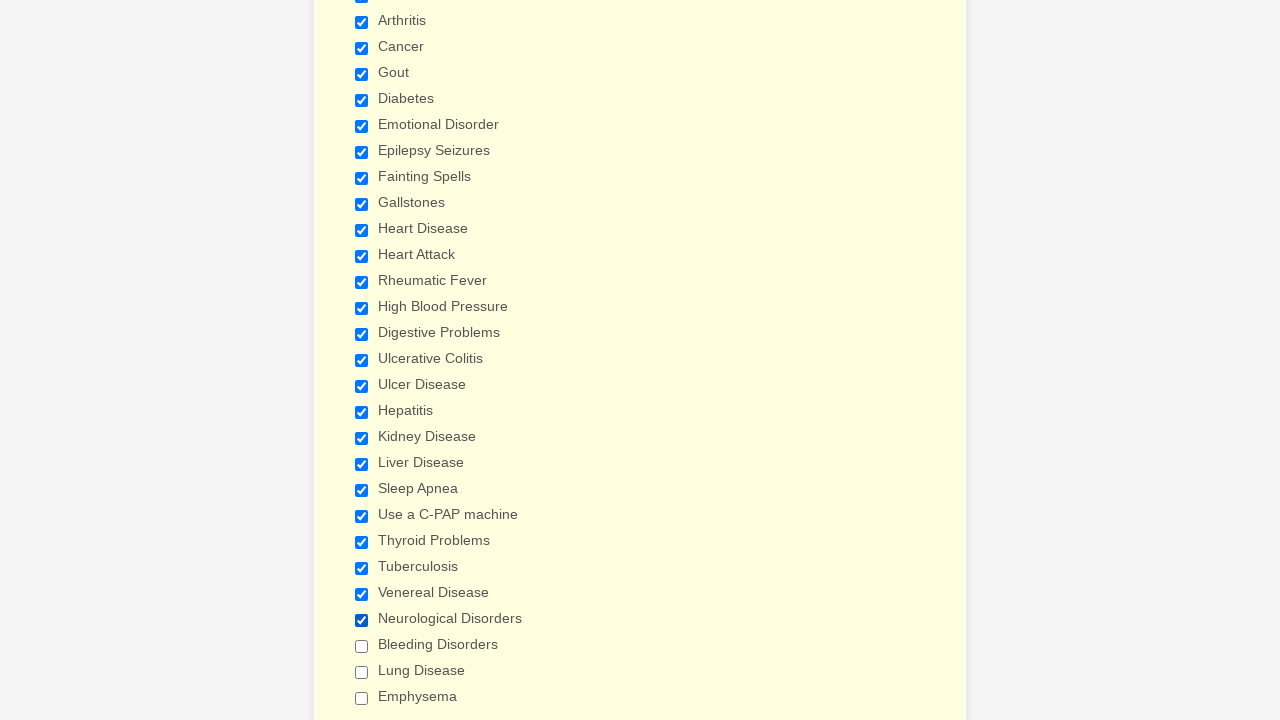

Clicked checkbox 26 to select it at (362, 646) on input[type='checkbox'] >> nth=26
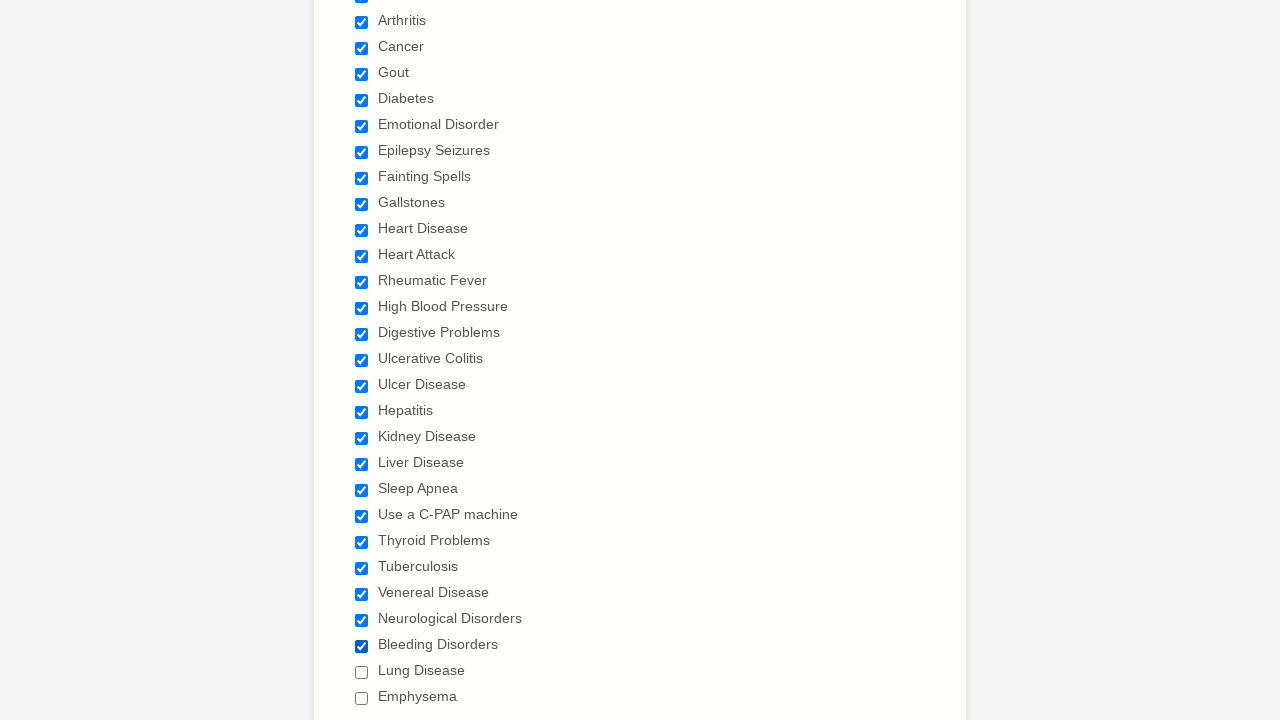

Selected checkbox at index 27
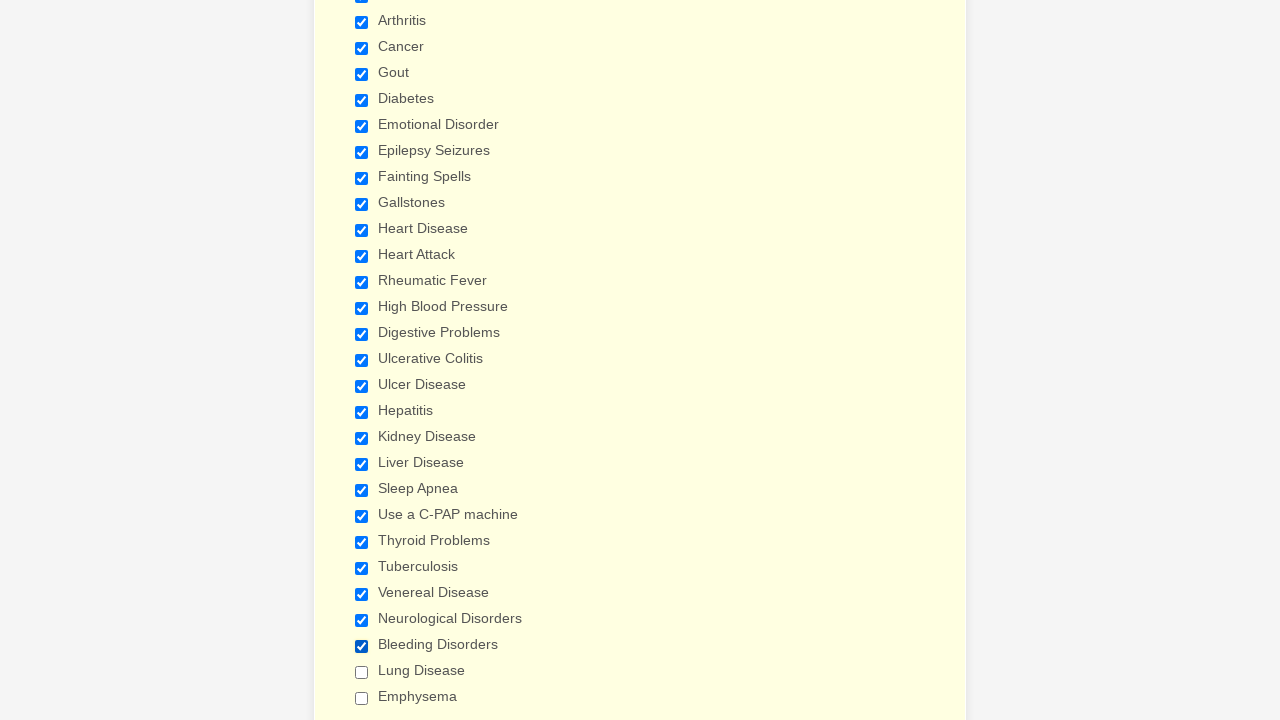

Verified checkbox 27 is unchecked
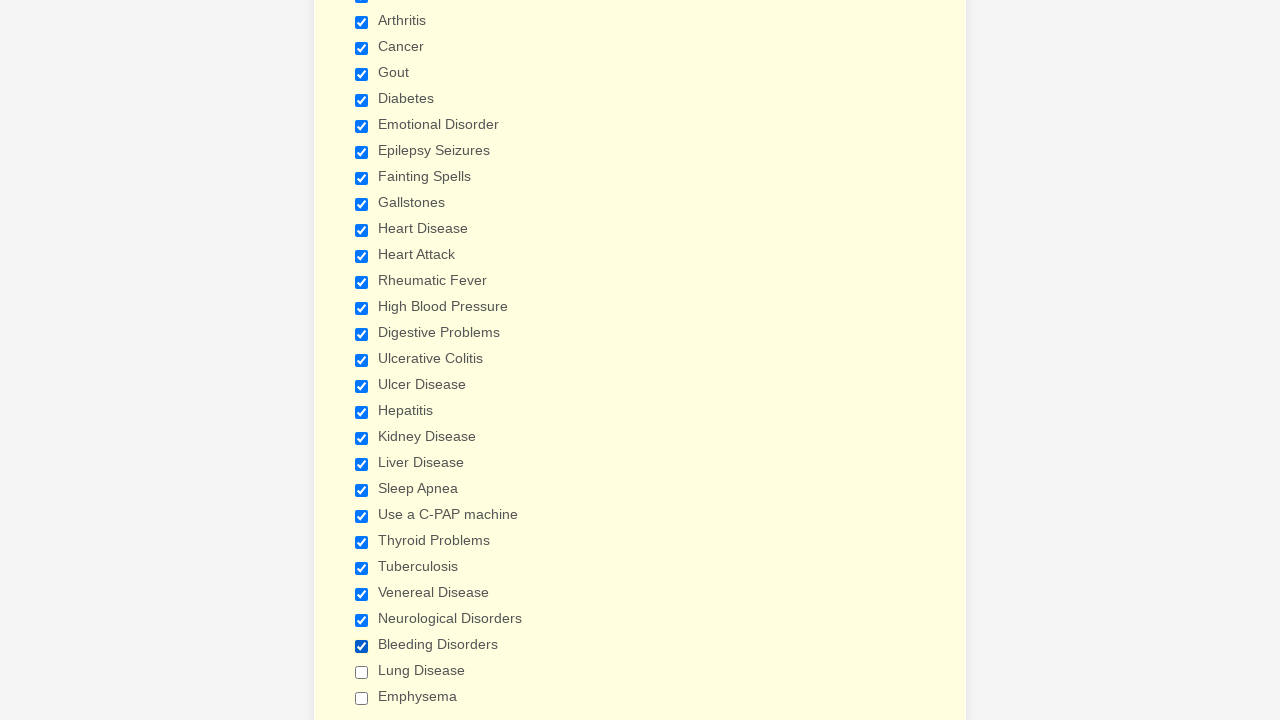

Clicked checkbox 27 to select it at (362, 672) on input[type='checkbox'] >> nth=27
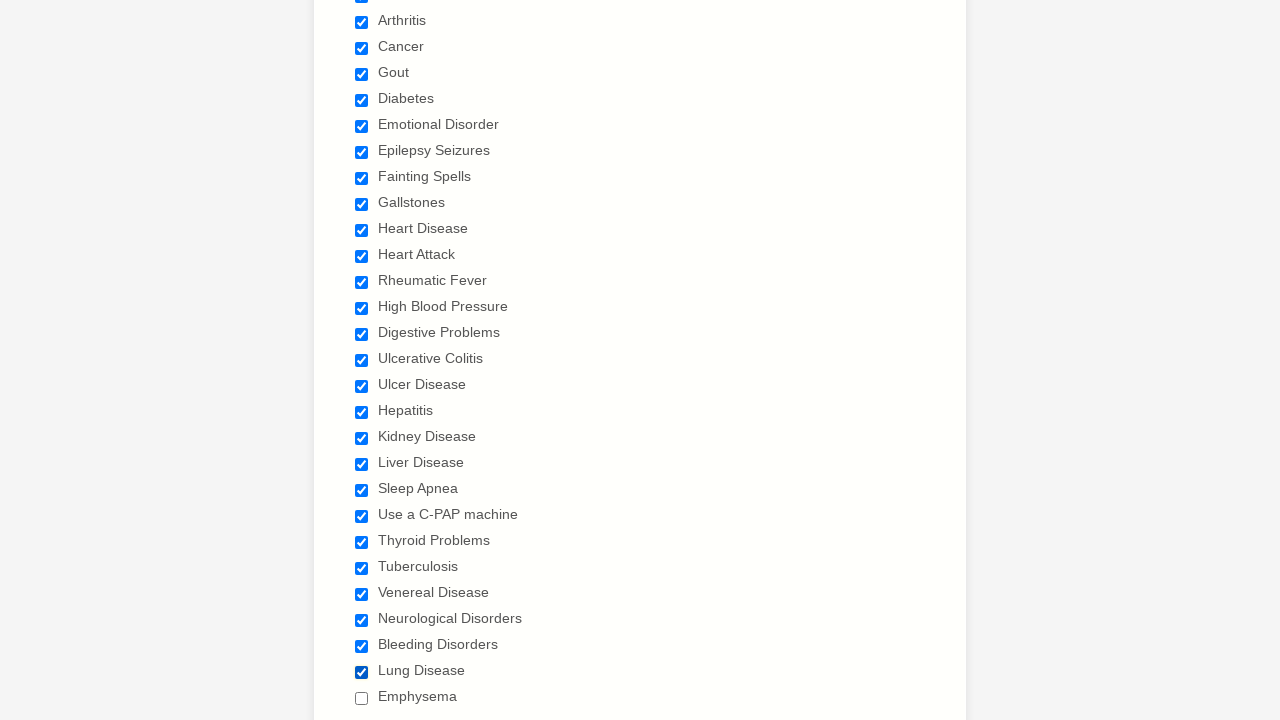

Selected checkbox at index 28
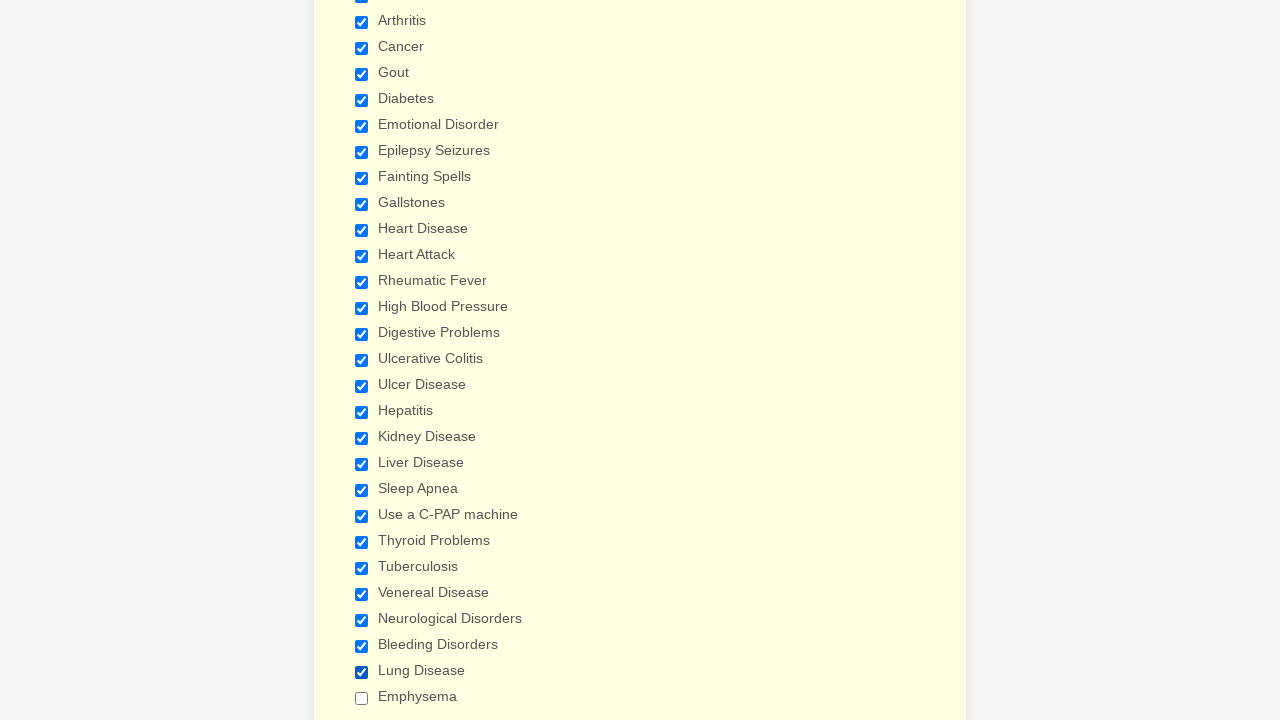

Verified checkbox 28 is unchecked
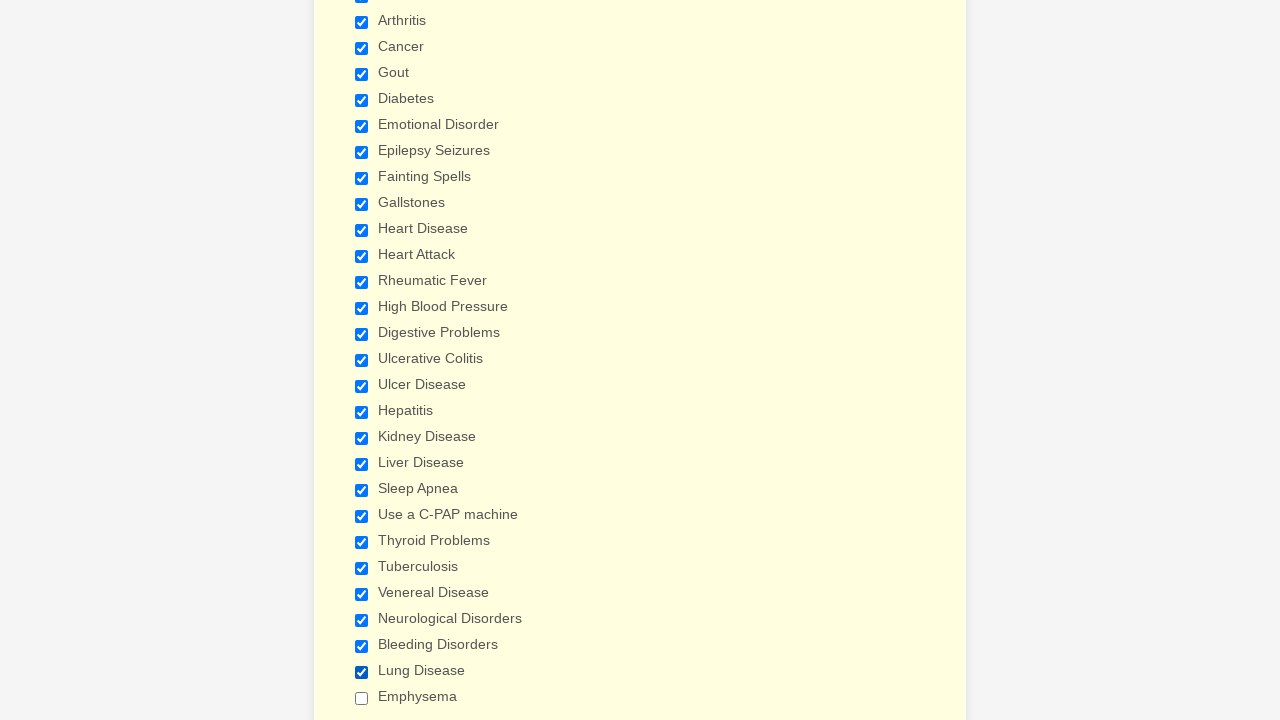

Clicked checkbox 28 to select it at (362, 698) on input[type='checkbox'] >> nth=28
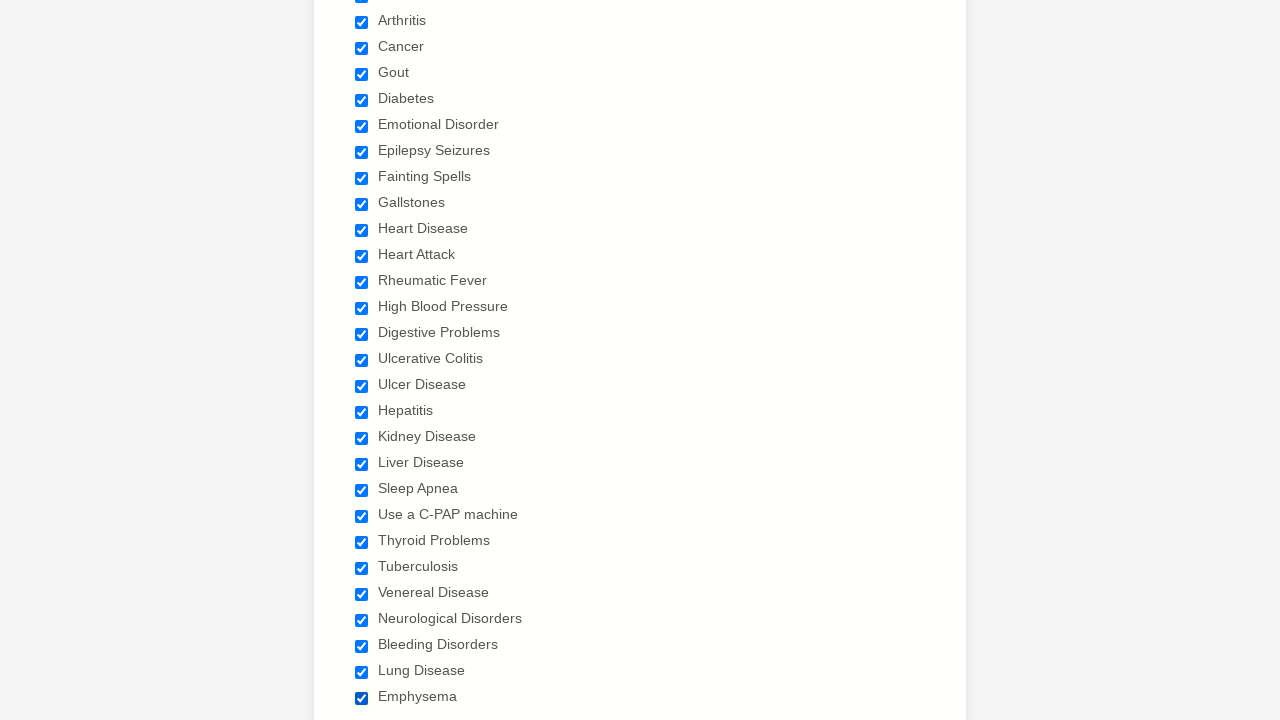

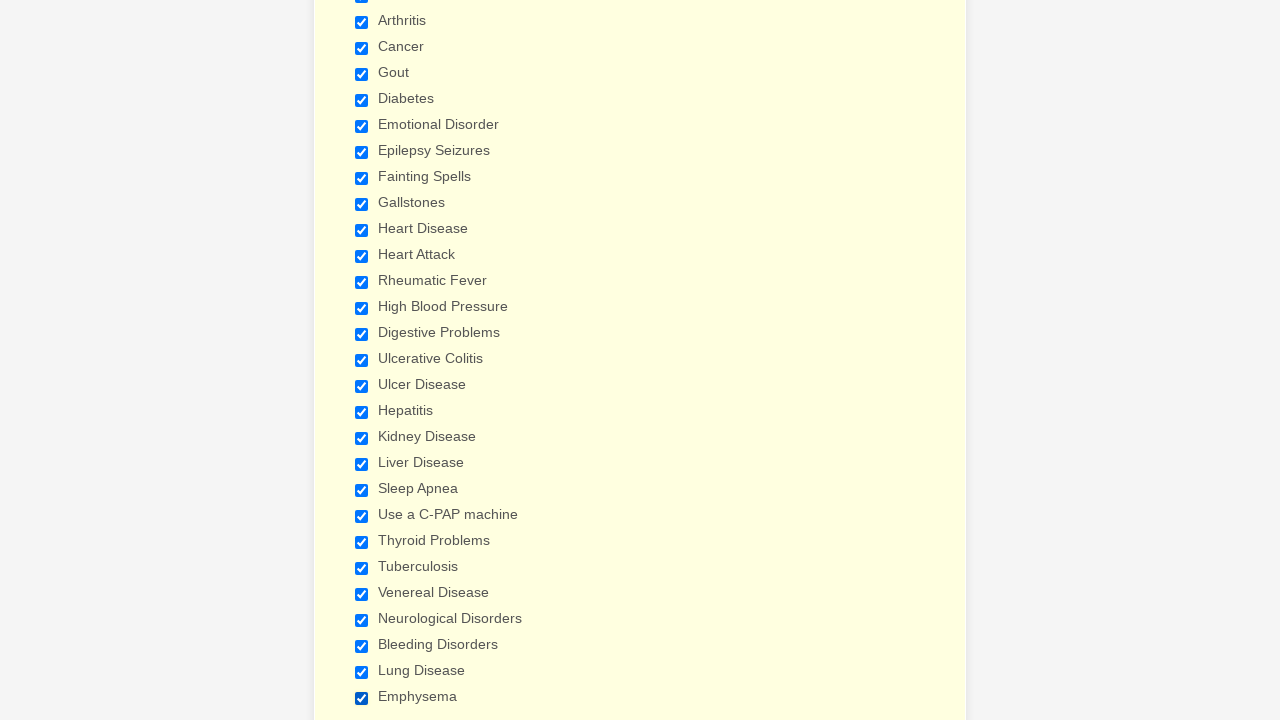